Navigates to Lightning Systems website and verifies all links on the page by checking their HTTP response codes

Starting URL: http://www.lightning-systems.com/

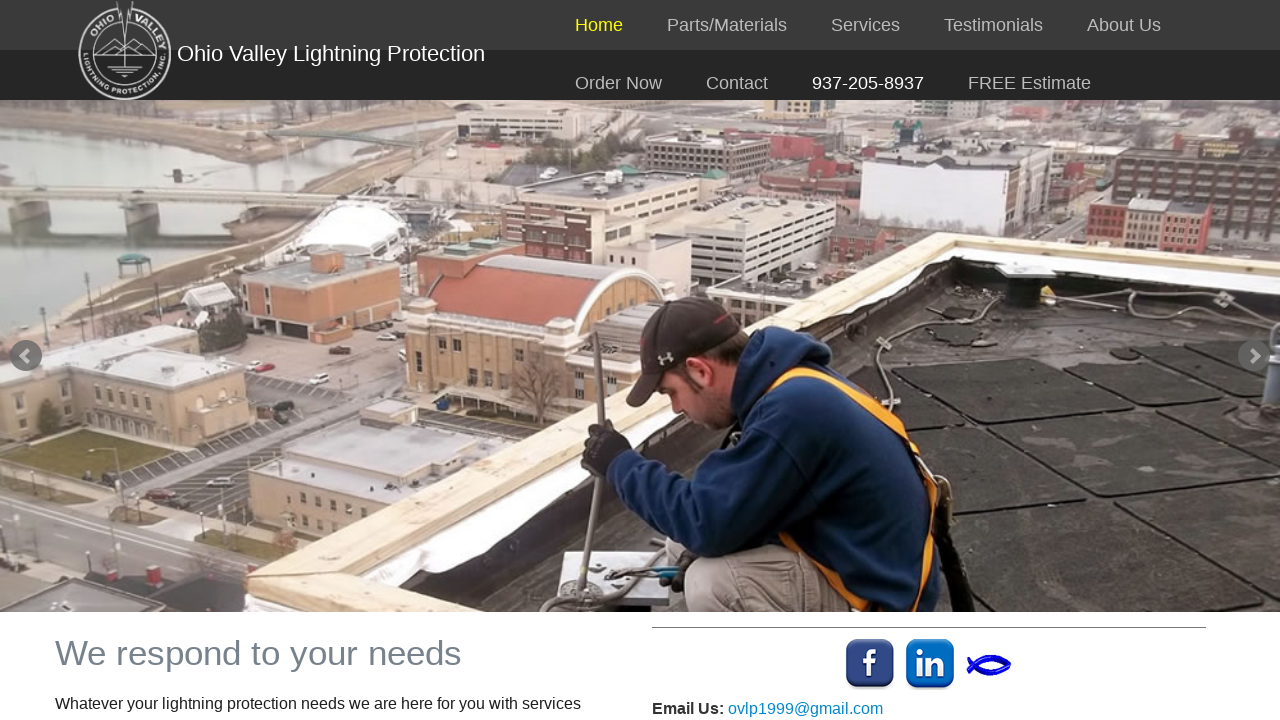

Navigated to Lightning Systems website
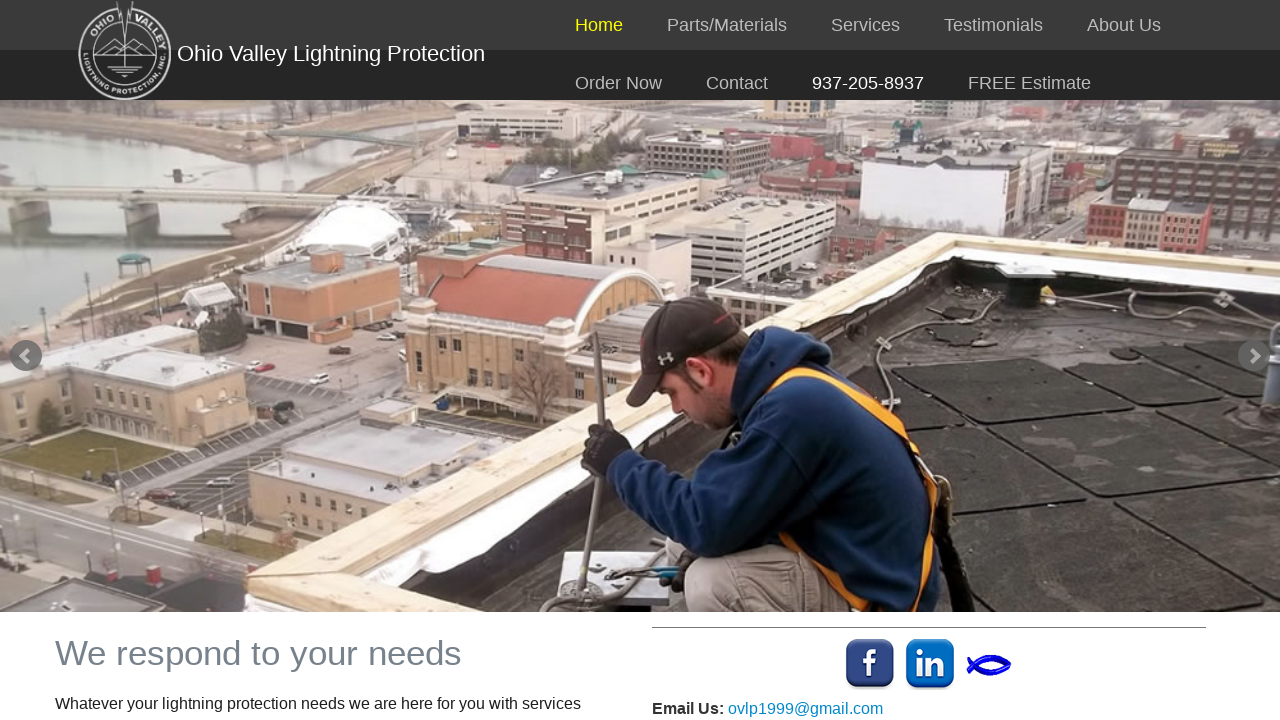

Retrieved all links from the page
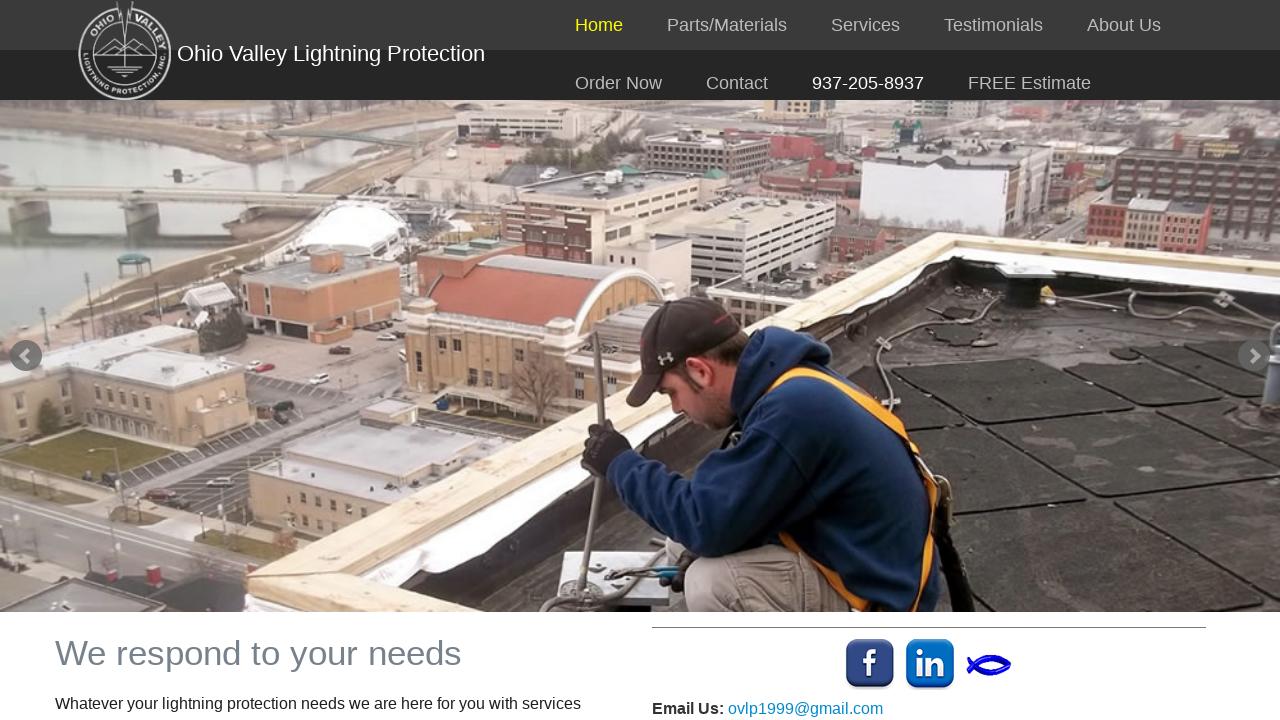

Retrieved href attribute from link: index.php
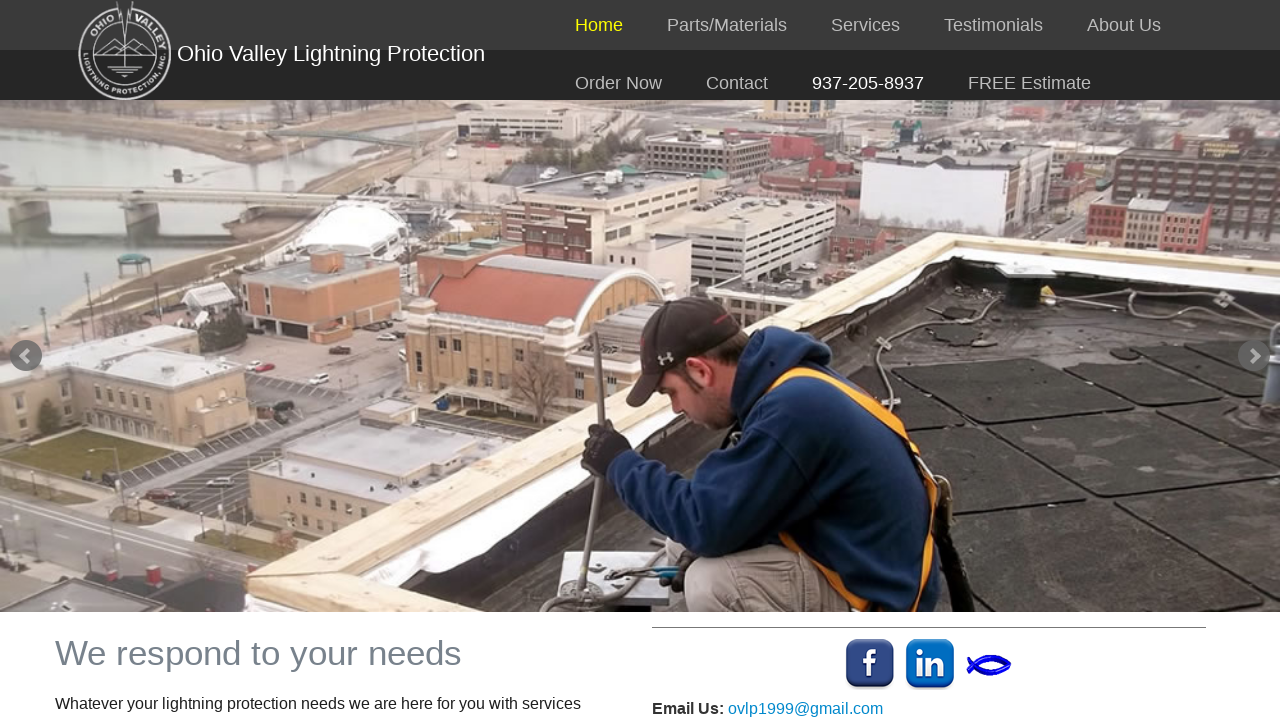

Error checking link index.php: APIRequestContext.get: Invalid URL
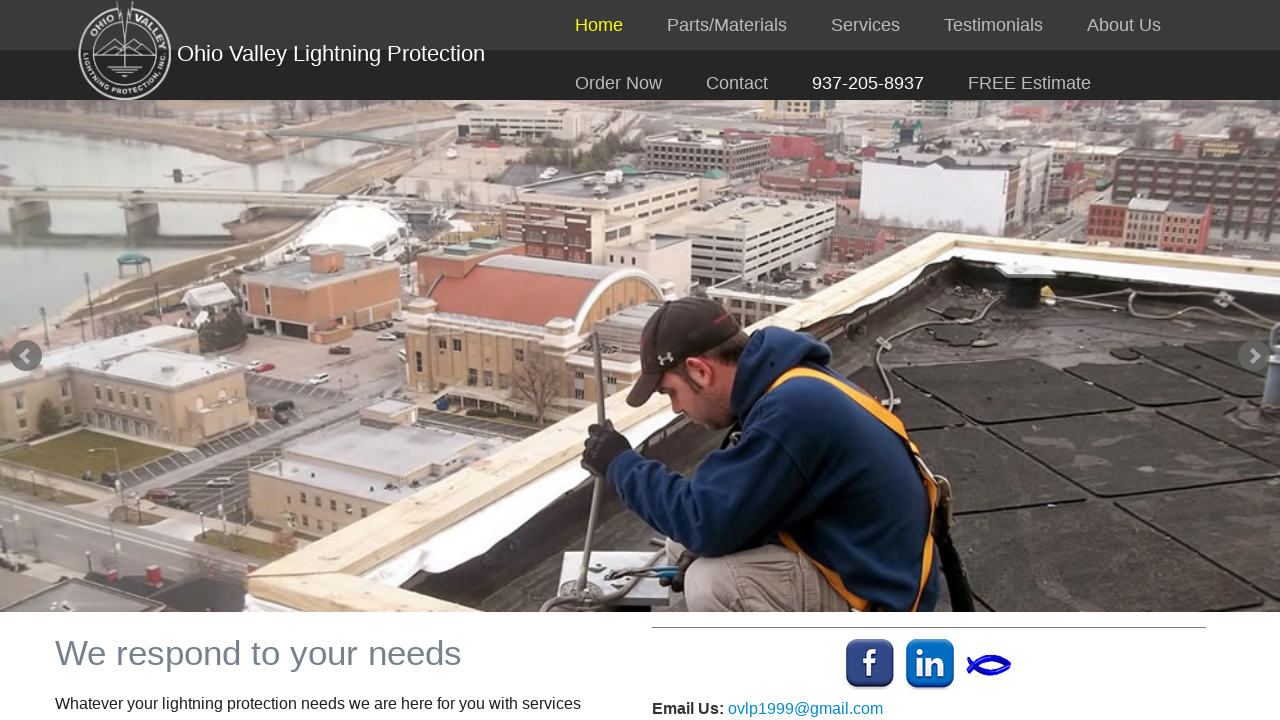

Retrieved href attribute from link: #
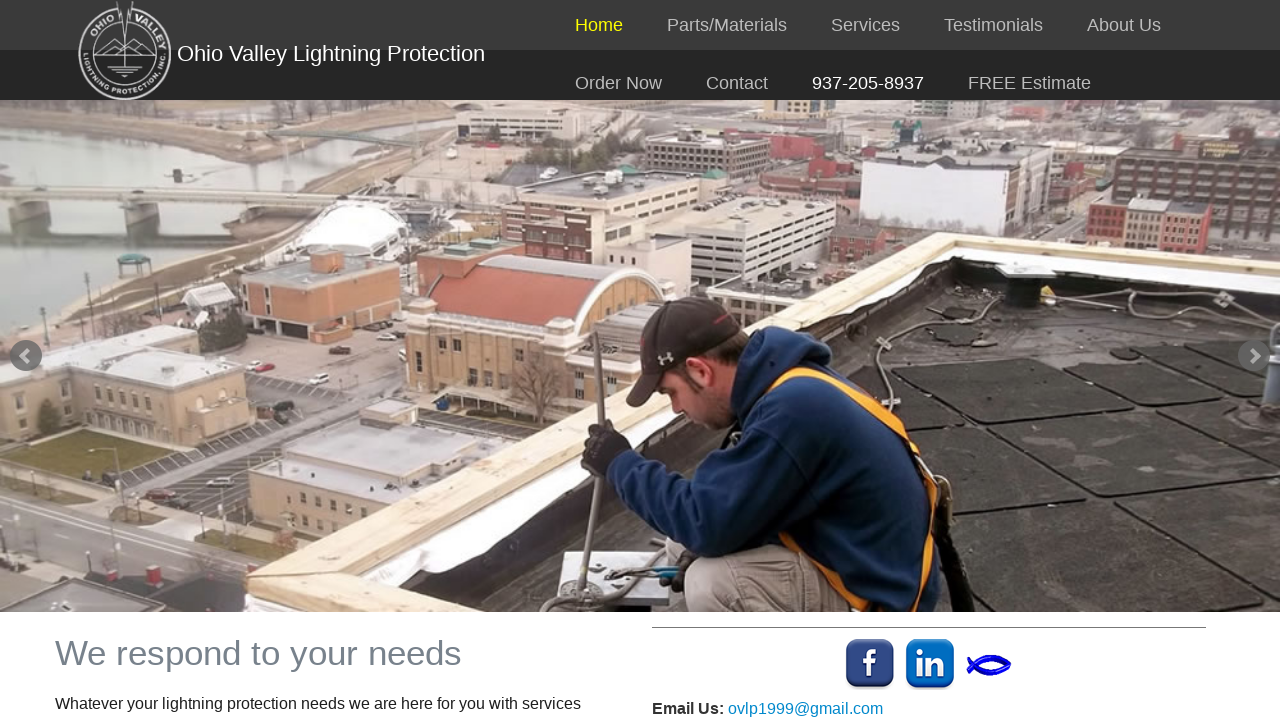

Error checking link #: APIRequestContext.get: Invalid URL
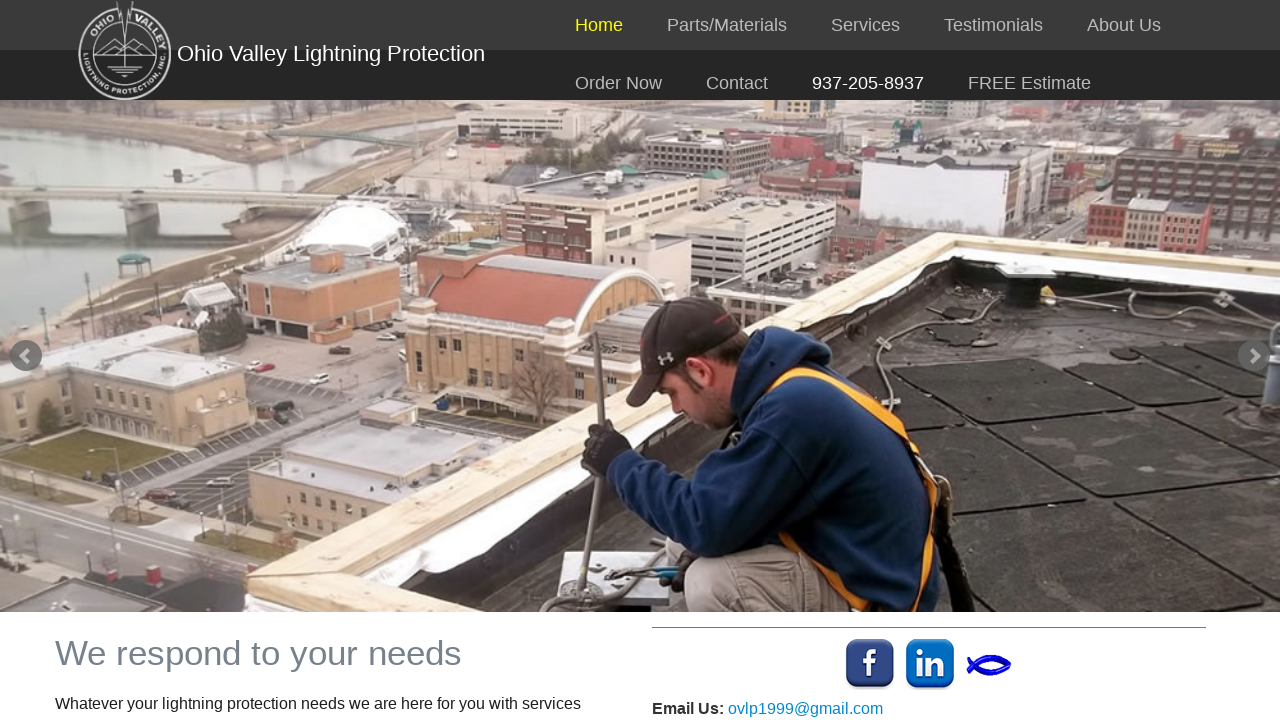

Retrieved href attribute from link: parts-materials.php
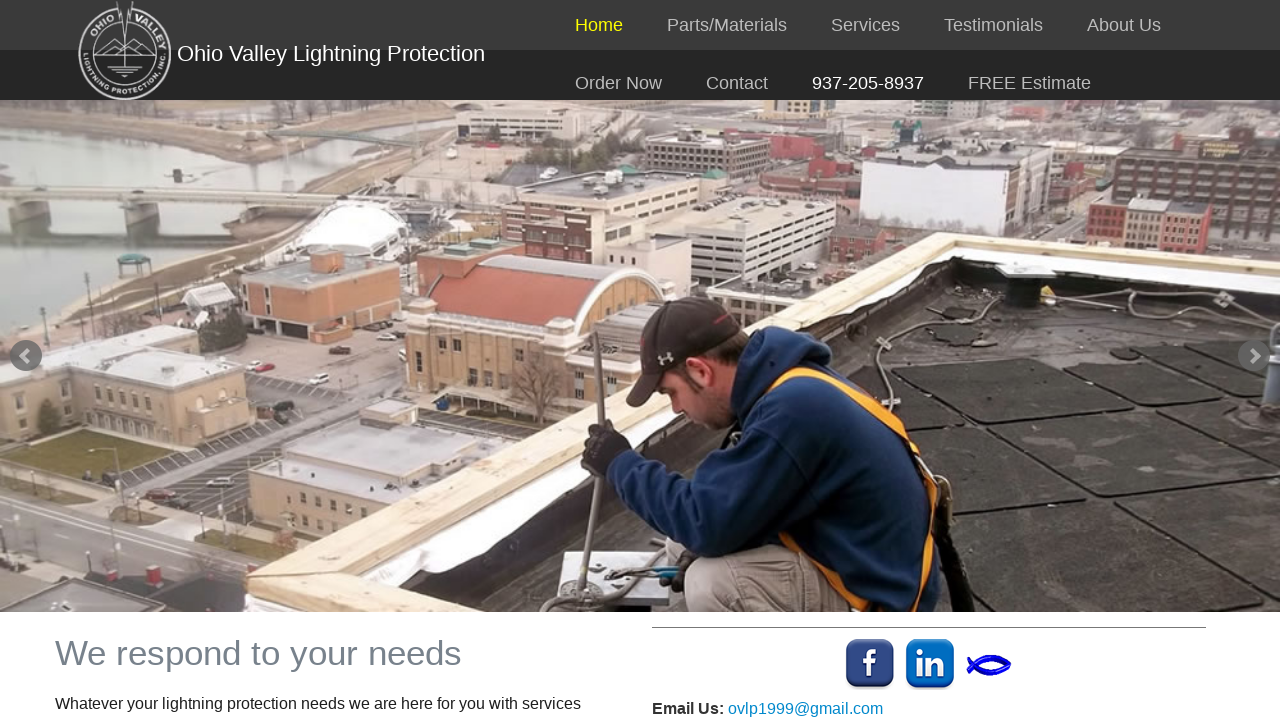

Error checking link parts-materials.php: APIRequestContext.get: Invalid URL
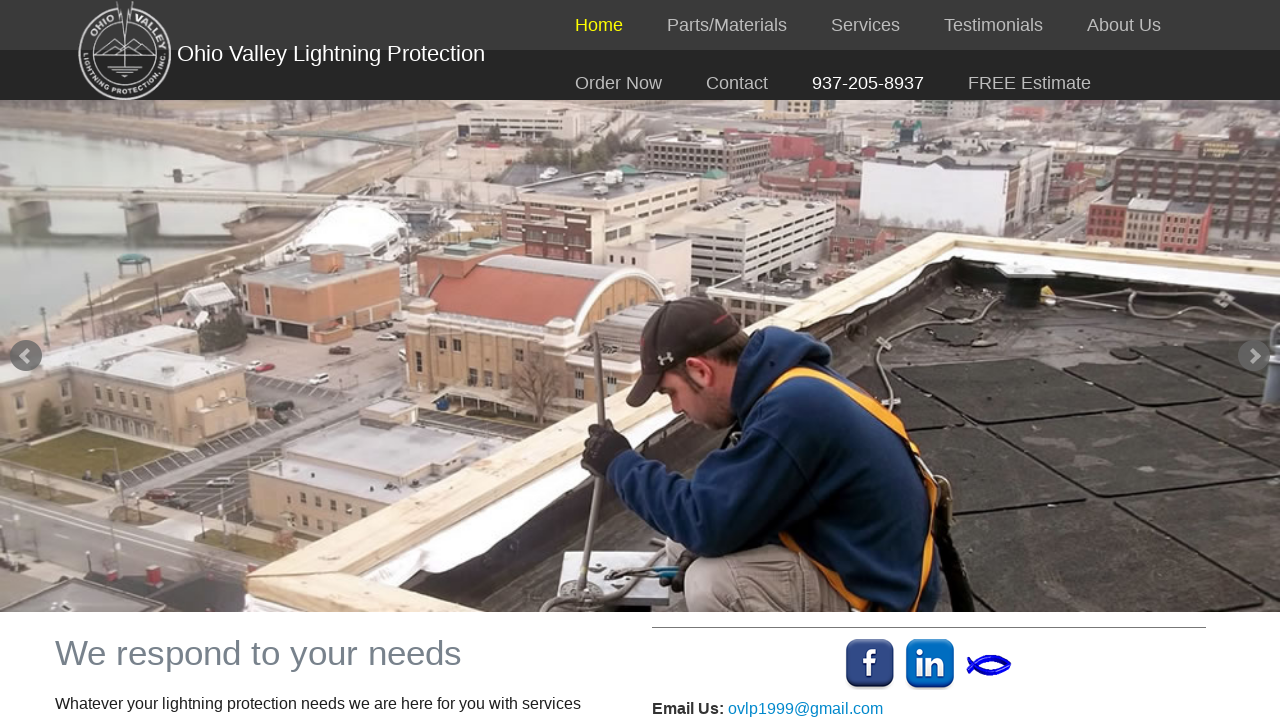

Retrieved href attribute from link: order-now.php
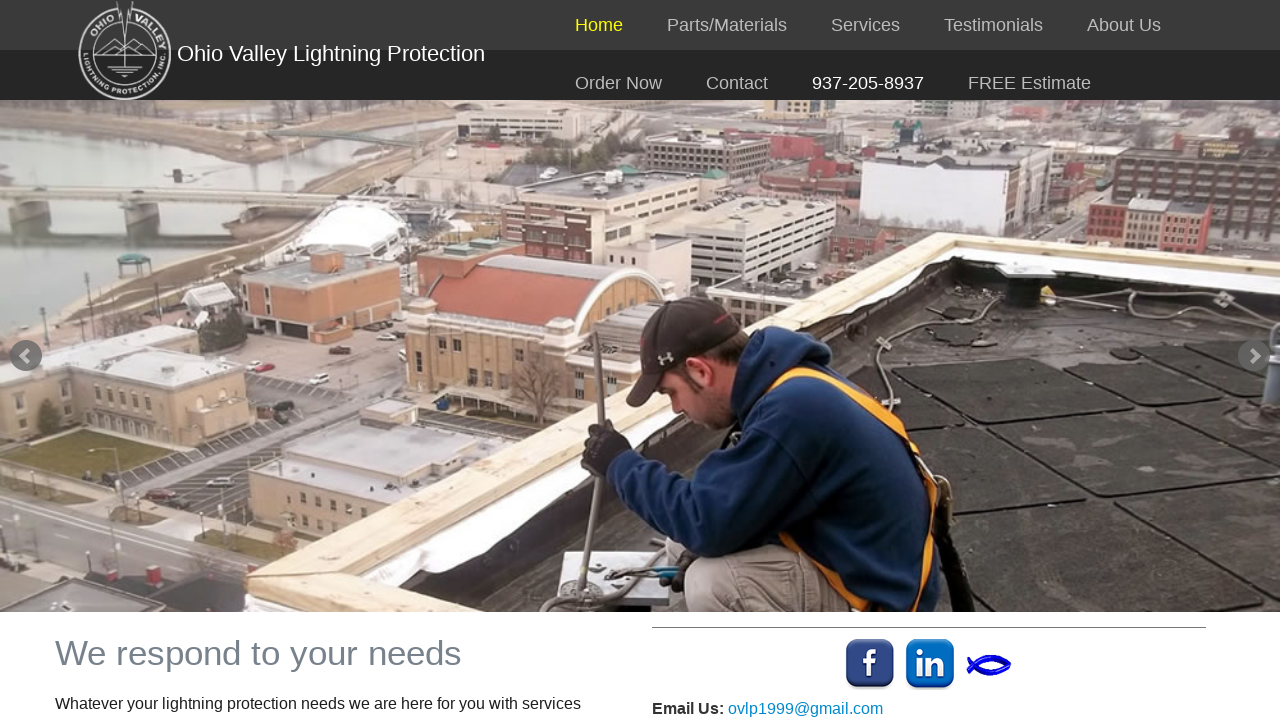

Error checking link order-now.php: APIRequestContext.get: Invalid URL
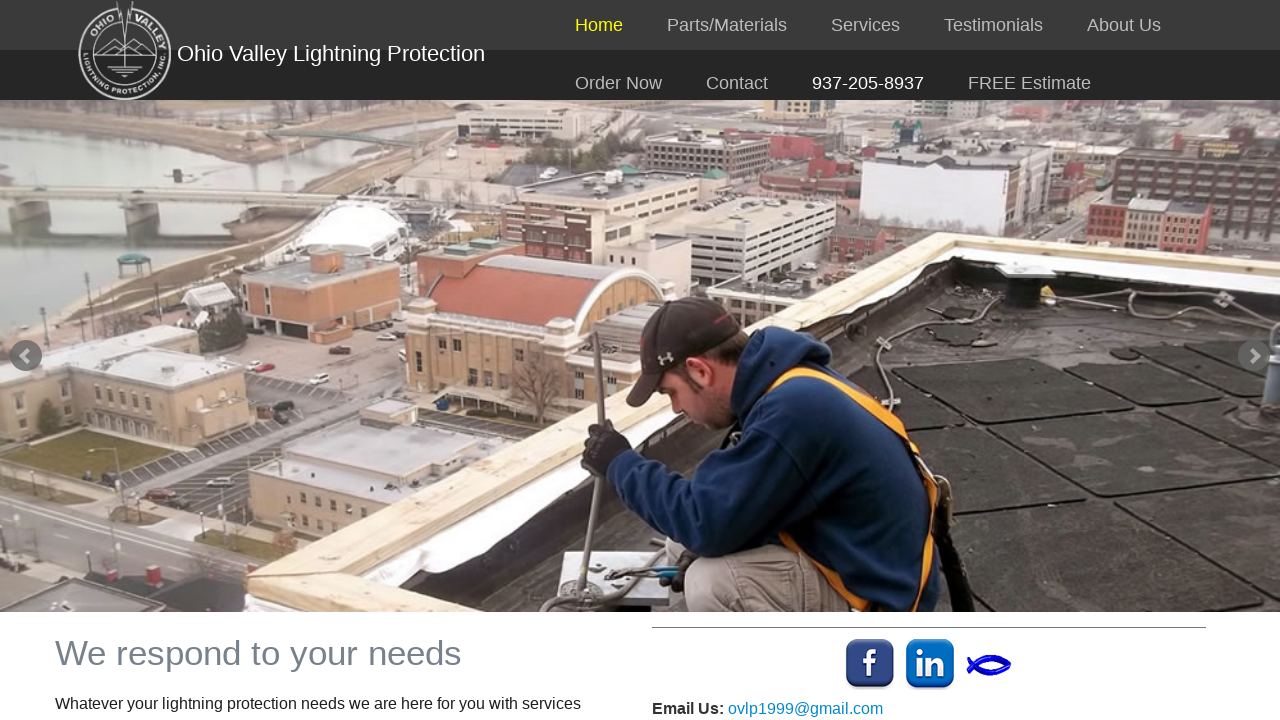

Retrieved href attribute from link: parts-glass-lightning-rod-balls.php
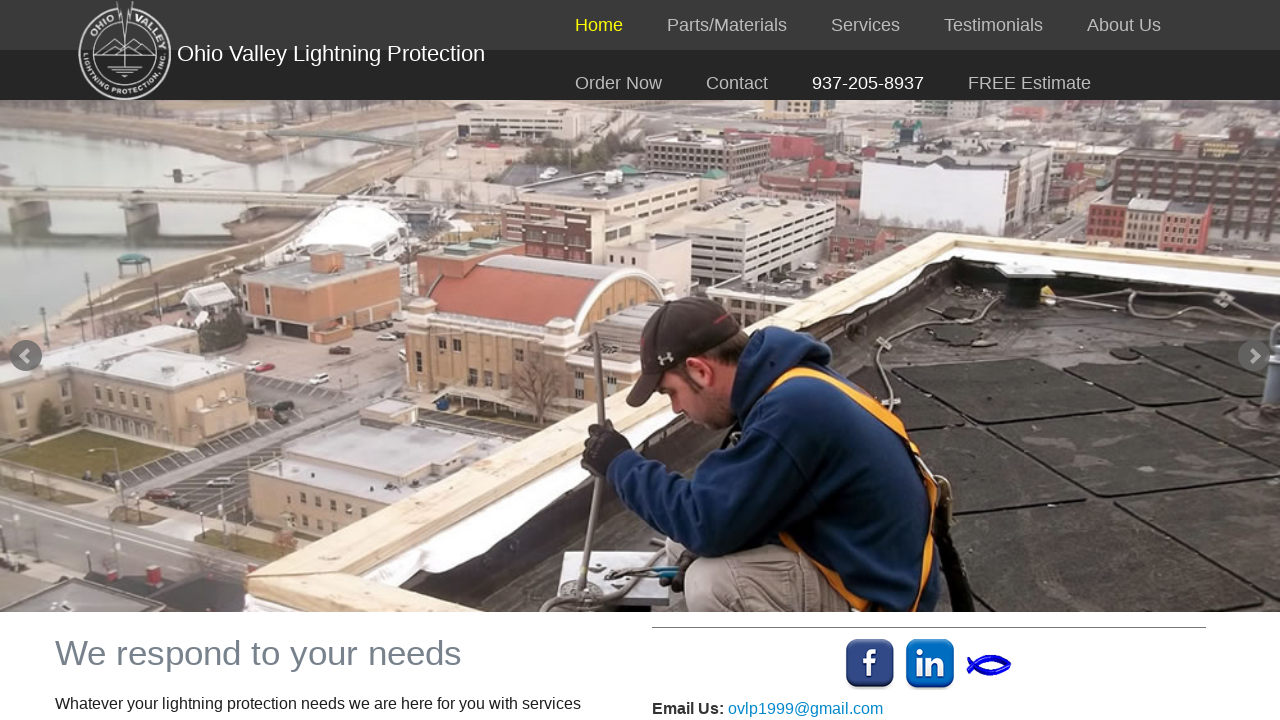

Error checking link parts-glass-lightning-rod-balls.php: APIRequestContext.get: Invalid URL
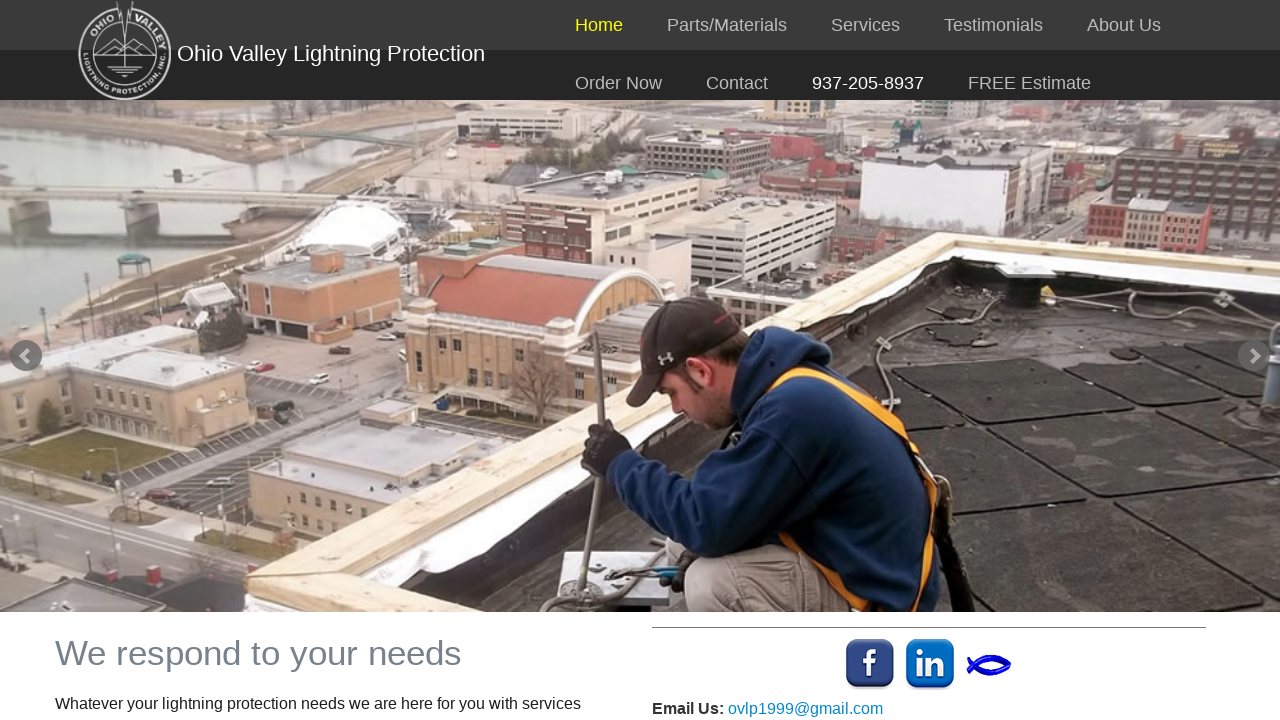

Retrieved href attribute from link: parts-copper-finials.php
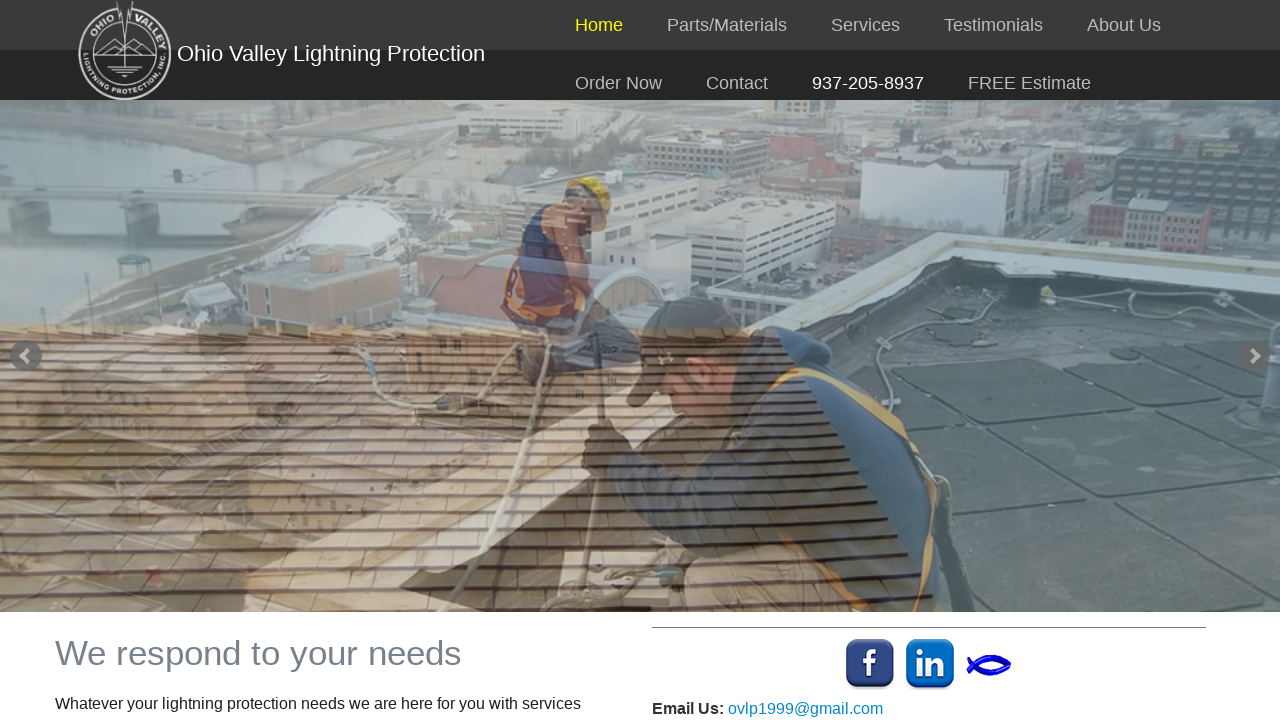

Error checking link parts-copper-finials.php: APIRequestContext.get: Invalid URL
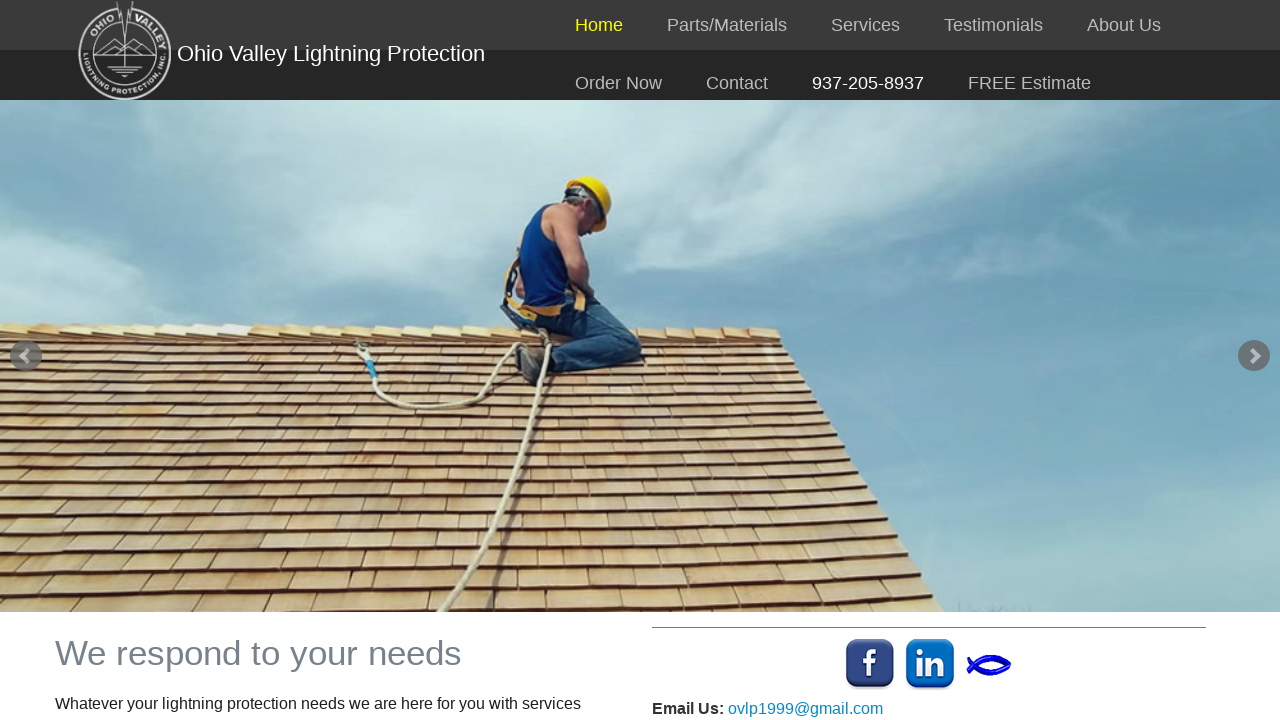

Retrieved href attribute from link: parts-weathervanes.php
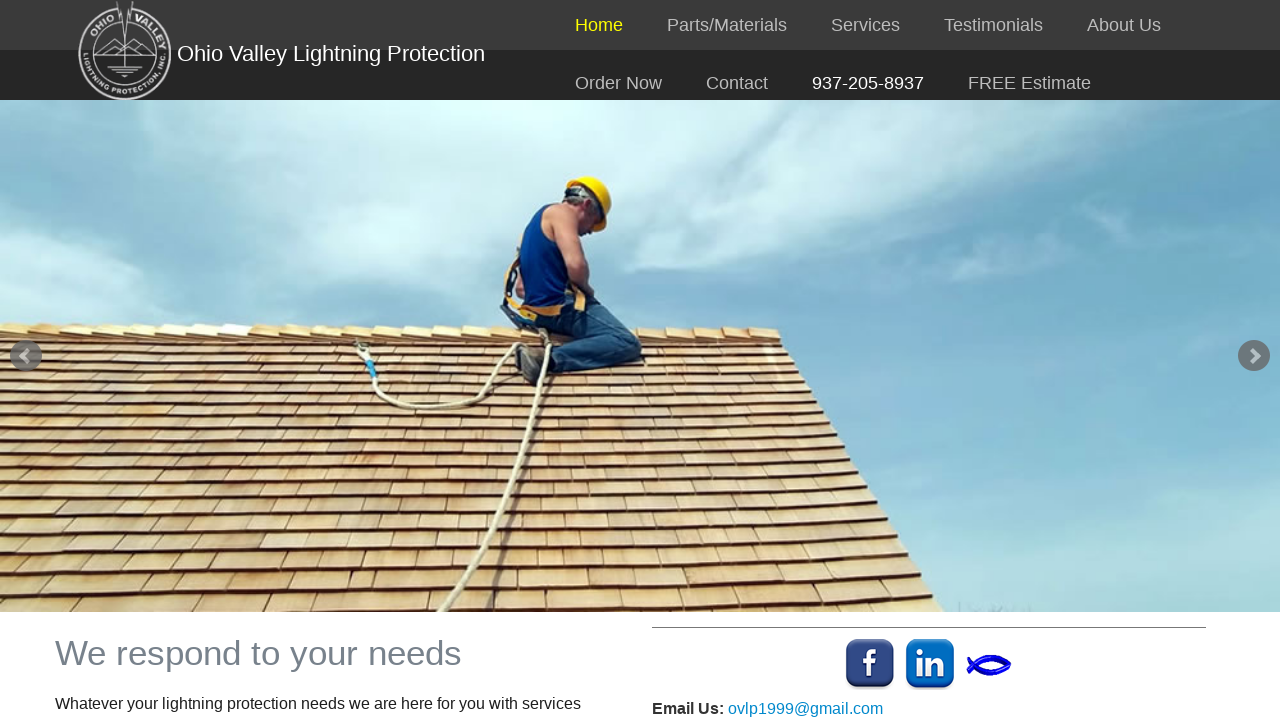

Error checking link parts-weathervanes.php: APIRequestContext.get: Invalid URL
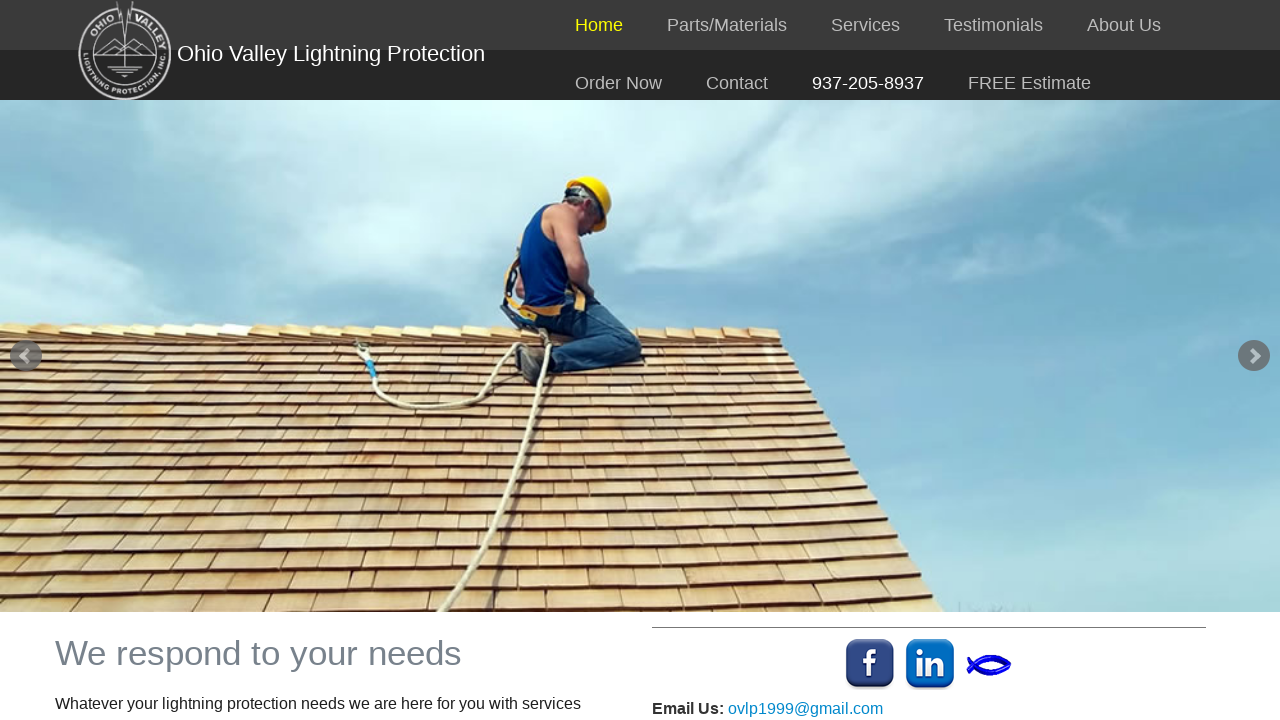

Retrieved href attribute from link: #
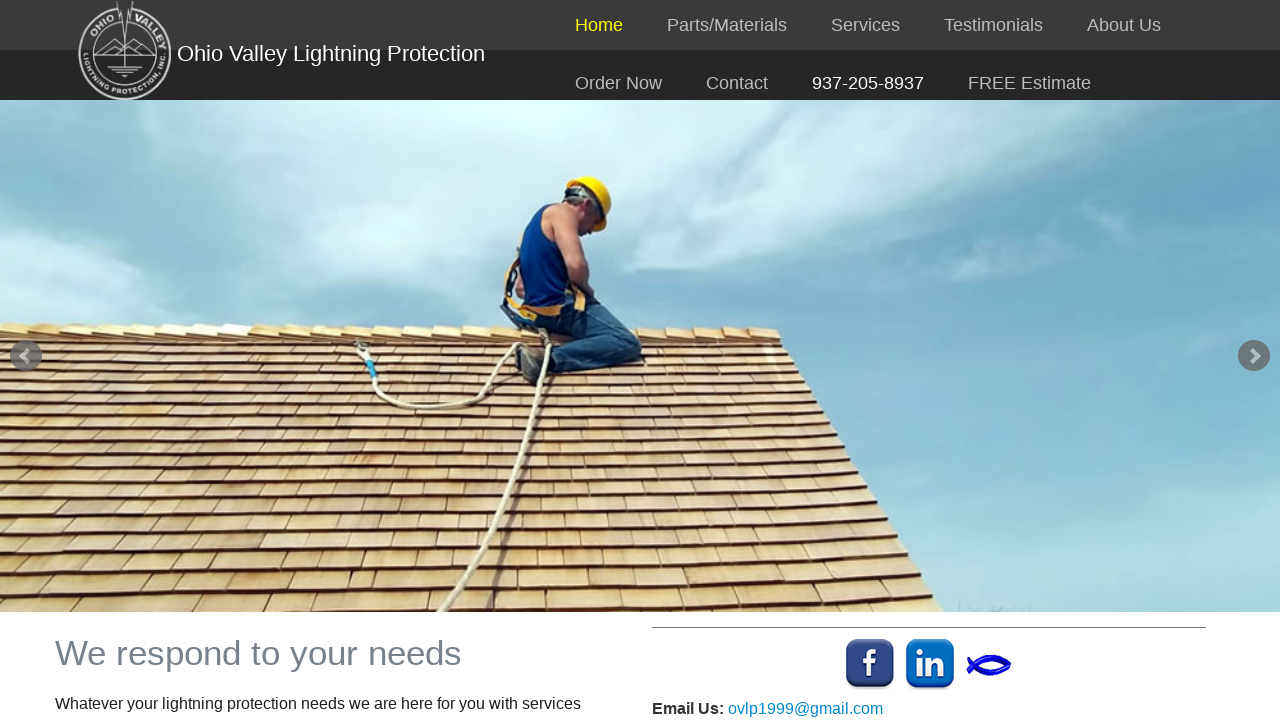

Error checking link #: APIRequestContext.get: Invalid URL
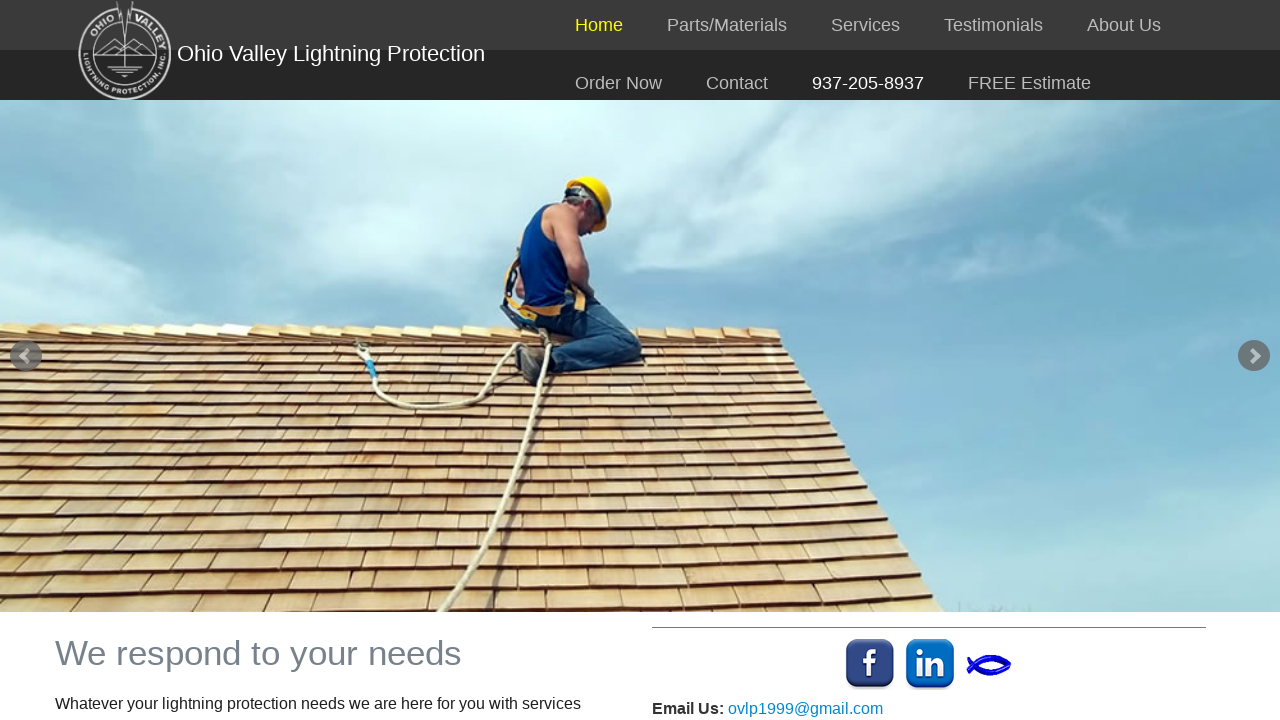

Retrieved href attribute from link: services-commercial.php
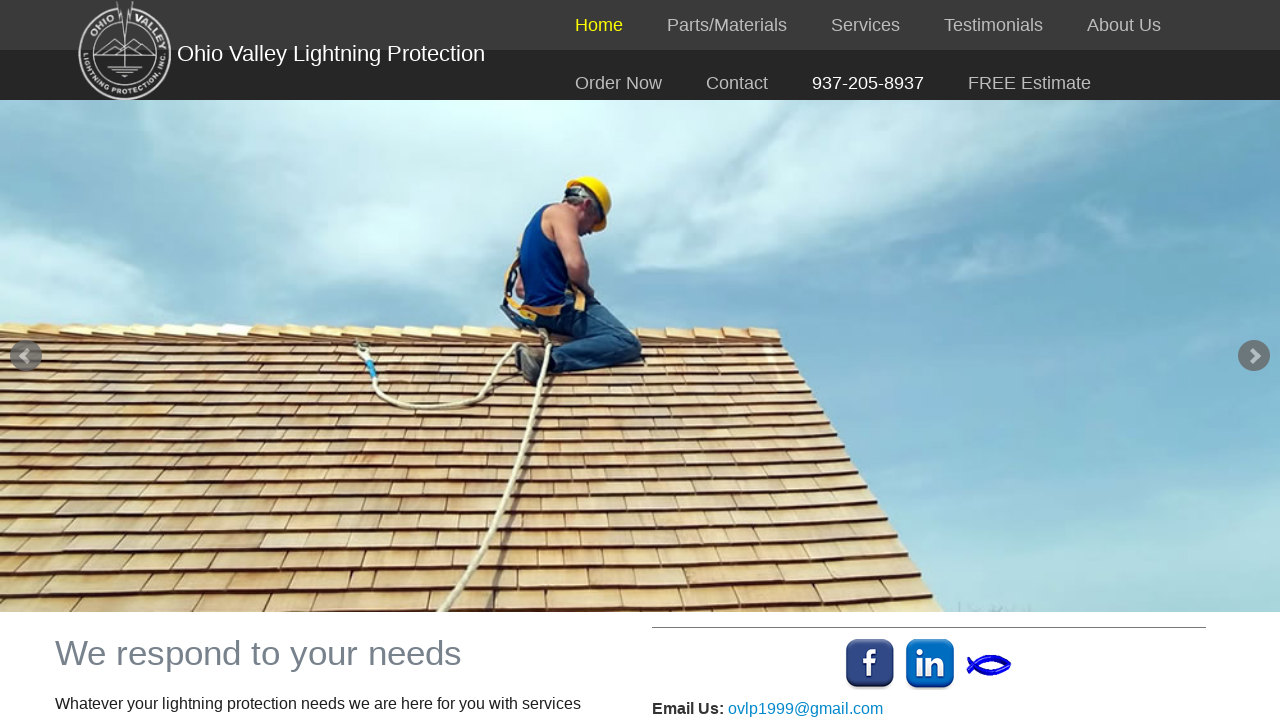

Error checking link services-commercial.php: APIRequestContext.get: Invalid URL
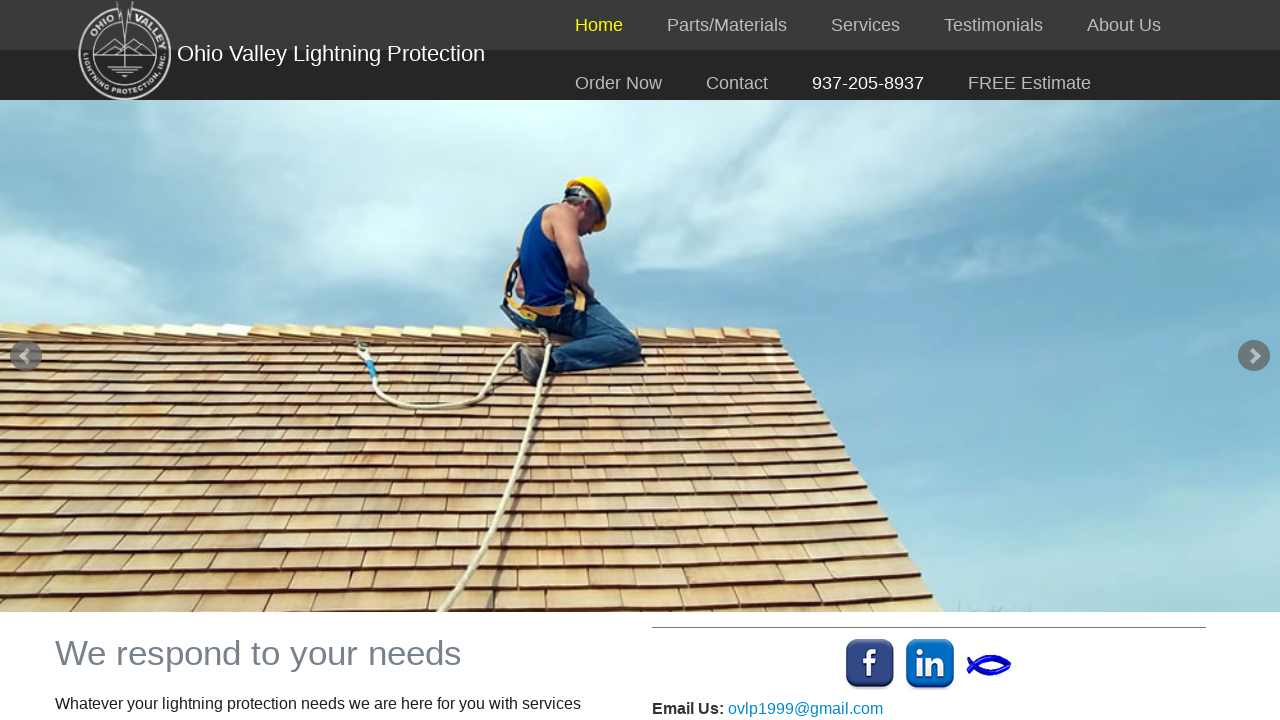

Retrieved href attribute from link: services-residential.php
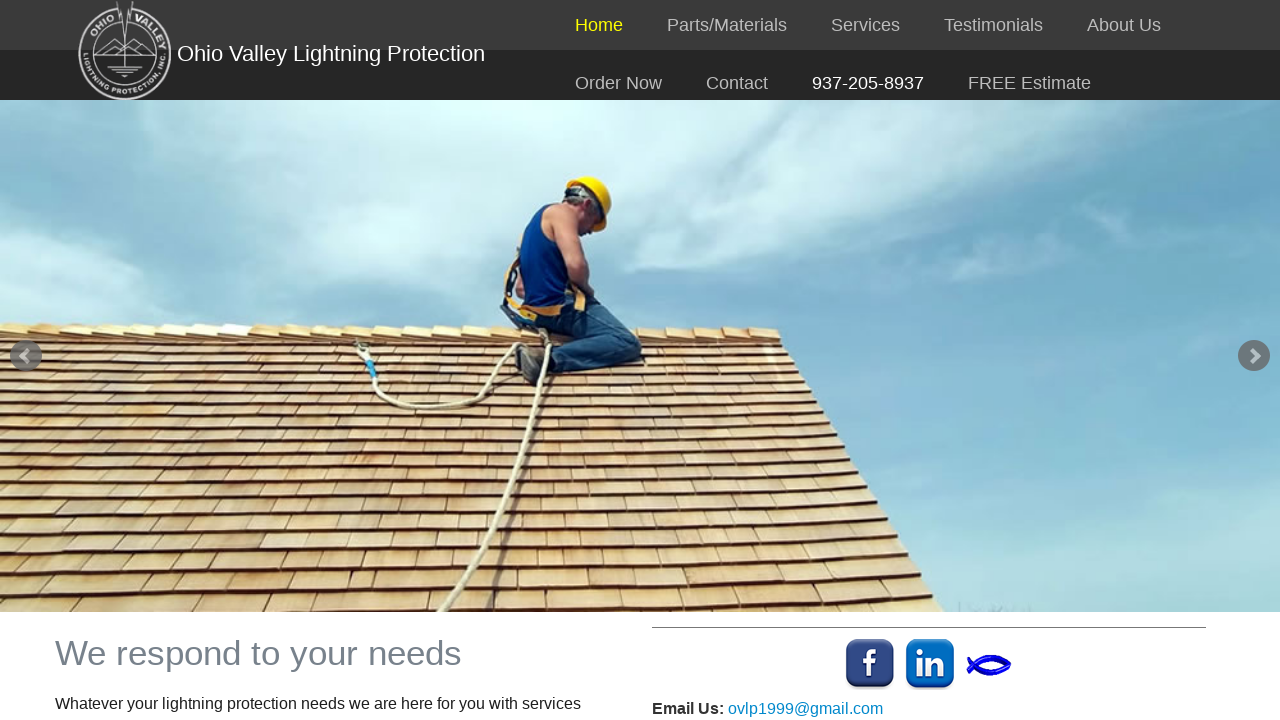

Error checking link services-residential.php: APIRequestContext.get: Invalid URL
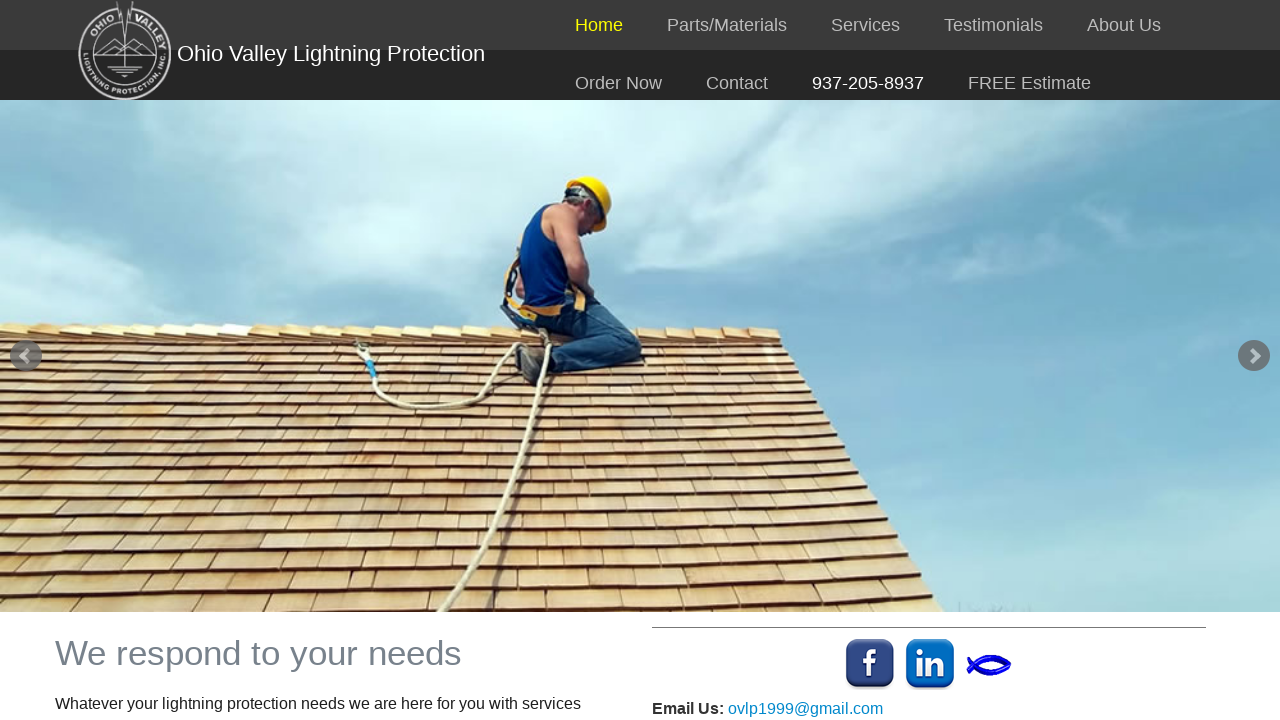

Retrieved href attribute from link: services-protection-tips.php
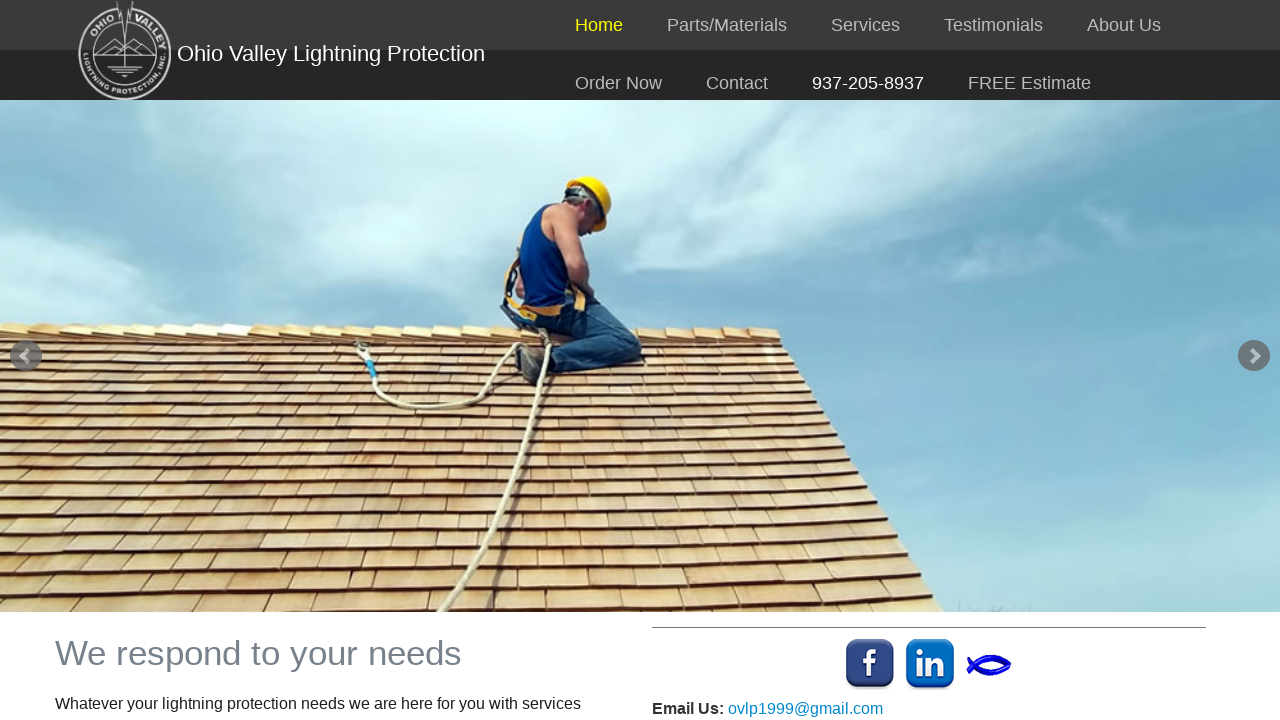

Error checking link services-protection-tips.php: APIRequestContext.get: Invalid URL
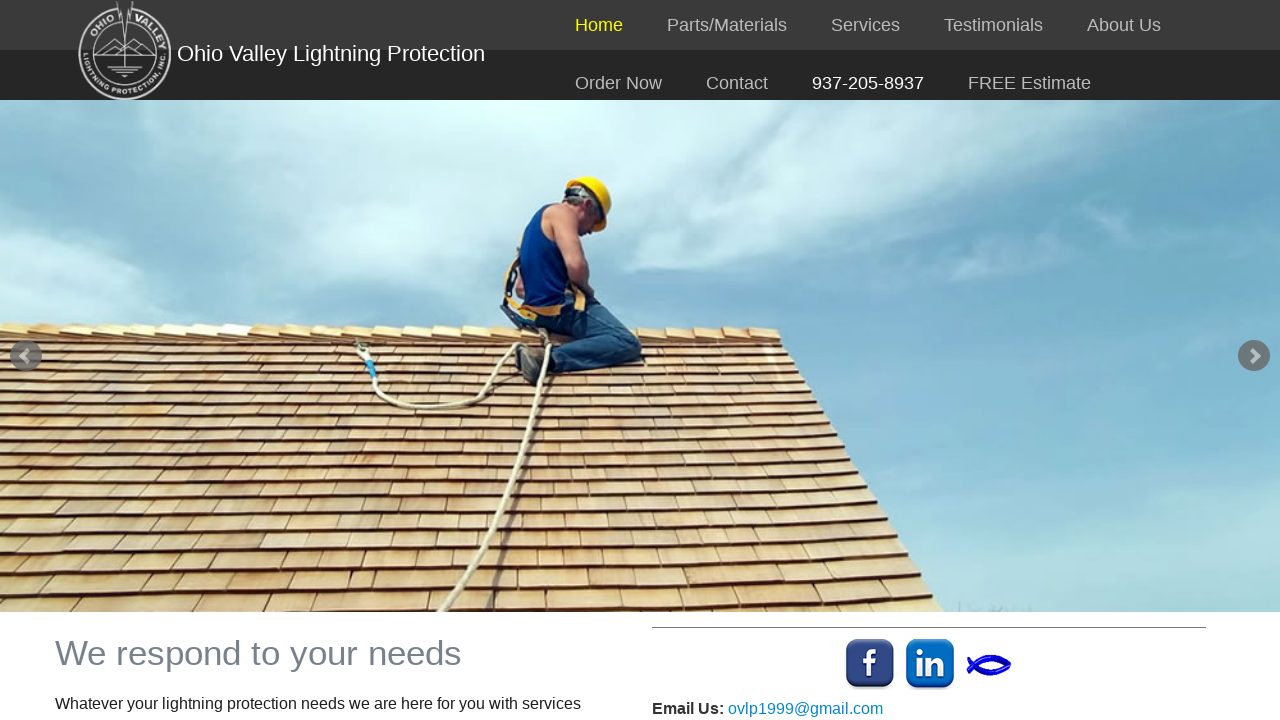

Retrieved href attribute from link: testimonials.php
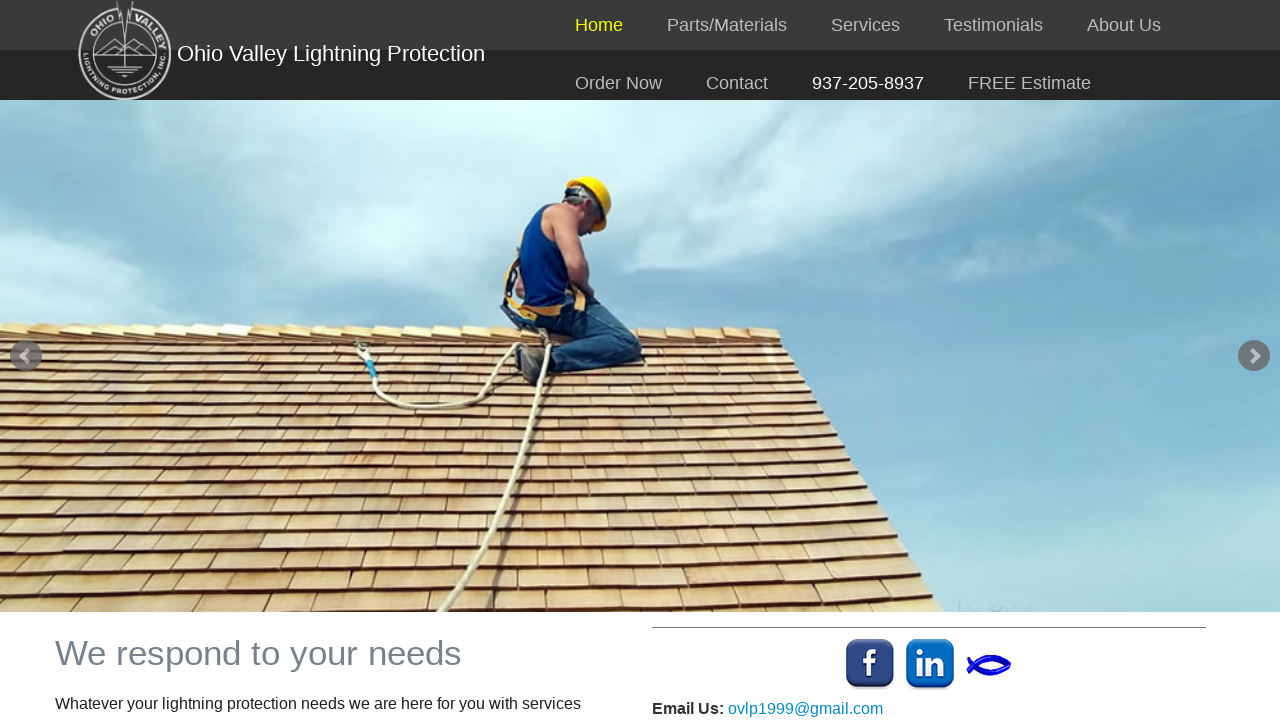

Error checking link testimonials.php: APIRequestContext.get: Invalid URL
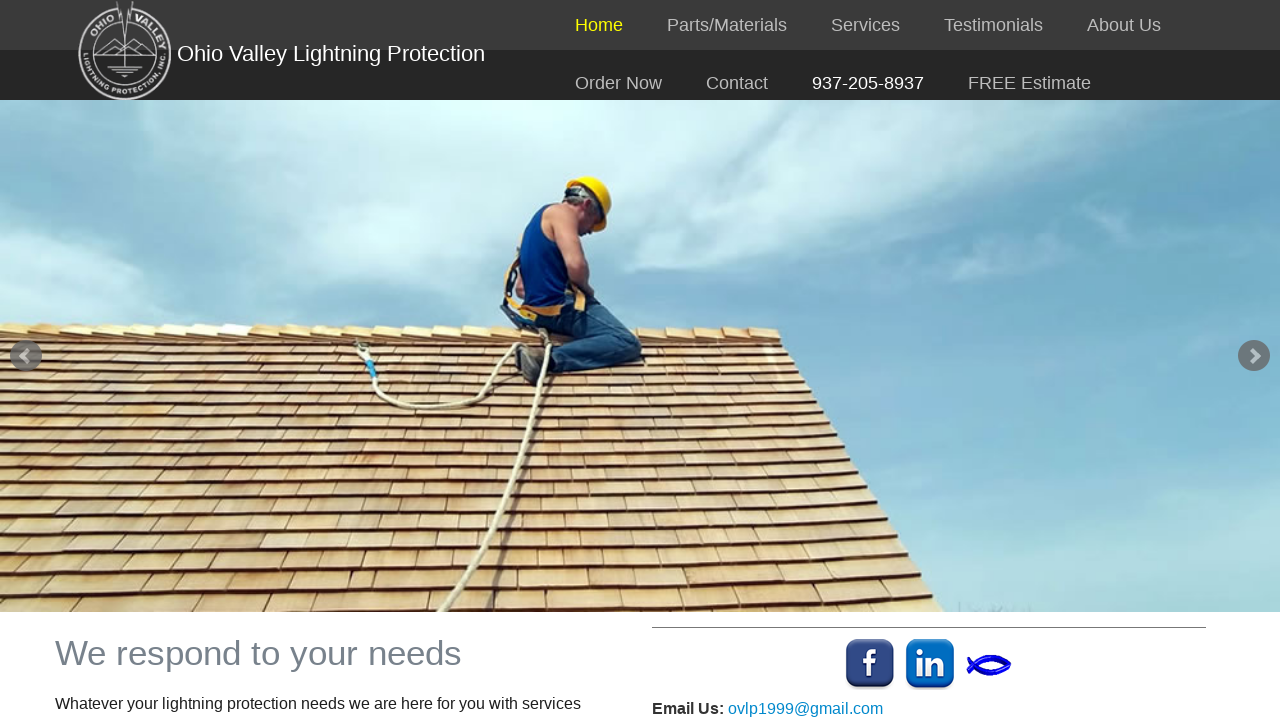

Retrieved href attribute from link: about-us.php
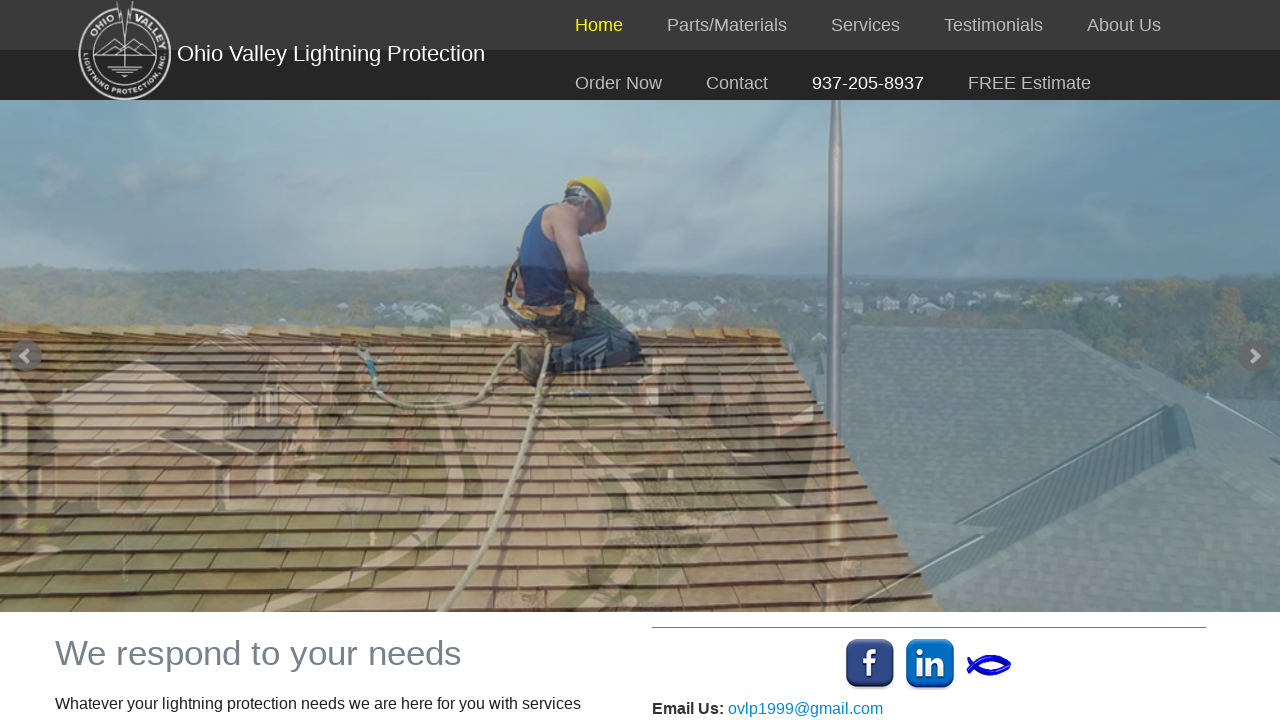

Error checking link about-us.php: APIRequestContext.get: Invalid URL
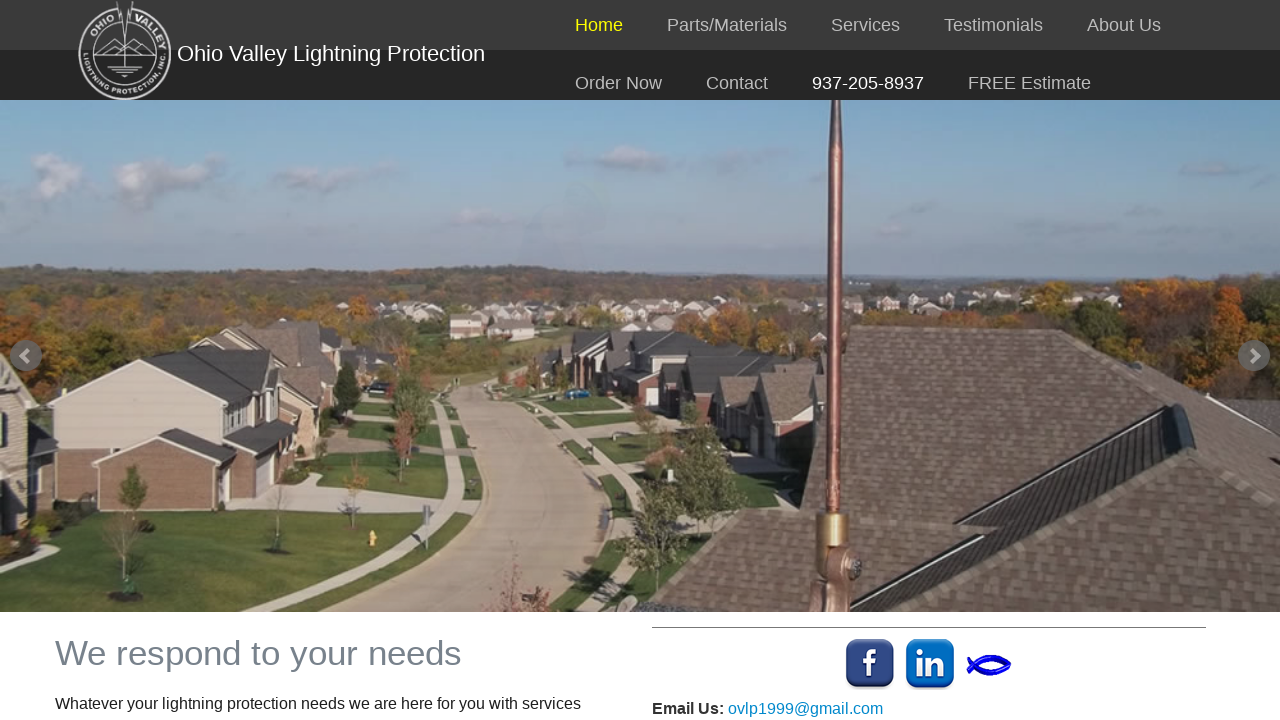

Retrieved href attribute from link: order-now.php
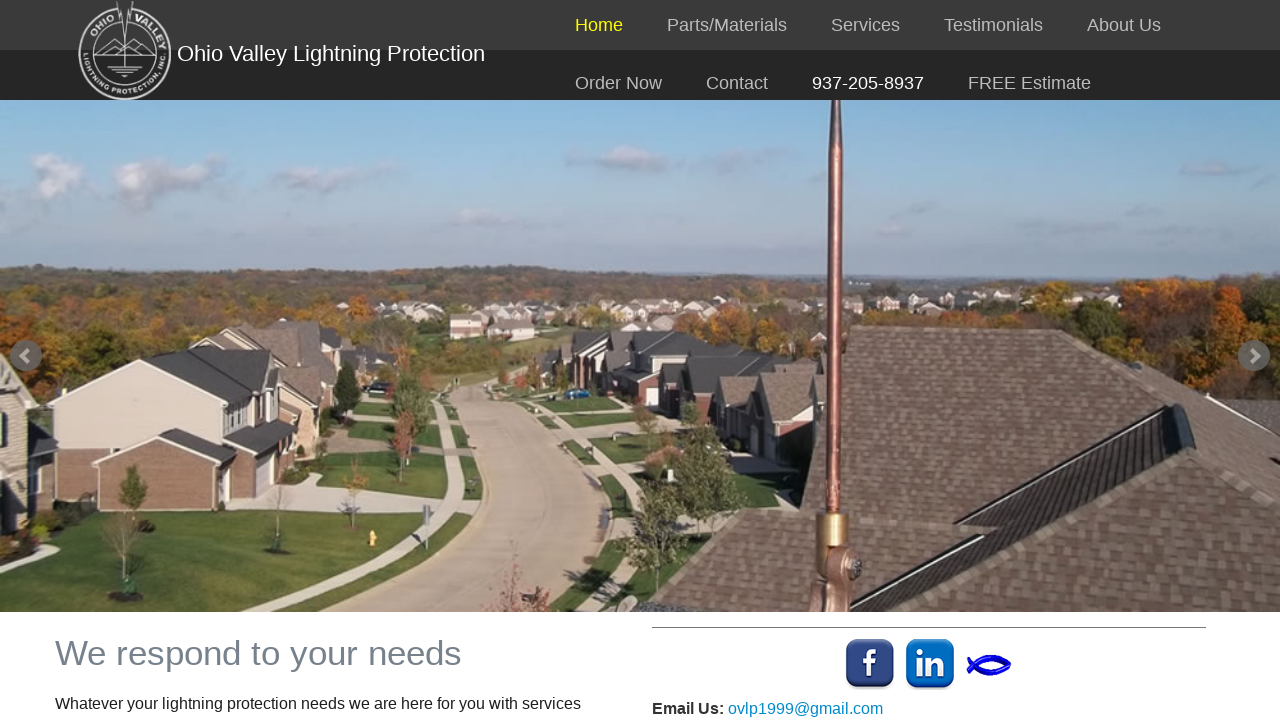

Error checking link order-now.php: APIRequestContext.get: Invalid URL
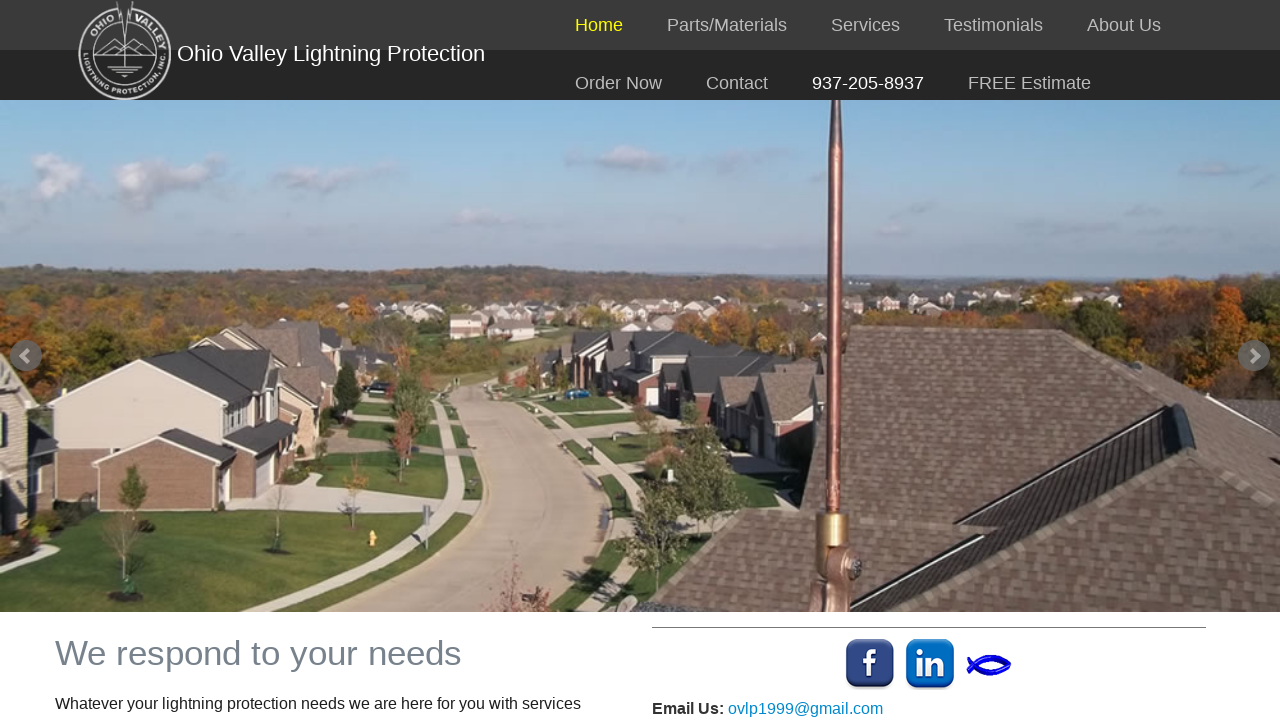

Retrieved href attribute from link: contact.php
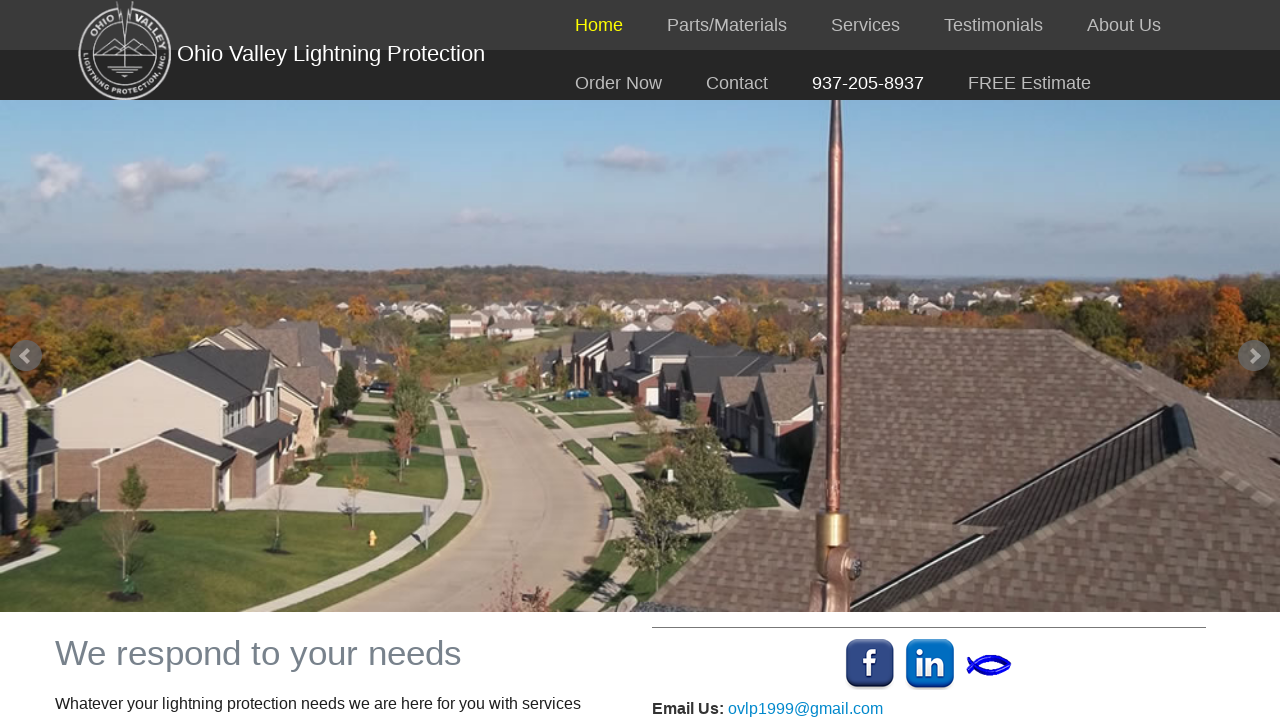

Error checking link contact.php: APIRequestContext.get: Invalid URL
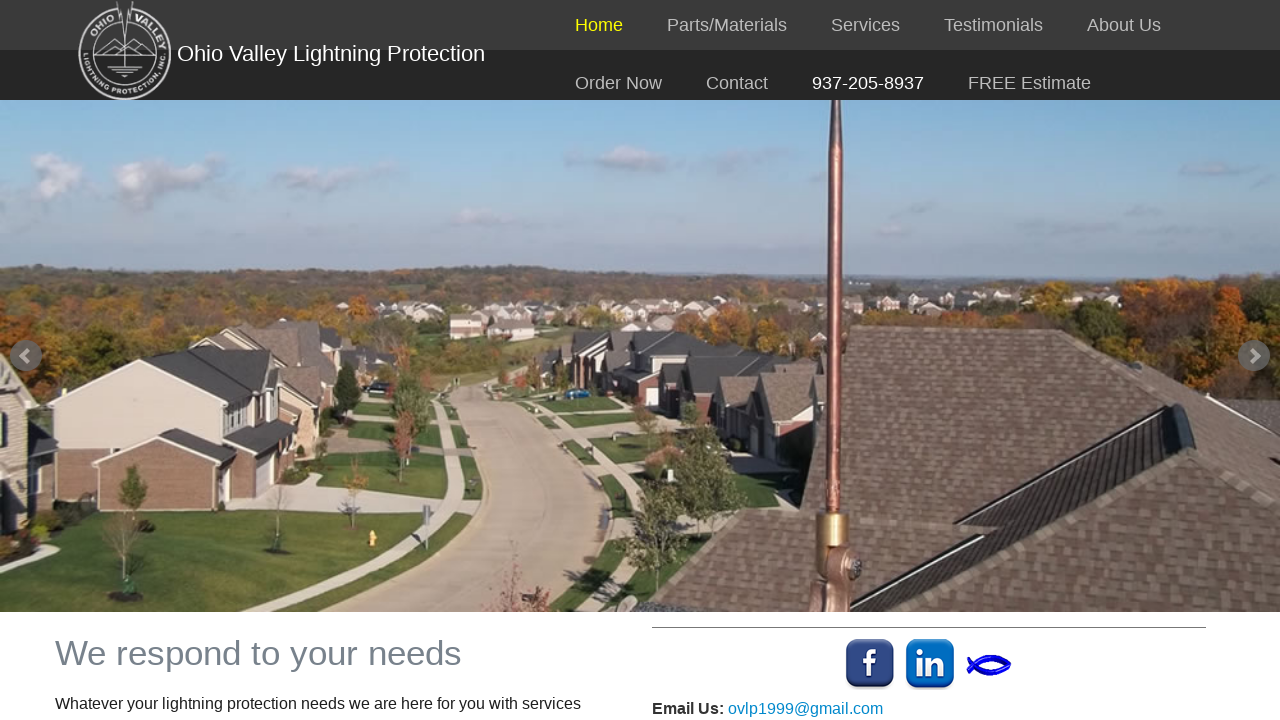

Retrieved href attribute from link: #
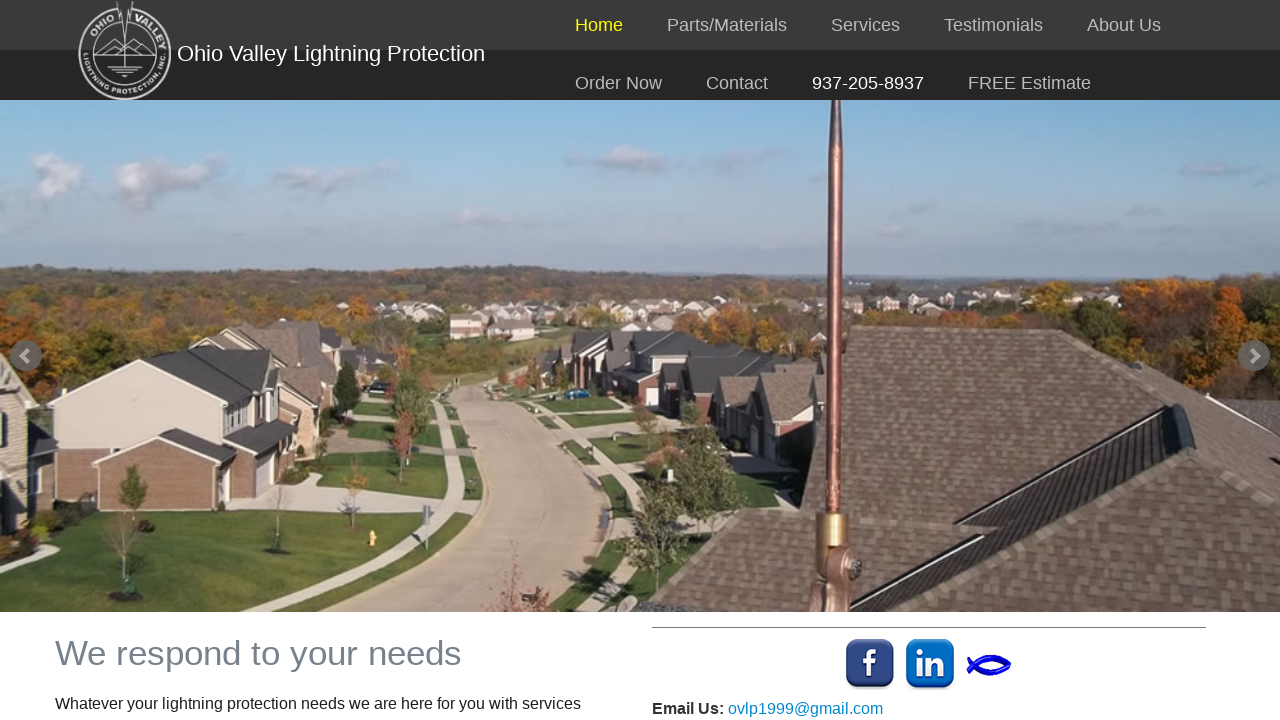

Error checking link #: APIRequestContext.get: Invalid URL
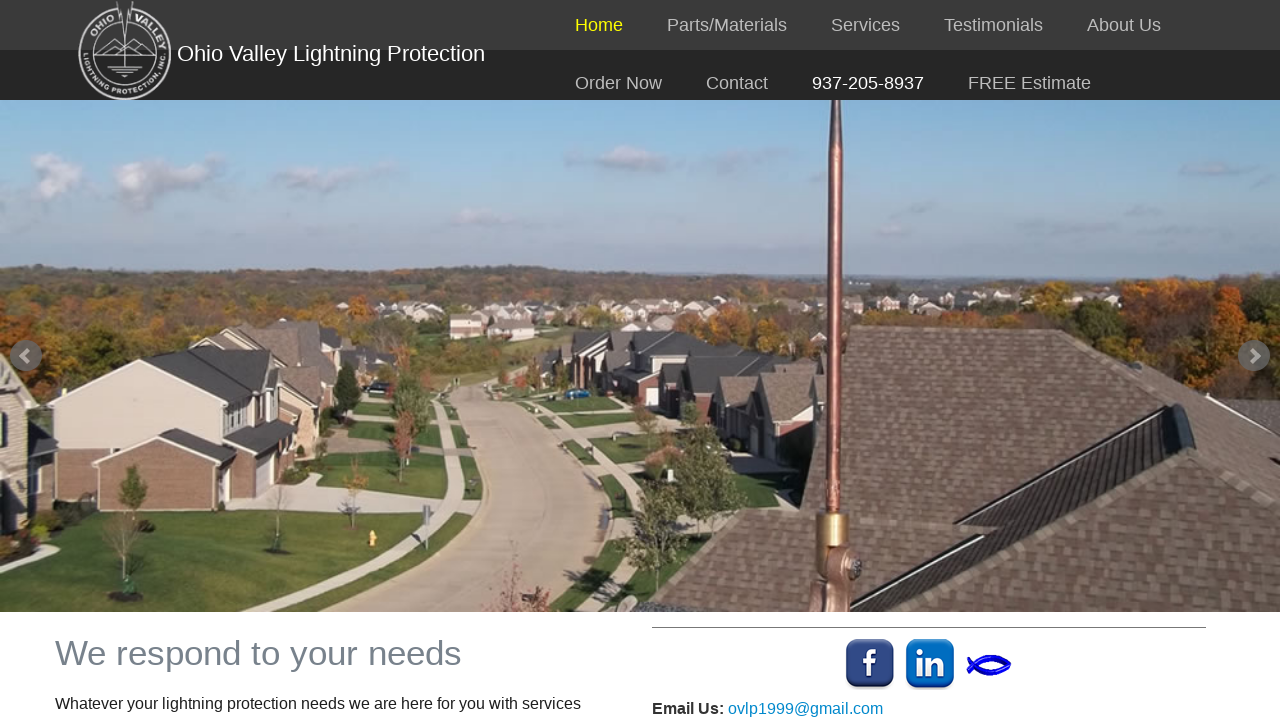

Retrieved href attribute from link:  free-estimate.php
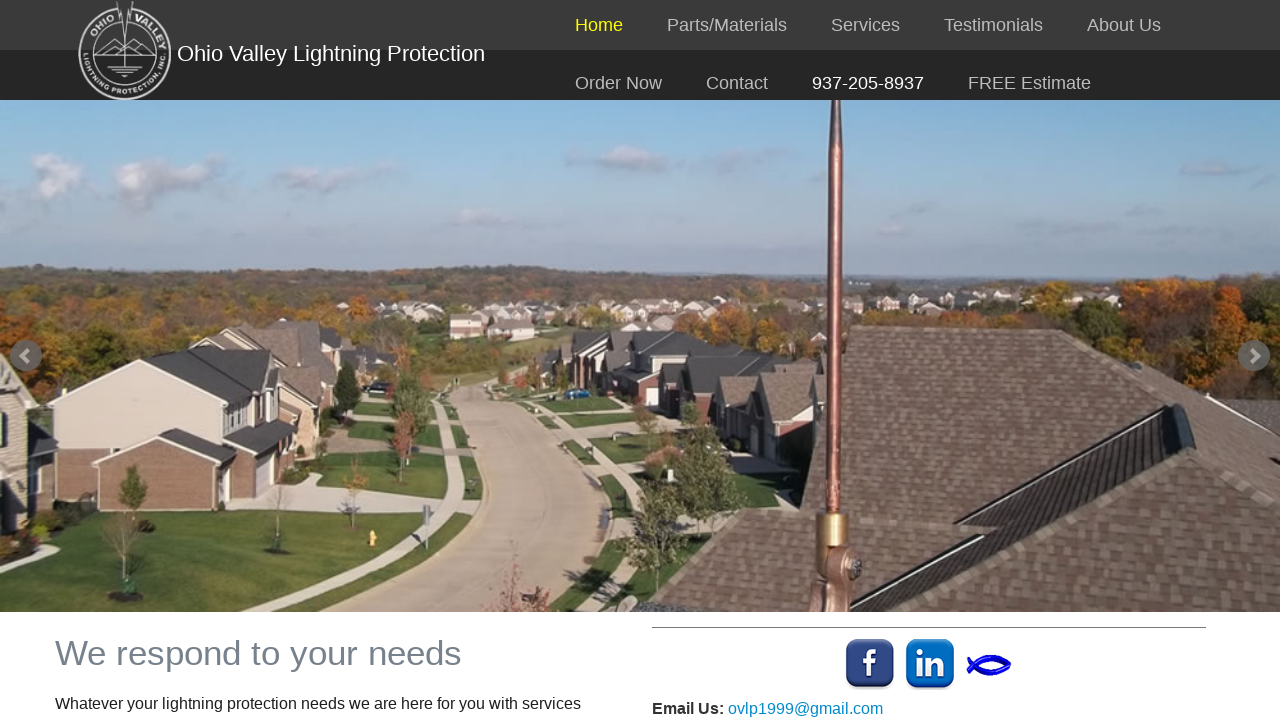

Error checking link  free-estimate.php: APIRequestContext.get: Invalid URL
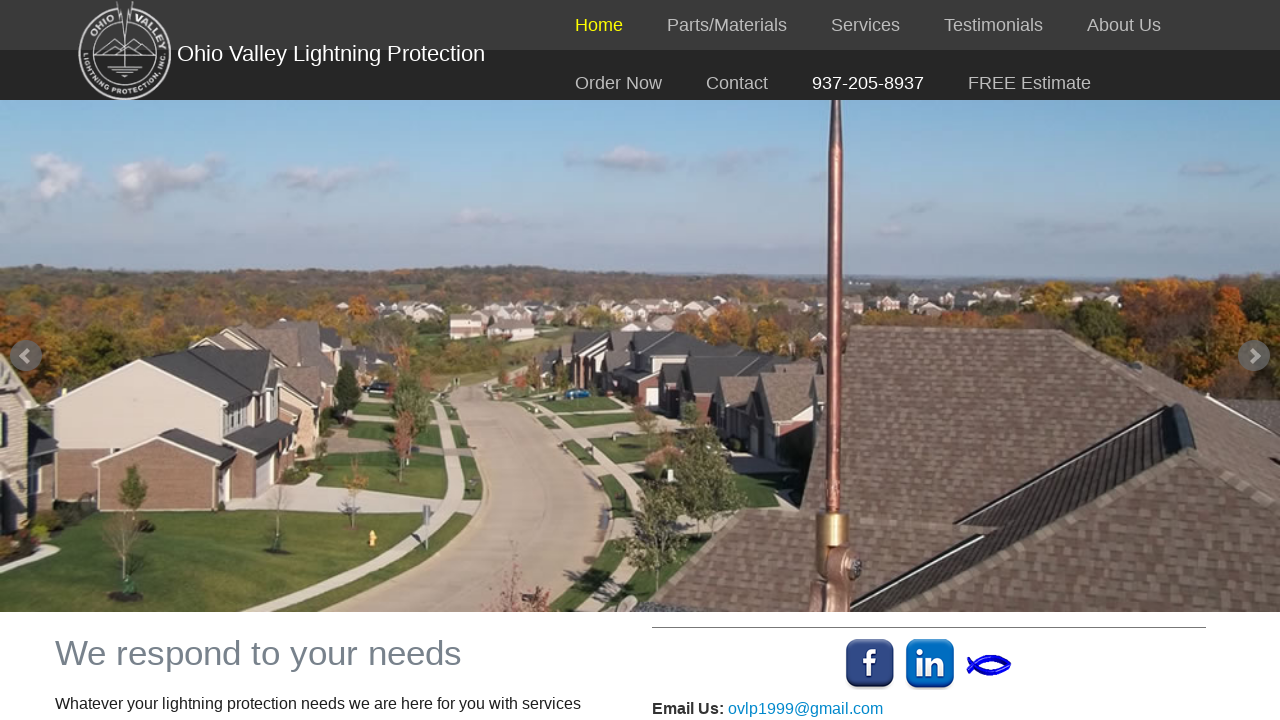

Retrieved href attribute from link: 
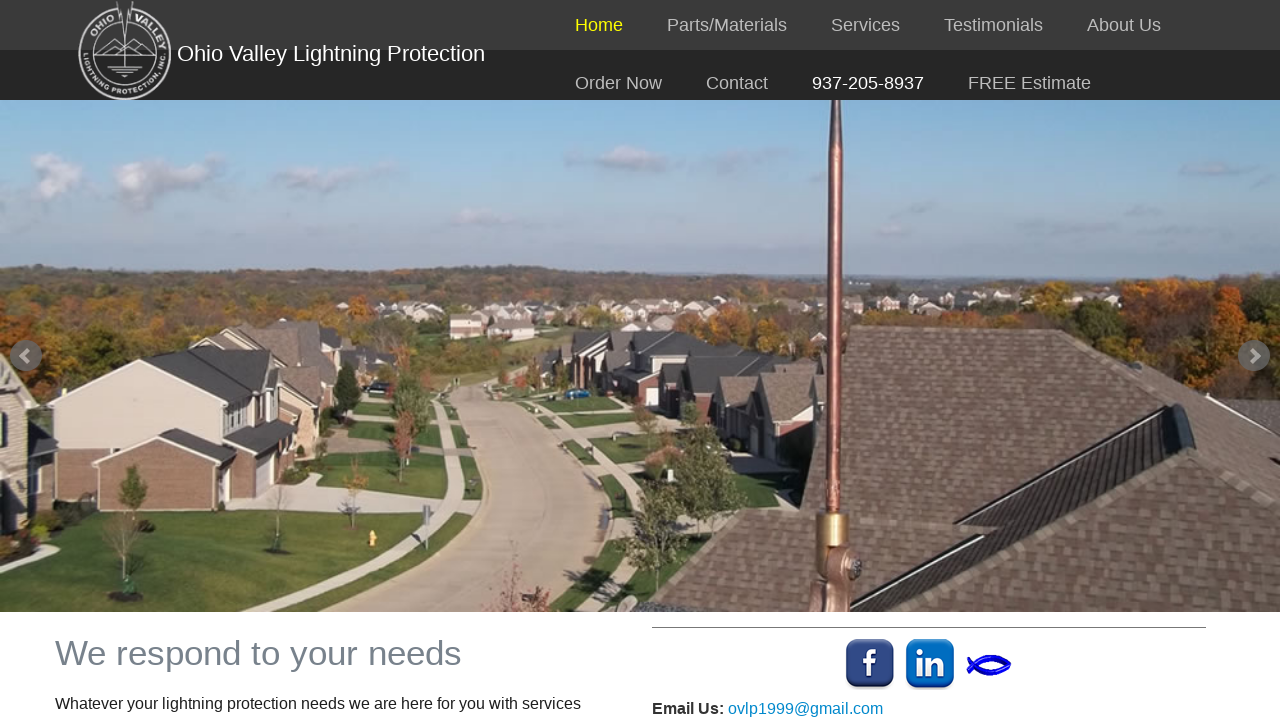

Retrieved href attribute from link: 
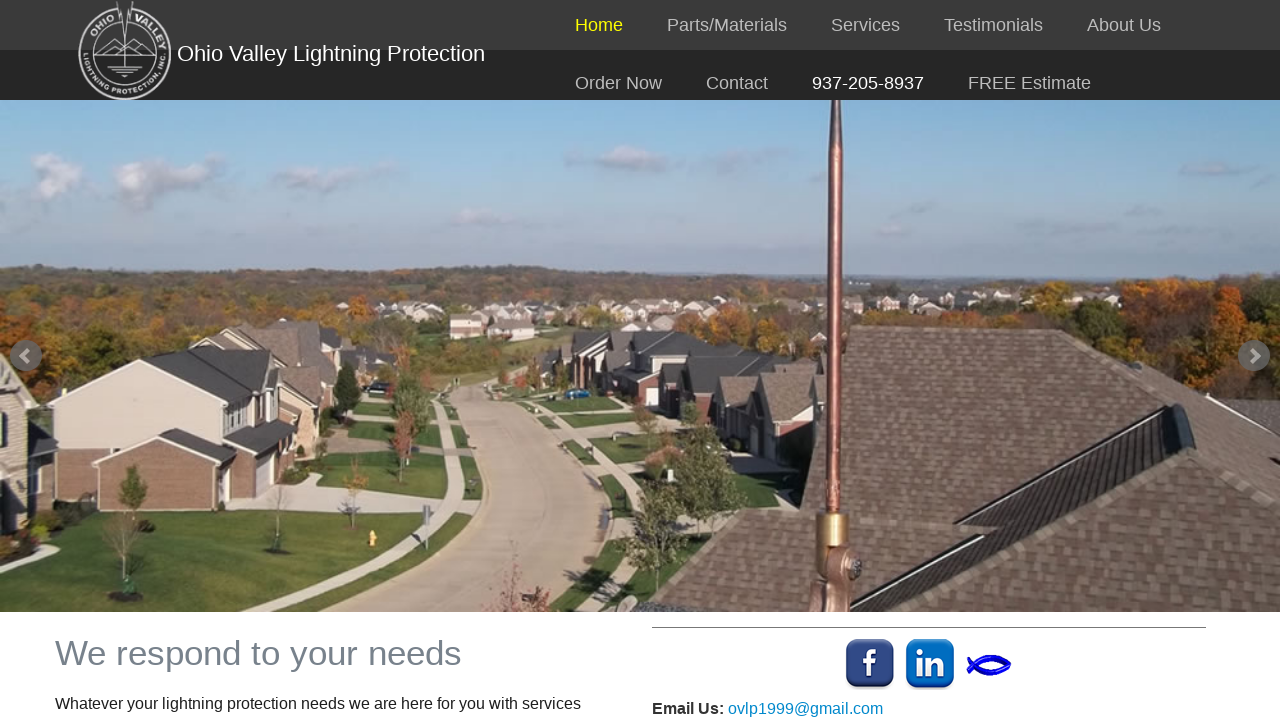

Retrieved href attribute from link: https://www.wlwt.com/article/where-is-the-tri-states-lightning-alley/2694671
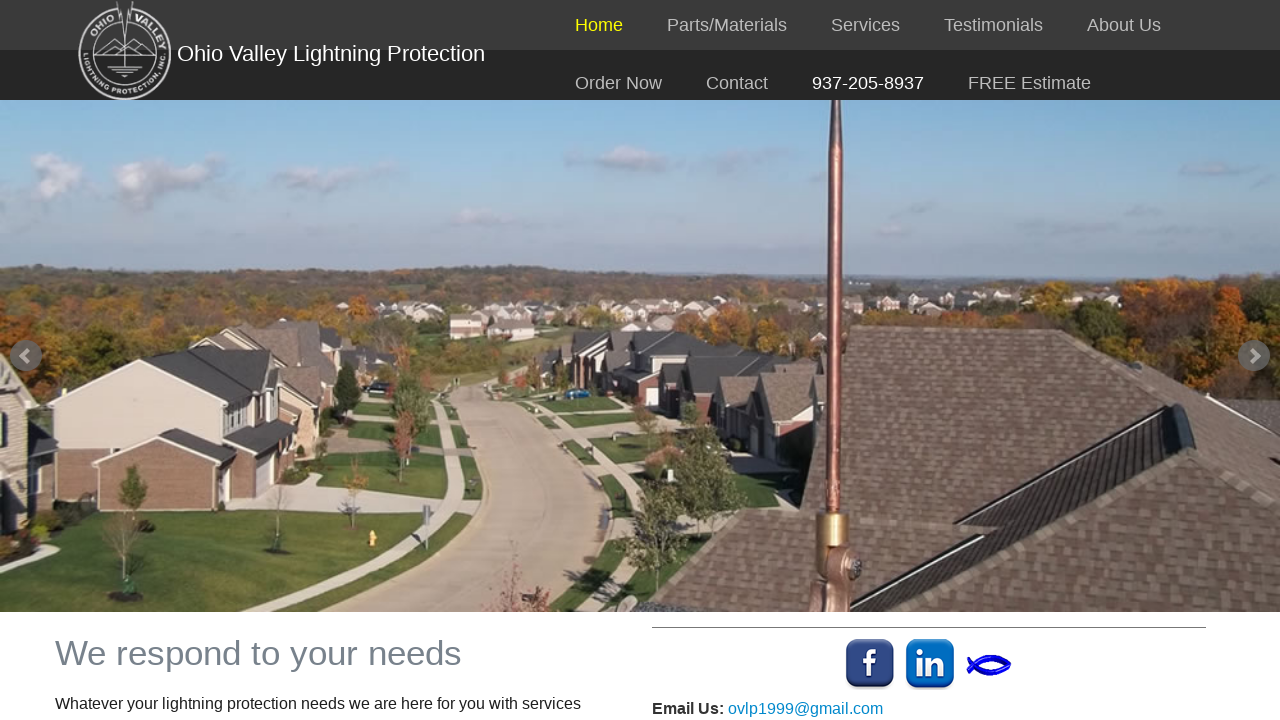

Checked HTTP response for https://www.wlwt.com/article/where-is-the-tri-states-lightning-alley/2694671: 200
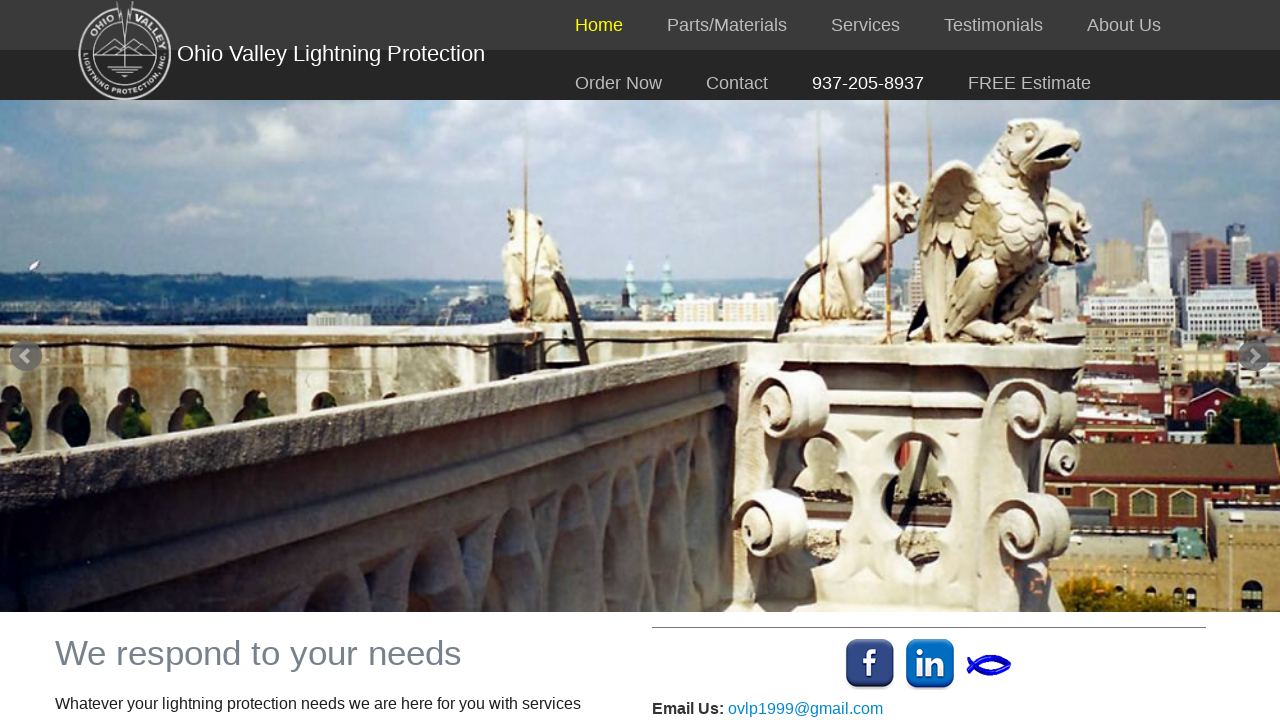

Verified valid link https://www.wlwt.com/article/where-is-the-tri-states-lightning-alley/2694671 with status 200
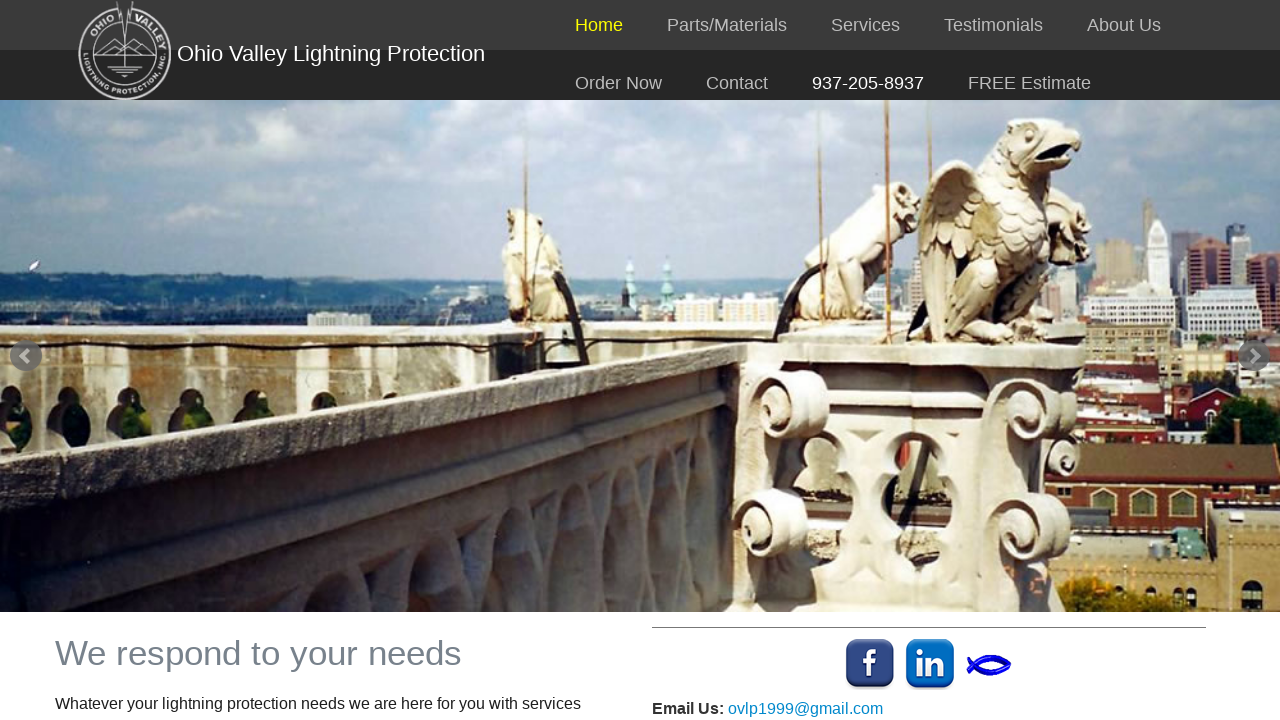

Retrieved href attribute from link: free-estimate.php
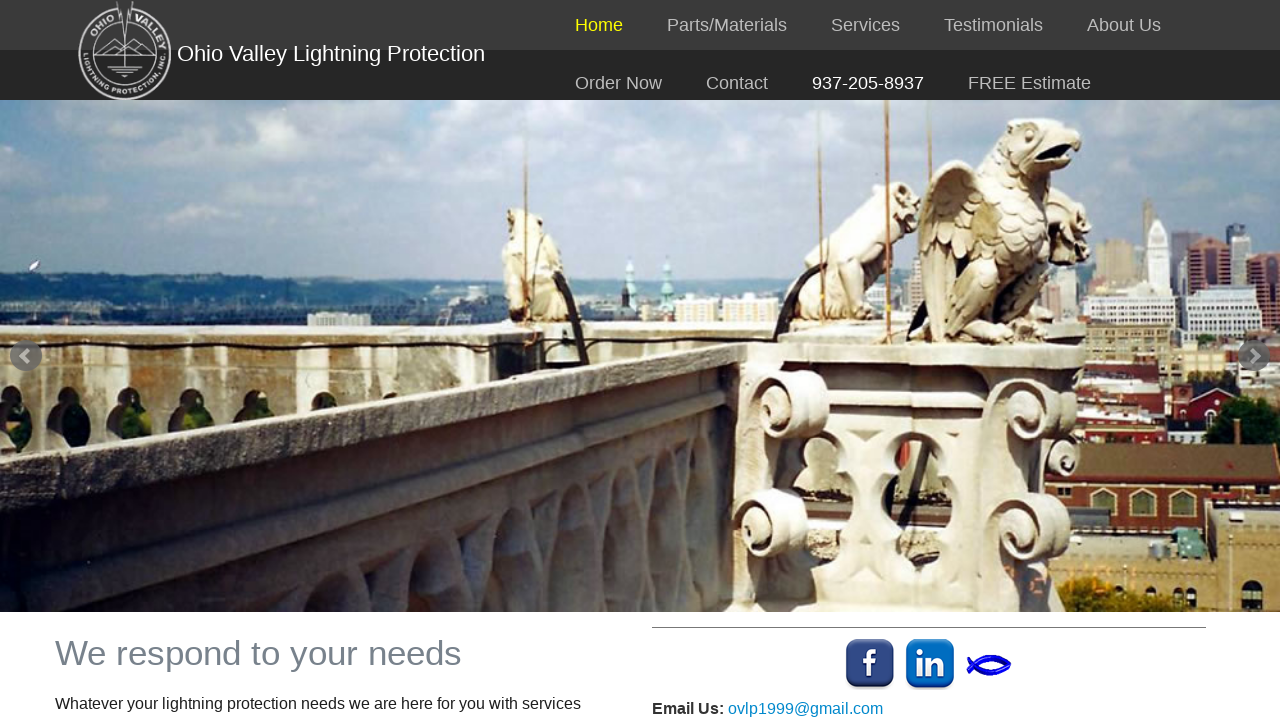

Error checking link free-estimate.php: APIRequestContext.get: Invalid URL
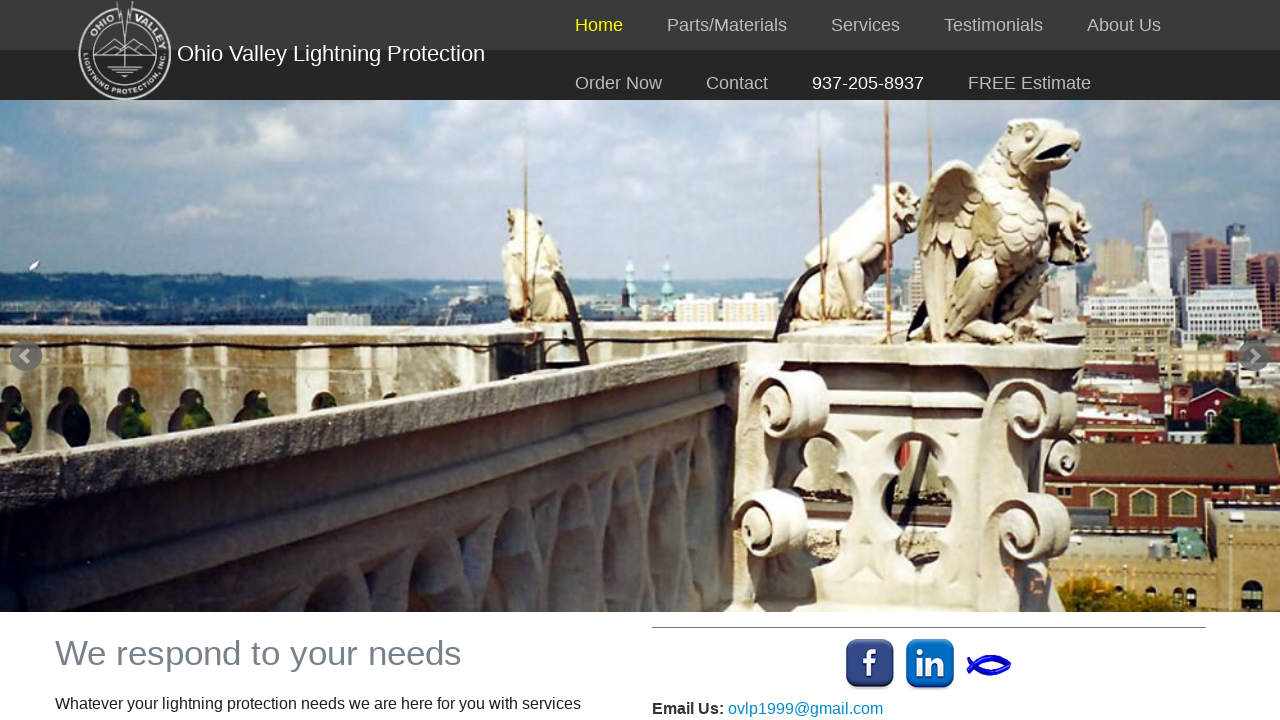

Retrieved href attribute from link: https://www.linkedin.com/company/8971277?trk=tyah&trkInfo=clickedVertical%3Acompany%2CclickedEntityId%3A8971277%2Cidx%3A1-1-1%2CtarId%3A1441987736935%2Ctas%3AOhio%20Valley%20Lightning
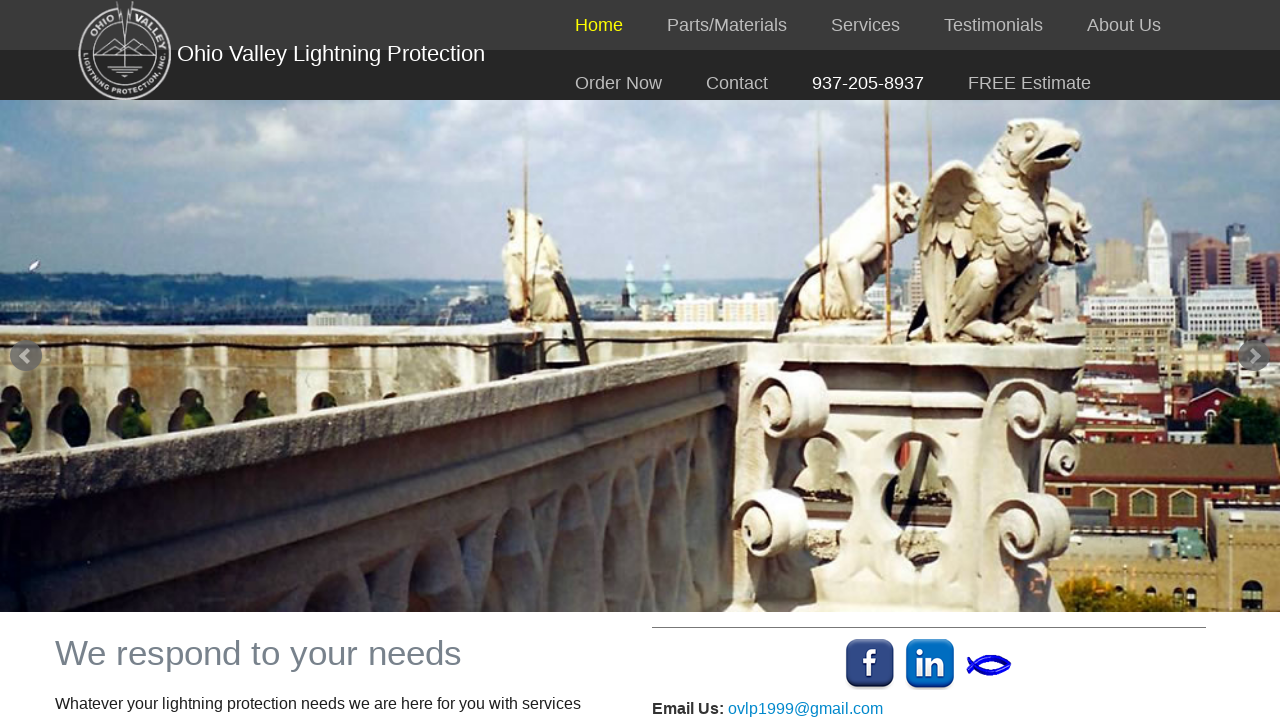

Checked HTTP response for https://www.linkedin.com/company/8971277?trk=tyah&trkInfo=clickedVertical%3Acompany%2CclickedEntityId%3A8971277%2Cidx%3A1-1-1%2CtarId%3A1441987736935%2Ctas%3AOhio%20Valley%20Lightning: 200
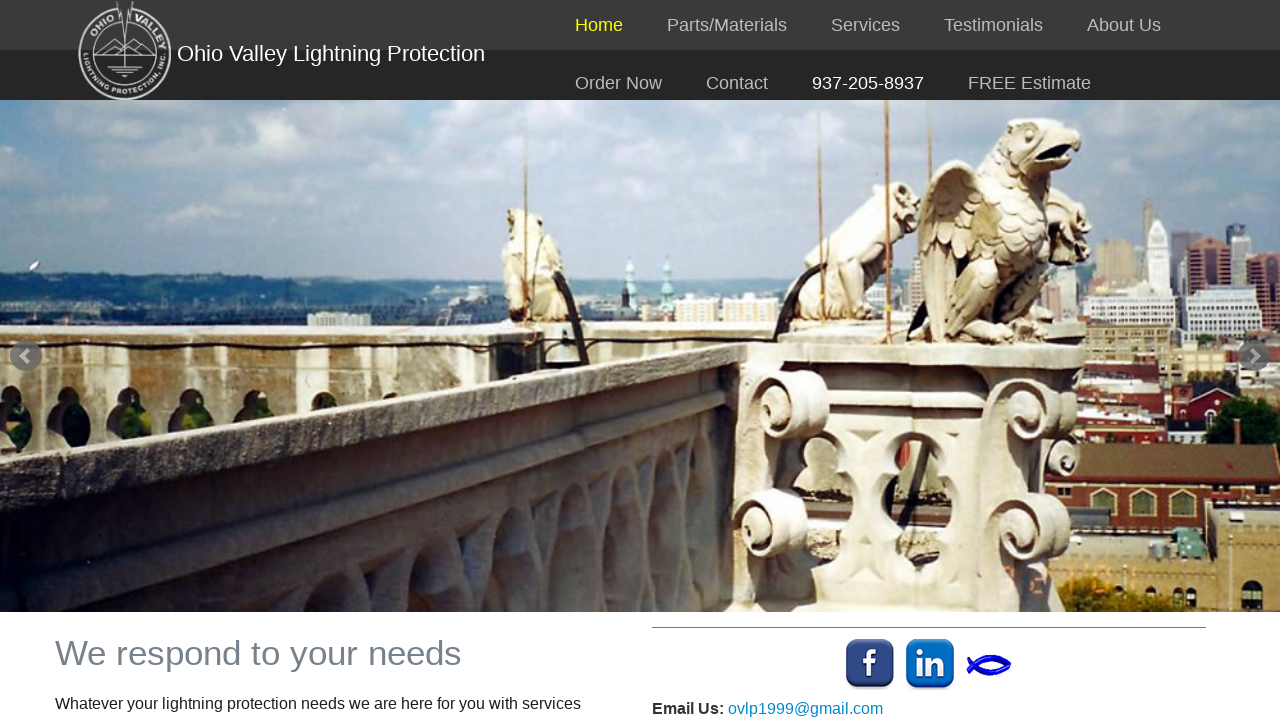

Verified valid link https://www.linkedin.com/company/8971277?trk=tyah&trkInfo=clickedVertical%3Acompany%2CclickedEntityId%3A8971277%2Cidx%3A1-1-1%2CtarId%3A1441987736935%2Ctas%3AOhio%20Valley%20Lightning with status 200
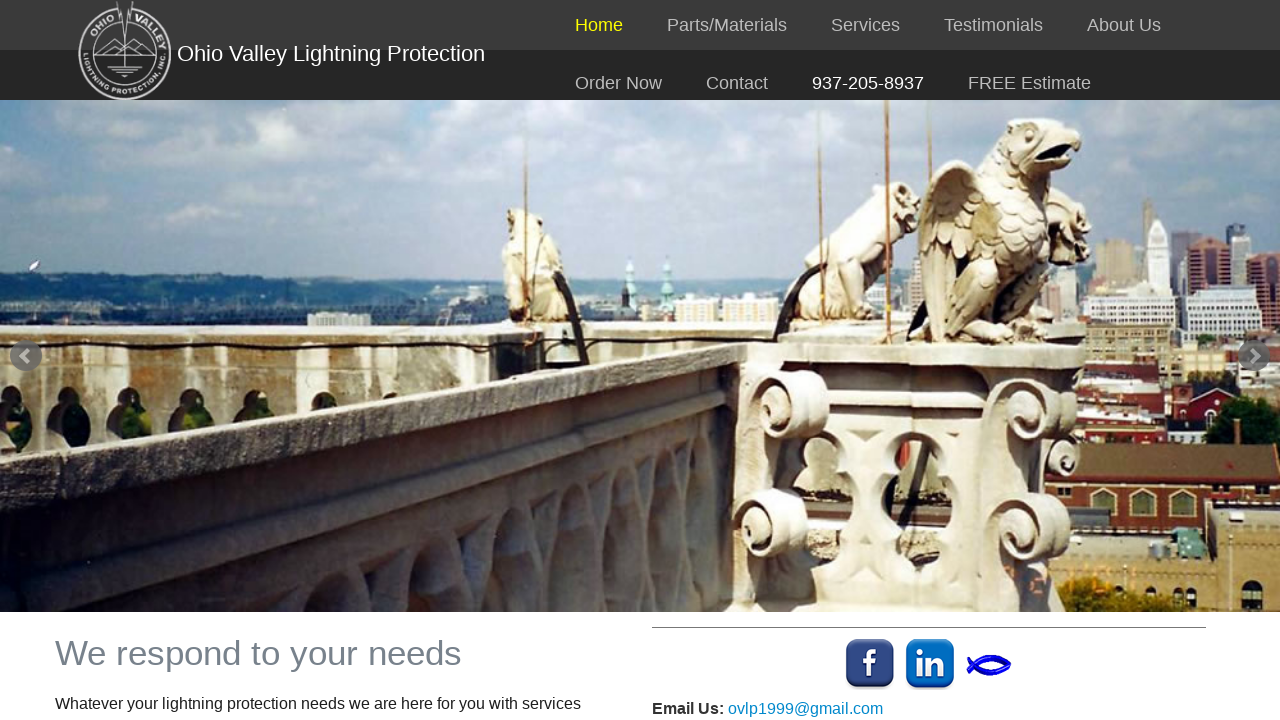

Retrieved href attribute from link: mailto:ovlp1999@gmail.com
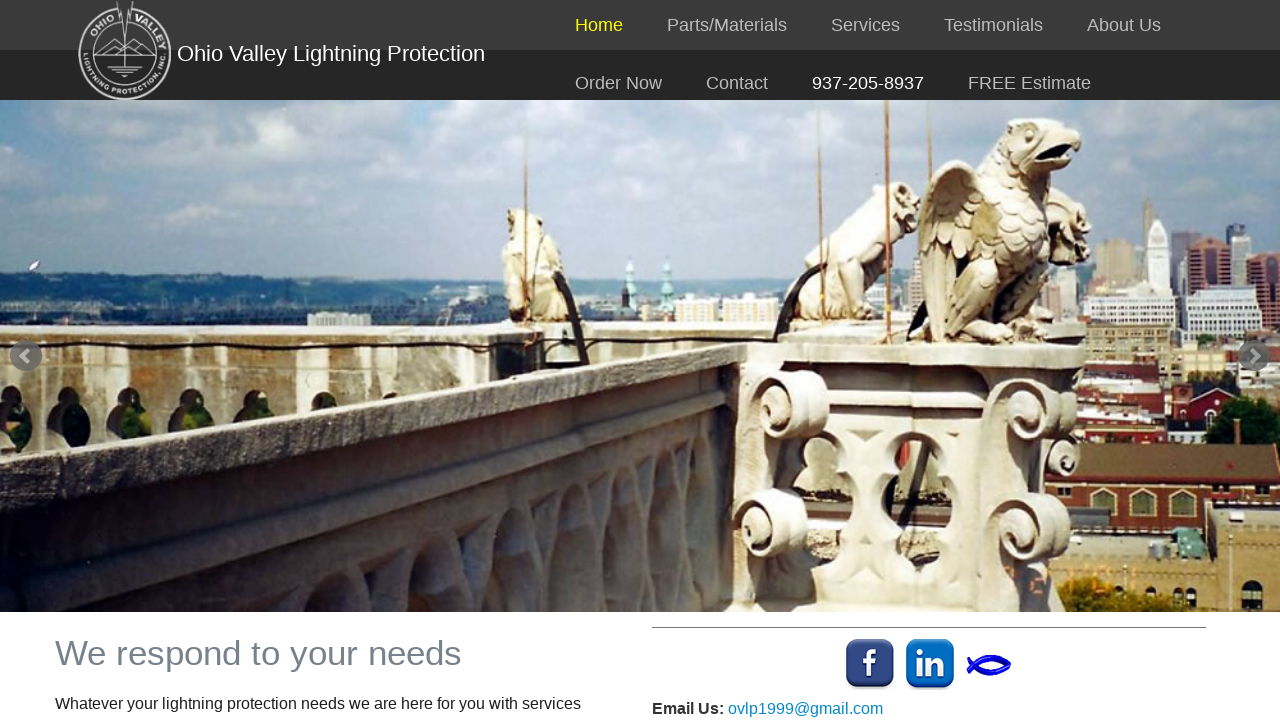

Error checking link mailto:ovlp1999@gmail.com: APIRequestContext.get: Protocol "mailto:" not supported. Expected "http:"
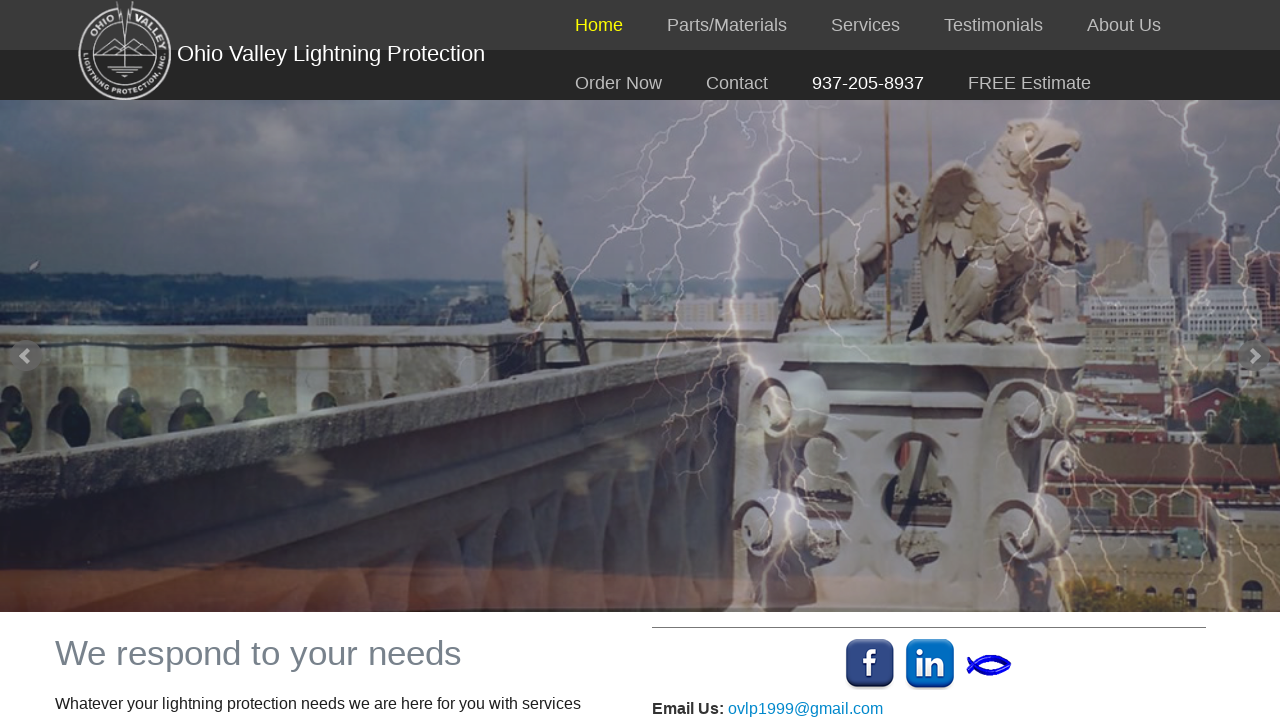

Retrieved href attribute from link: state-farm-nuts-and-bolts.php
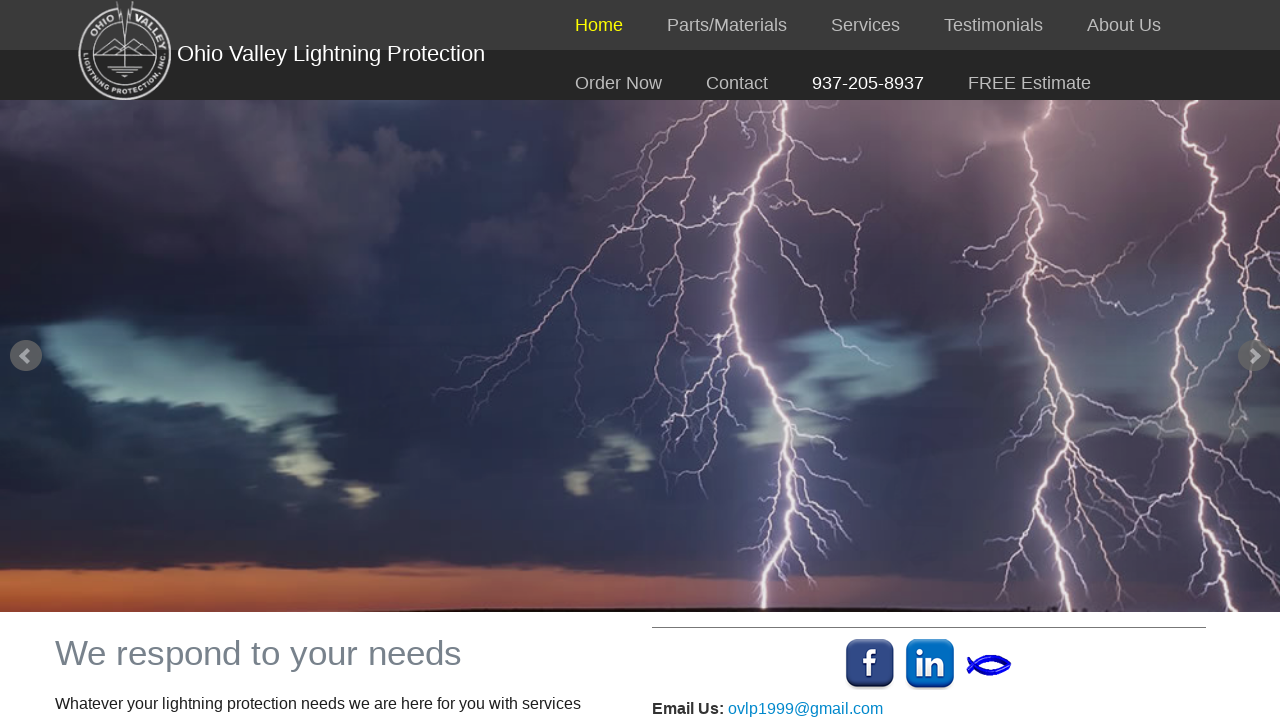

Error checking link state-farm-nuts-and-bolts.php: APIRequestContext.get: Invalid URL
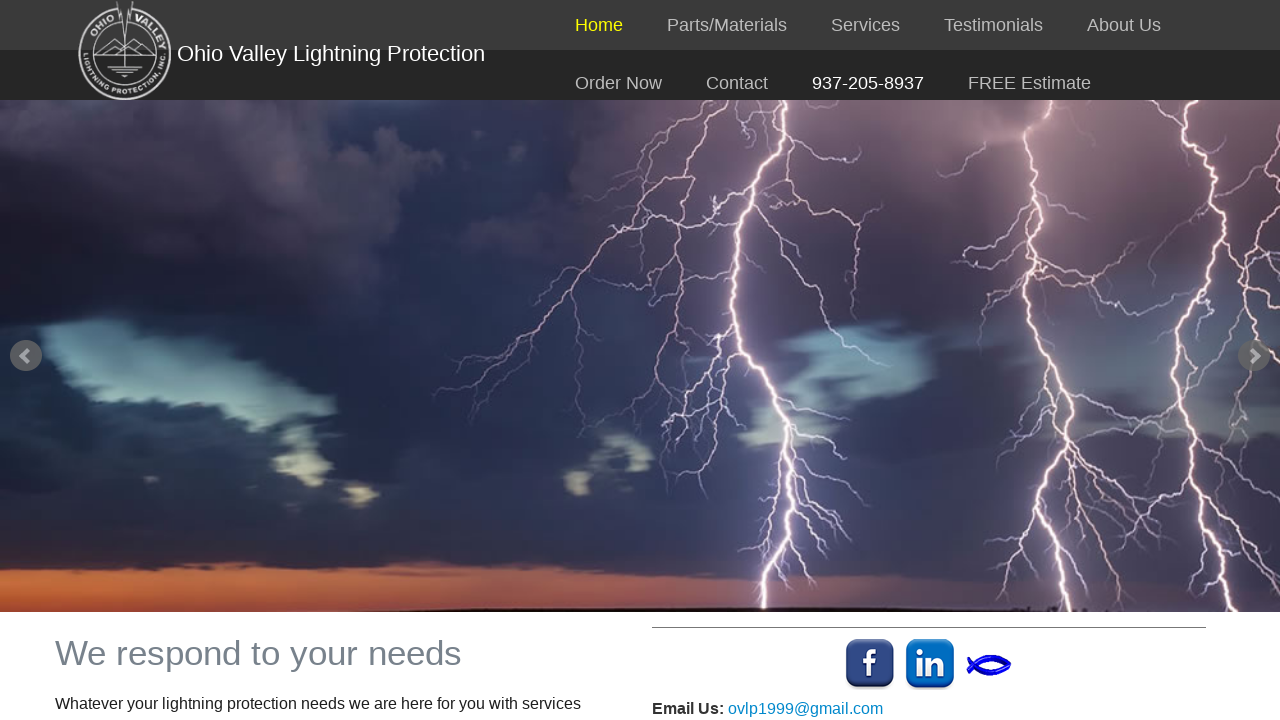

Retrieved href attribute from link: services-commercial.php
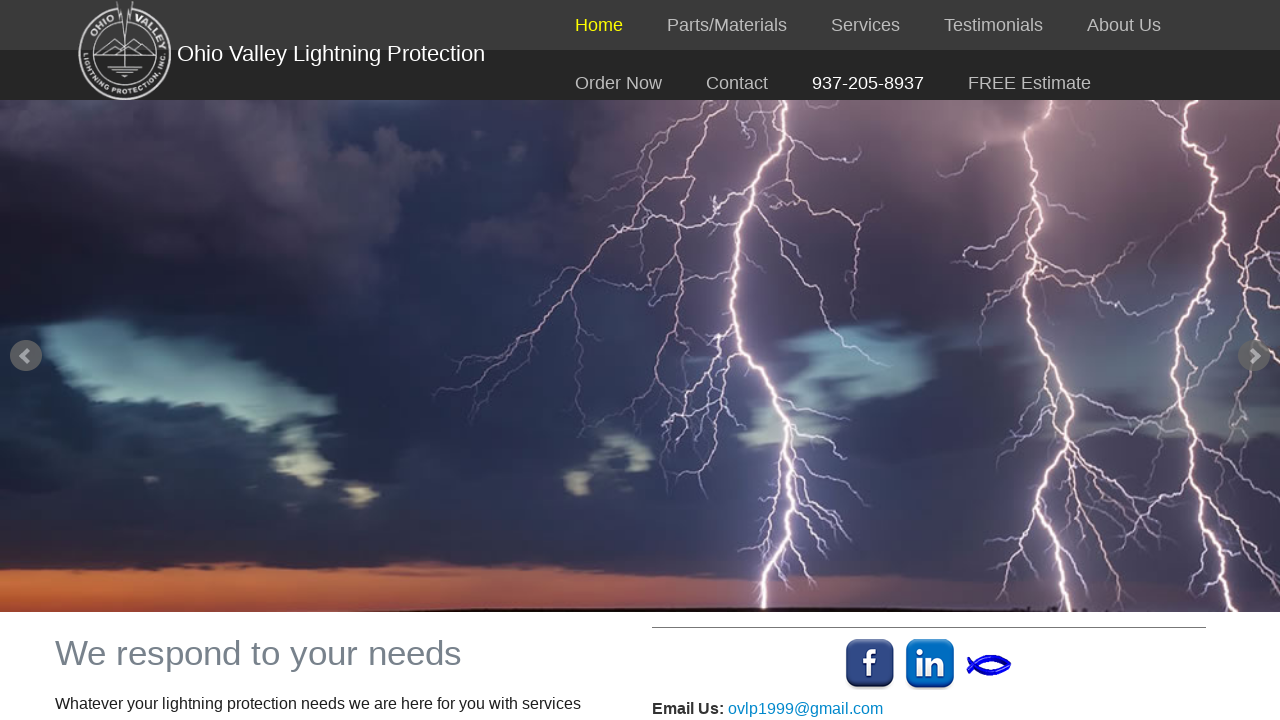

Error checking link services-commercial.php: APIRequestContext.get: Invalid URL
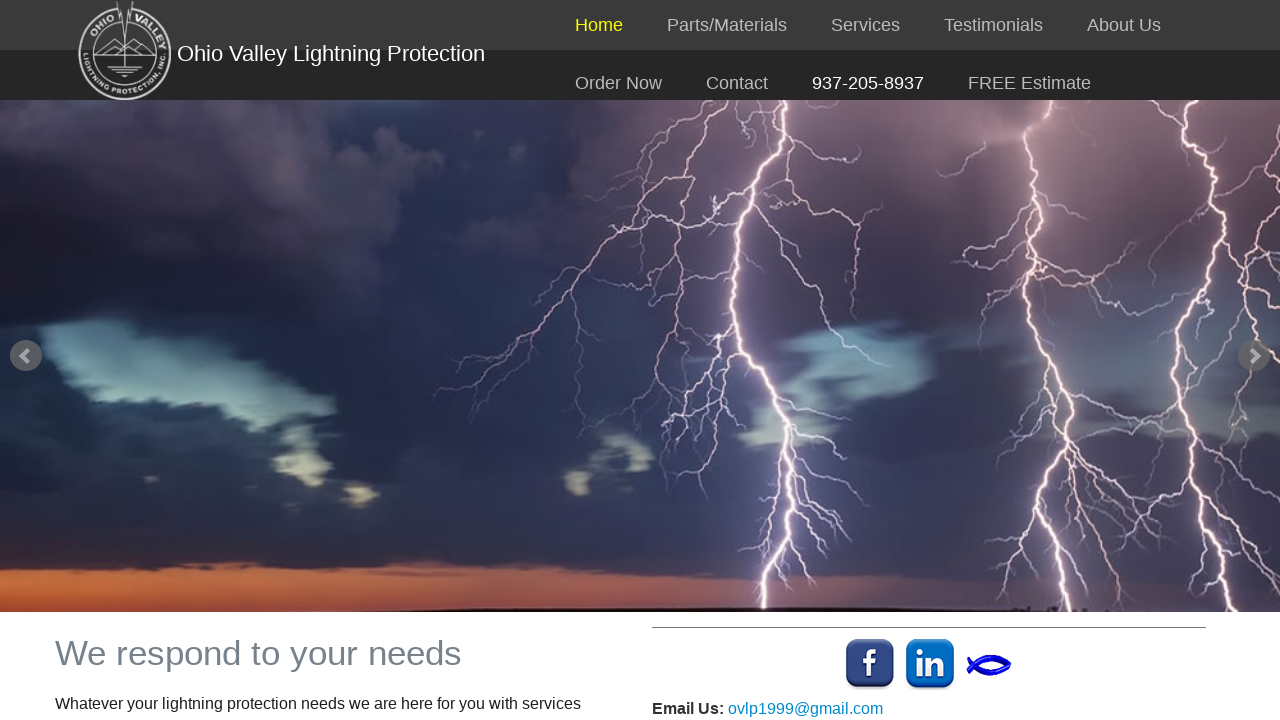

Retrieved href attribute from link: services-commercial.php
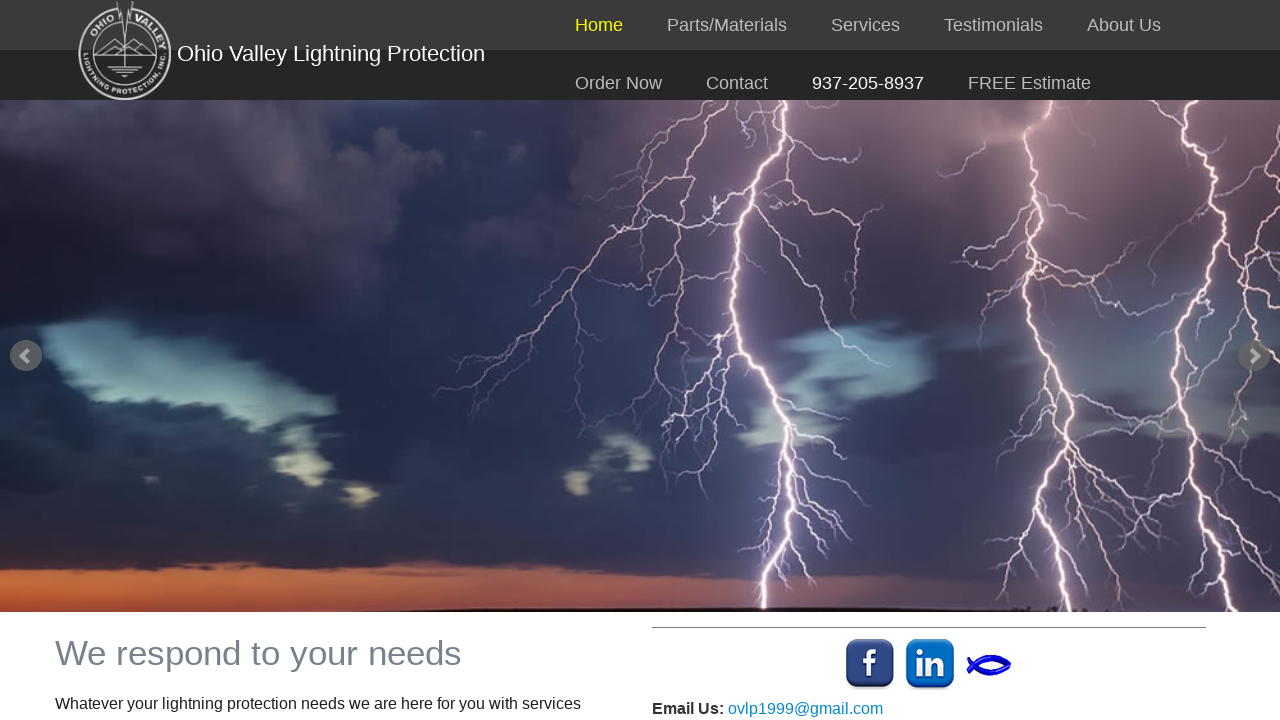

Error checking link services-commercial.php: APIRequestContext.get: Invalid URL
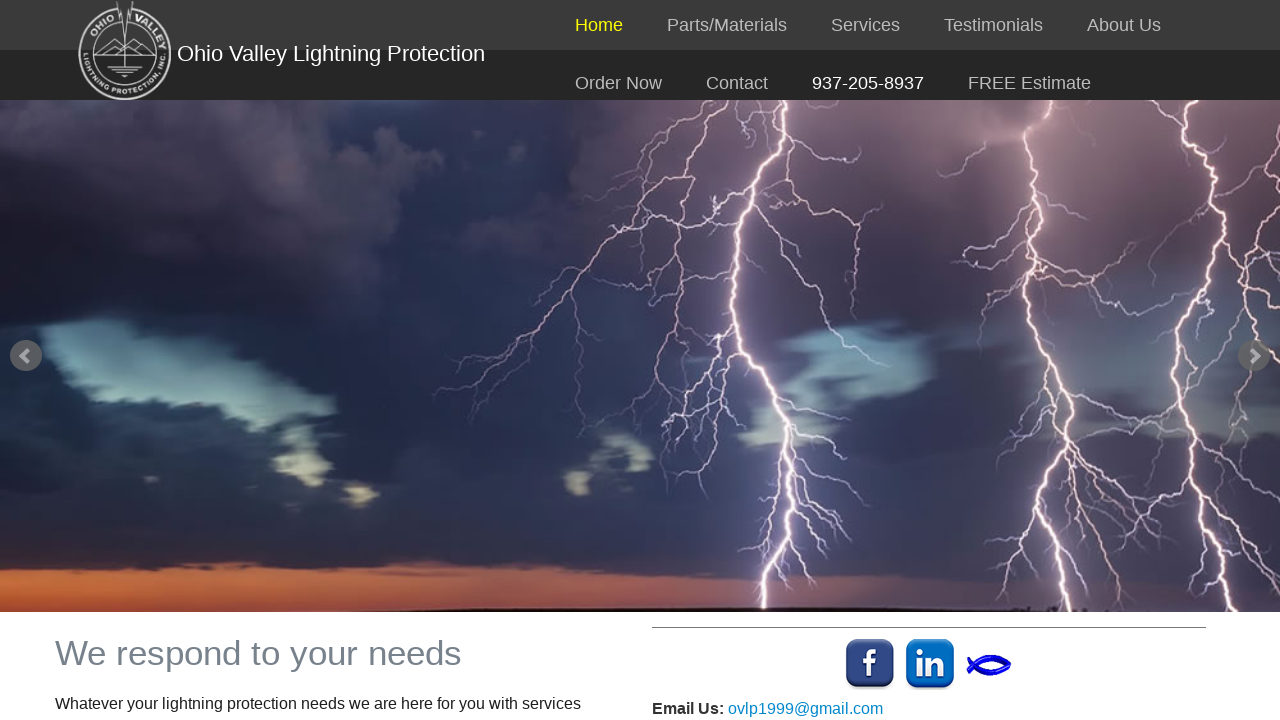

Retrieved href attribute from link: services-commercial.php
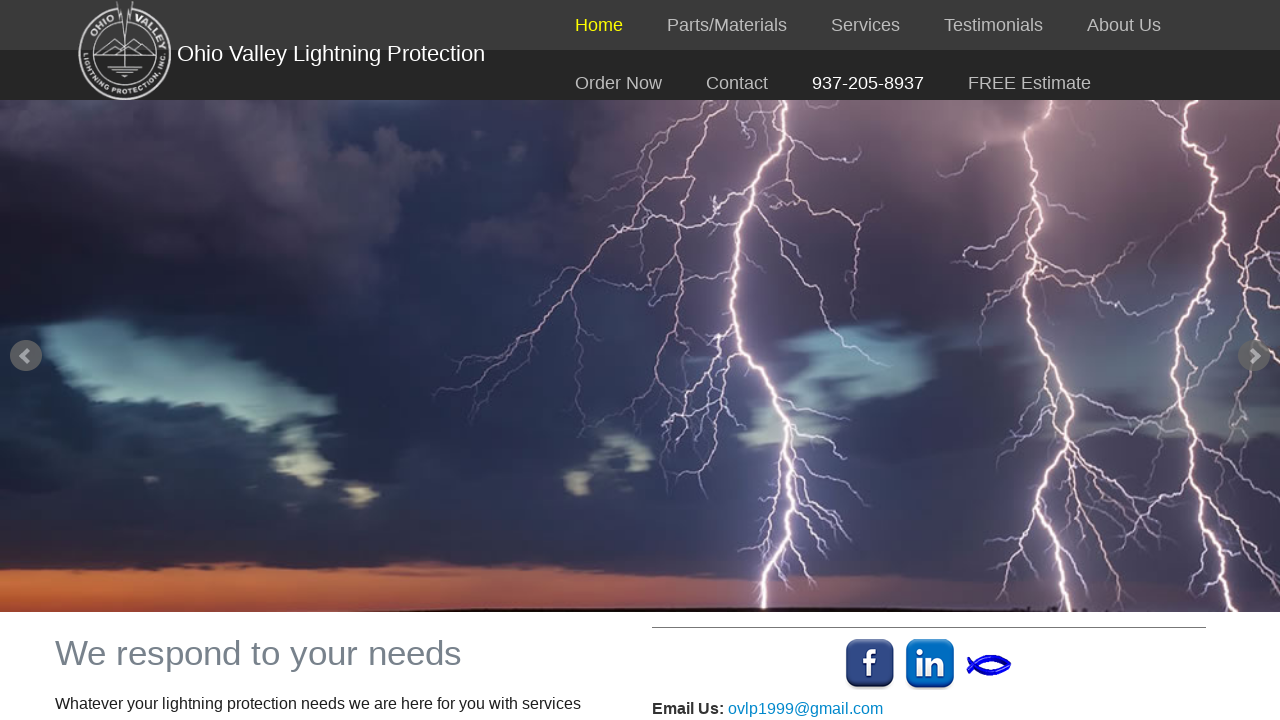

Error checking link services-commercial.php: APIRequestContext.get: Invalid URL
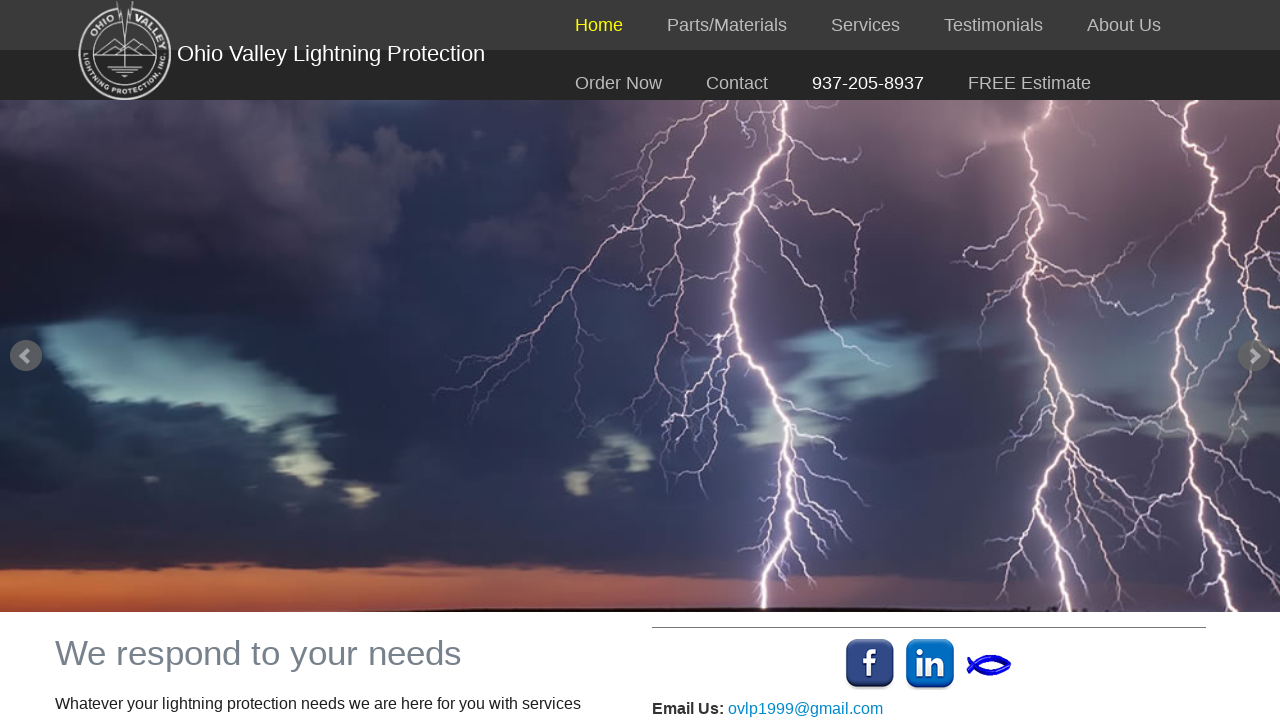

Retrieved href attribute from link: services-residential.php
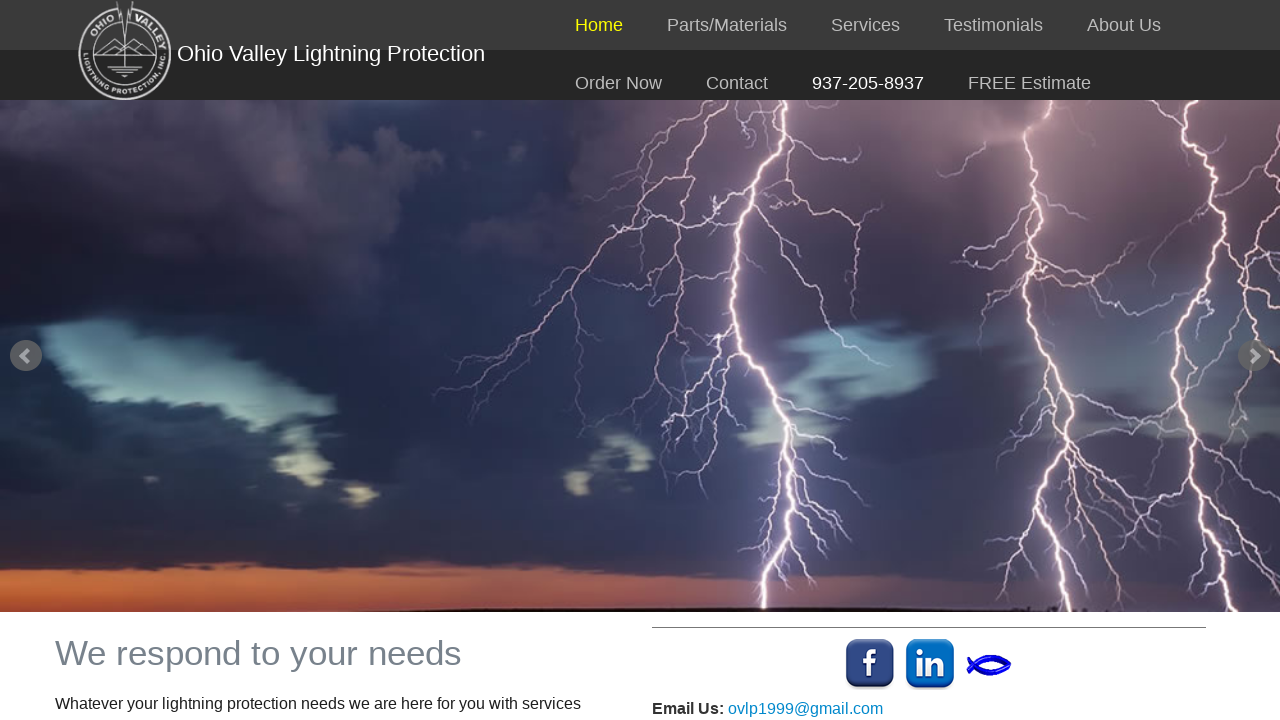

Error checking link services-residential.php: APIRequestContext.get: Invalid URL
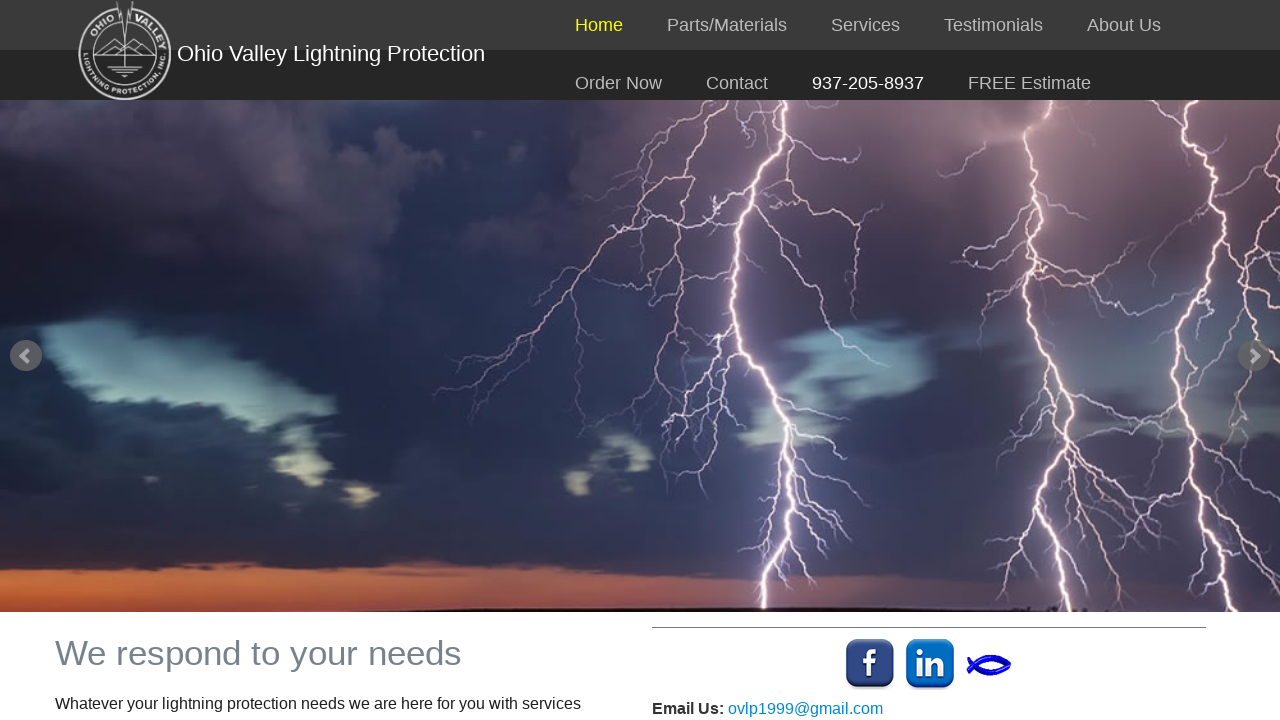

Retrieved href attribute from link: services-residential.php
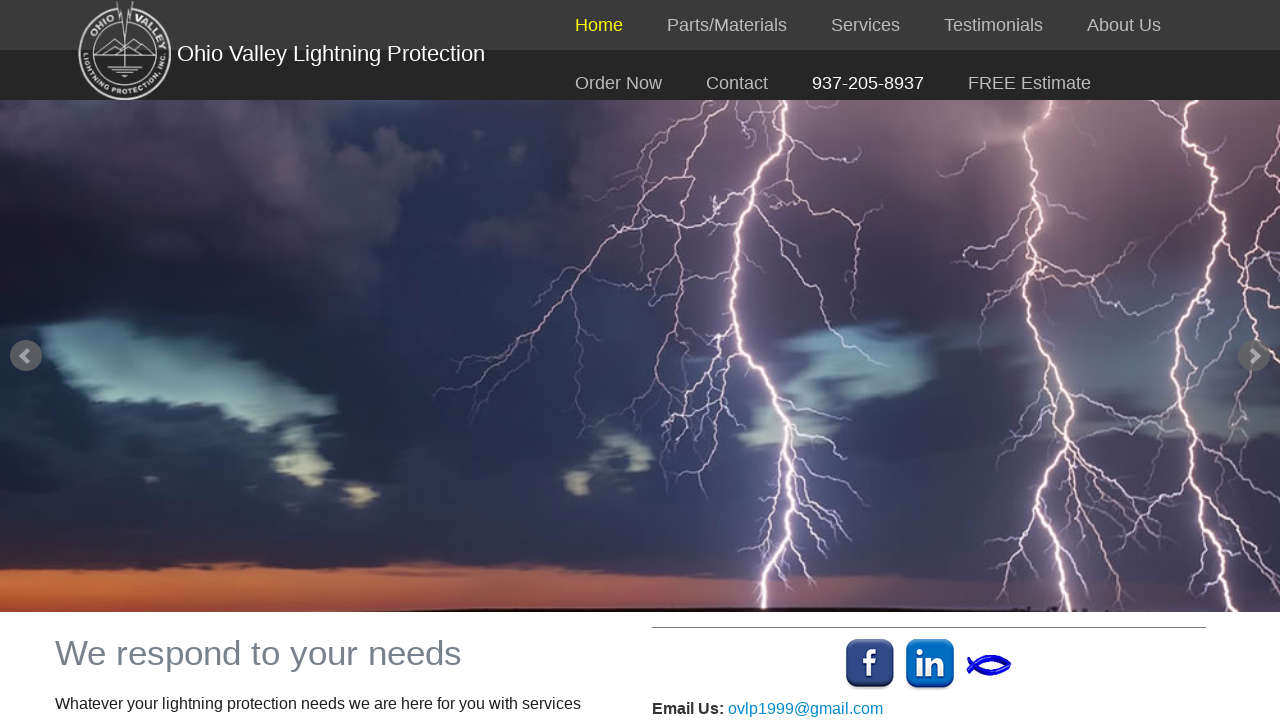

Error checking link services-residential.php: APIRequestContext.get: Invalid URL
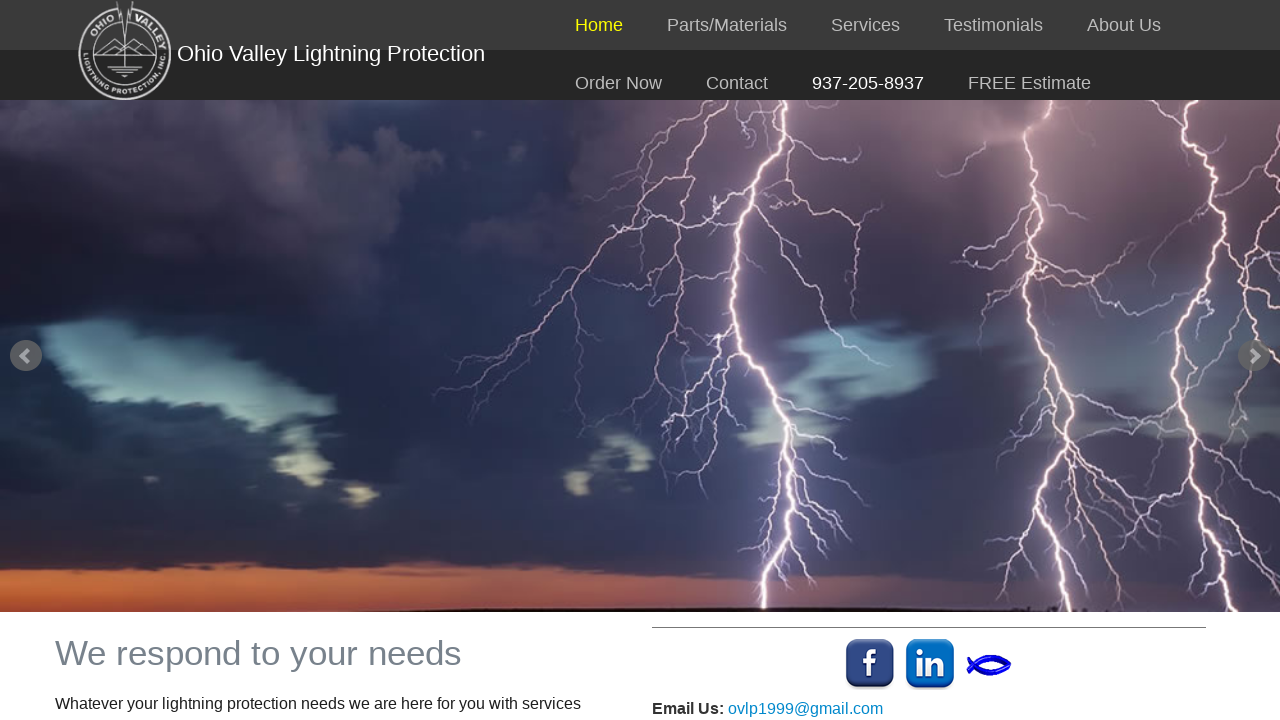

Retrieved href attribute from link: services-residential.php
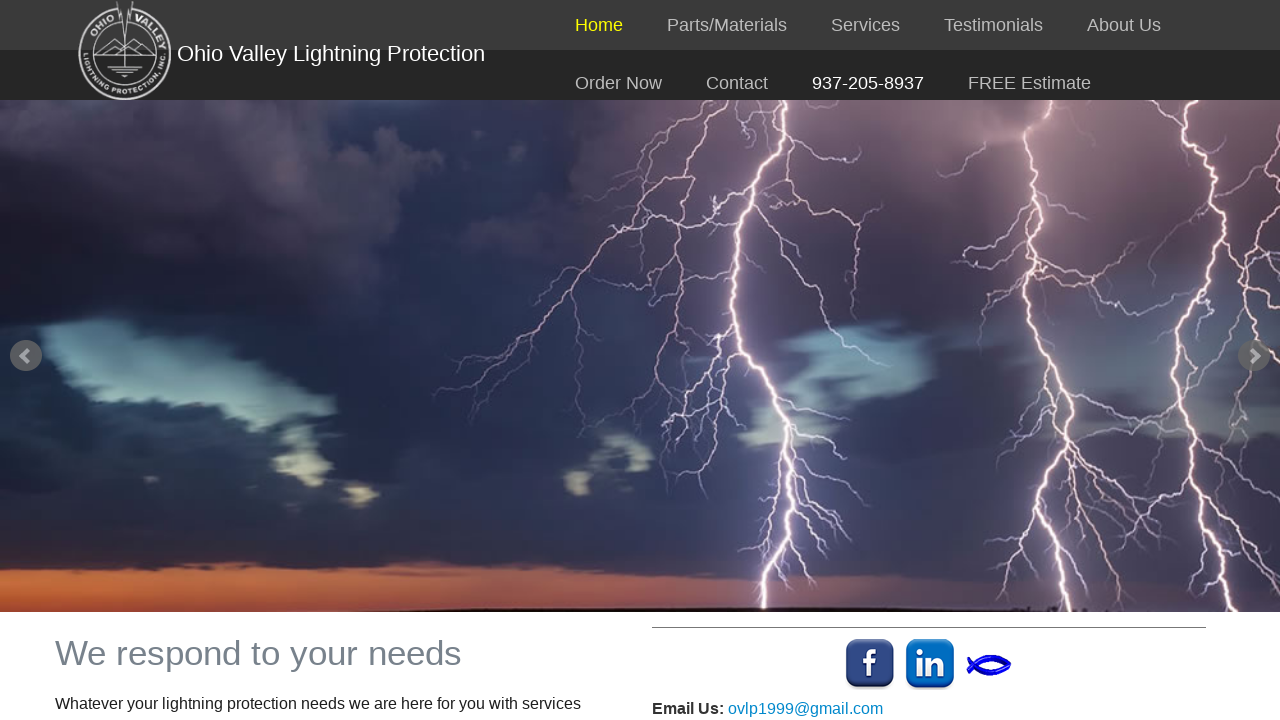

Error checking link services-residential.php: APIRequestContext.get: Invalid URL
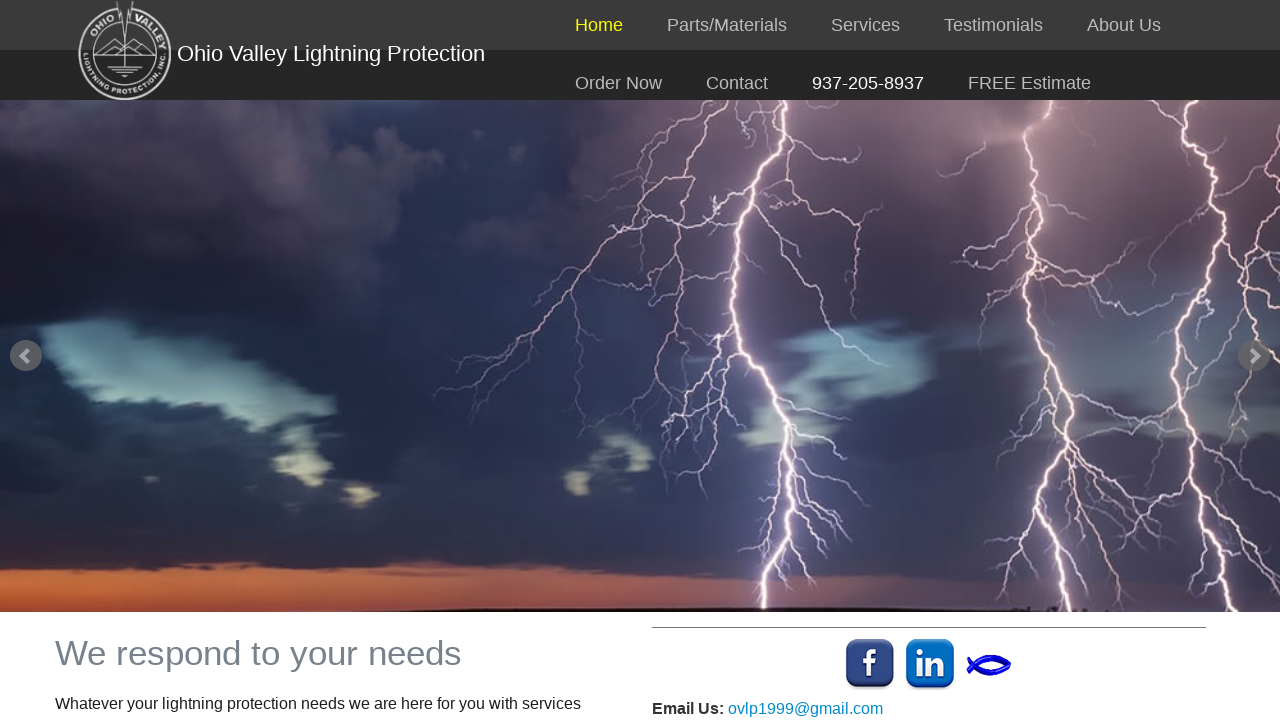

Retrieved href attribute from link: parts-materials.php
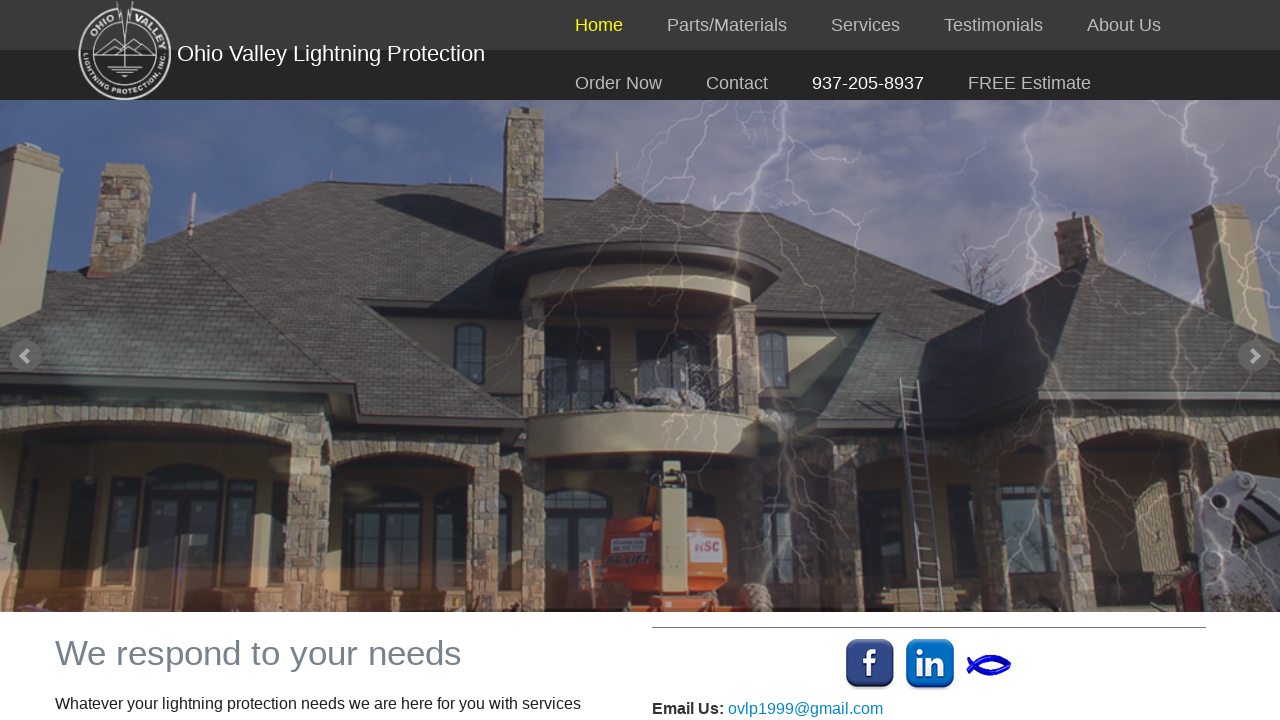

Error checking link parts-materials.php: APIRequestContext.get: Invalid URL
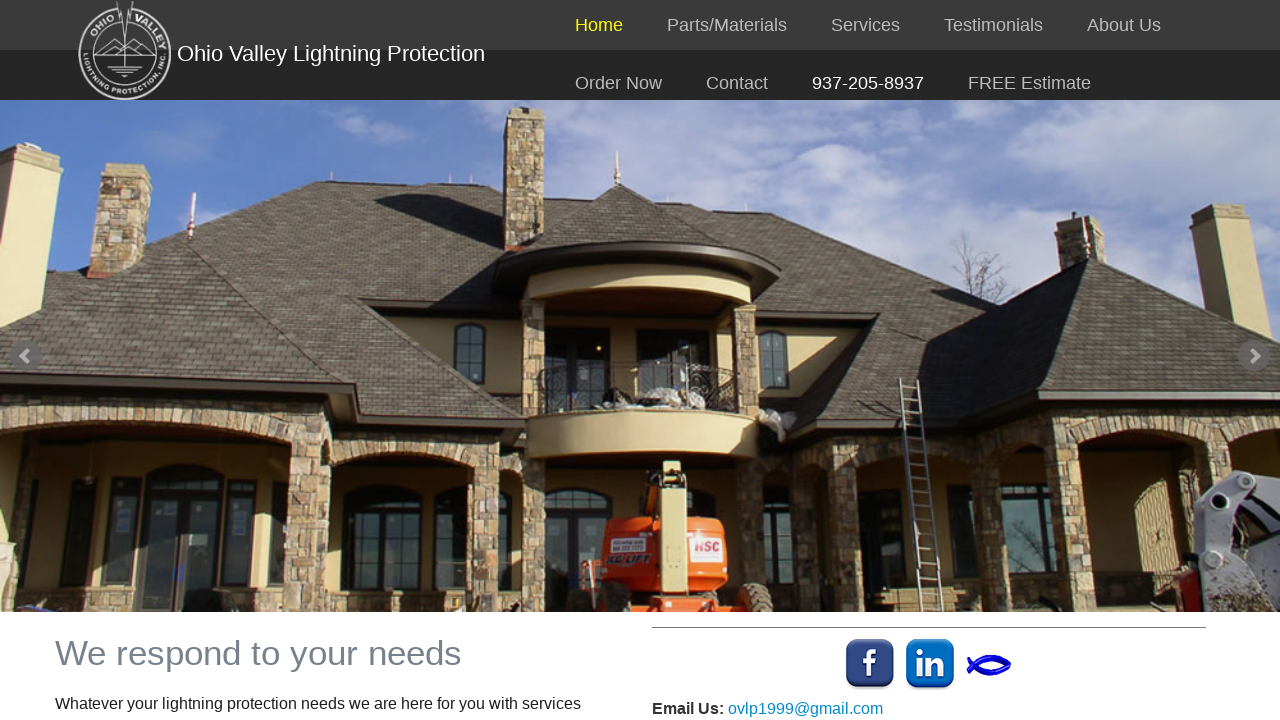

Retrieved href attribute from link: parts-materials.php
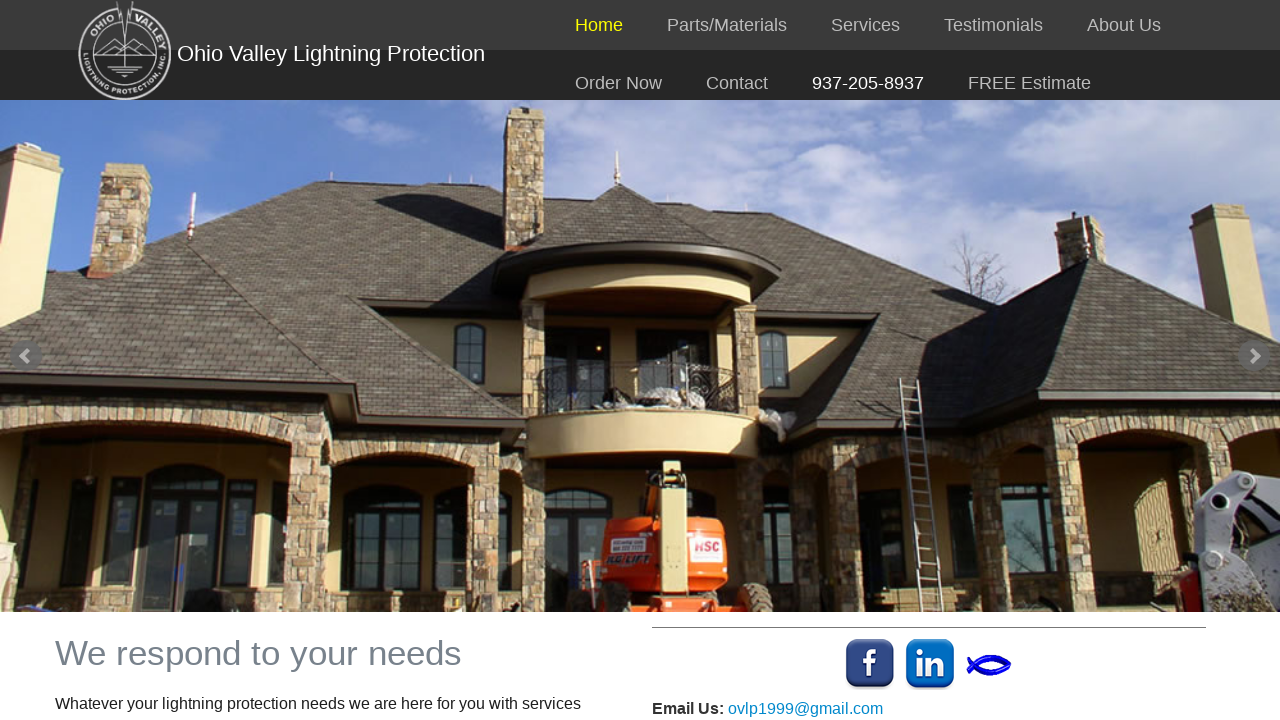

Error checking link parts-materials.php: APIRequestContext.get: Invalid URL
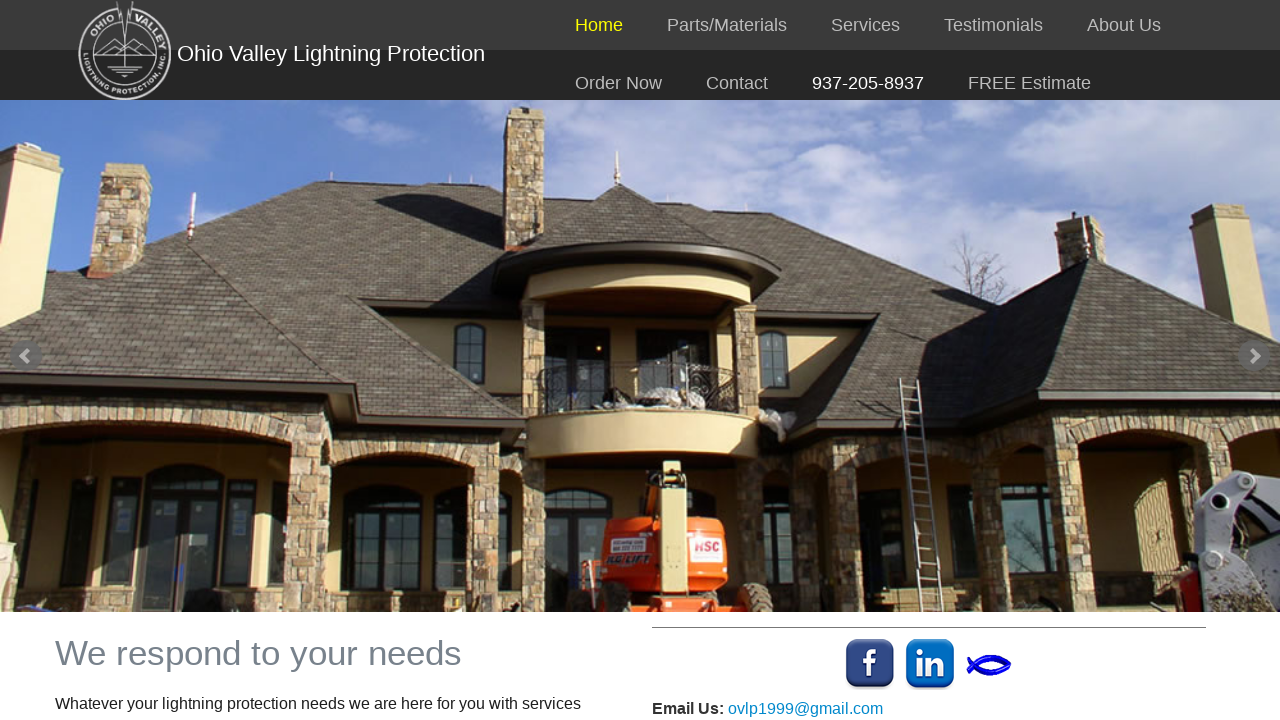

Retrieved href attribute from link: parts-materials.php
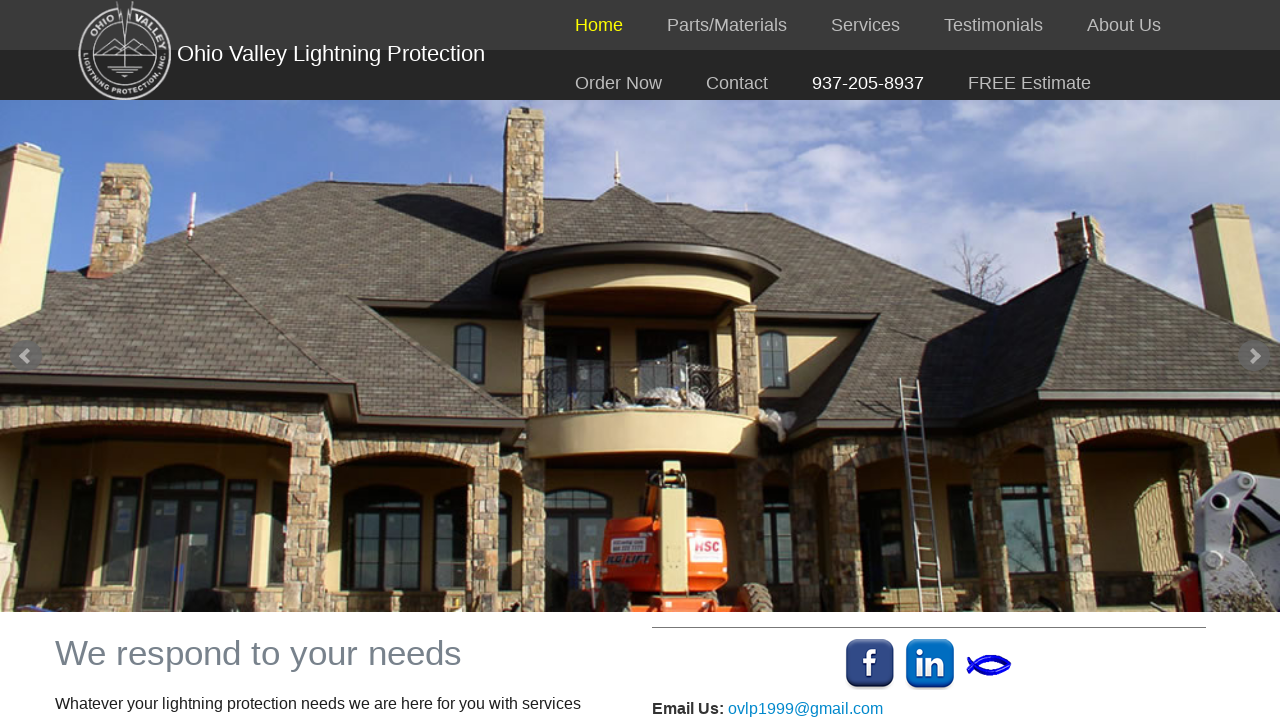

Error checking link parts-materials.php: APIRequestContext.get: Invalid URL
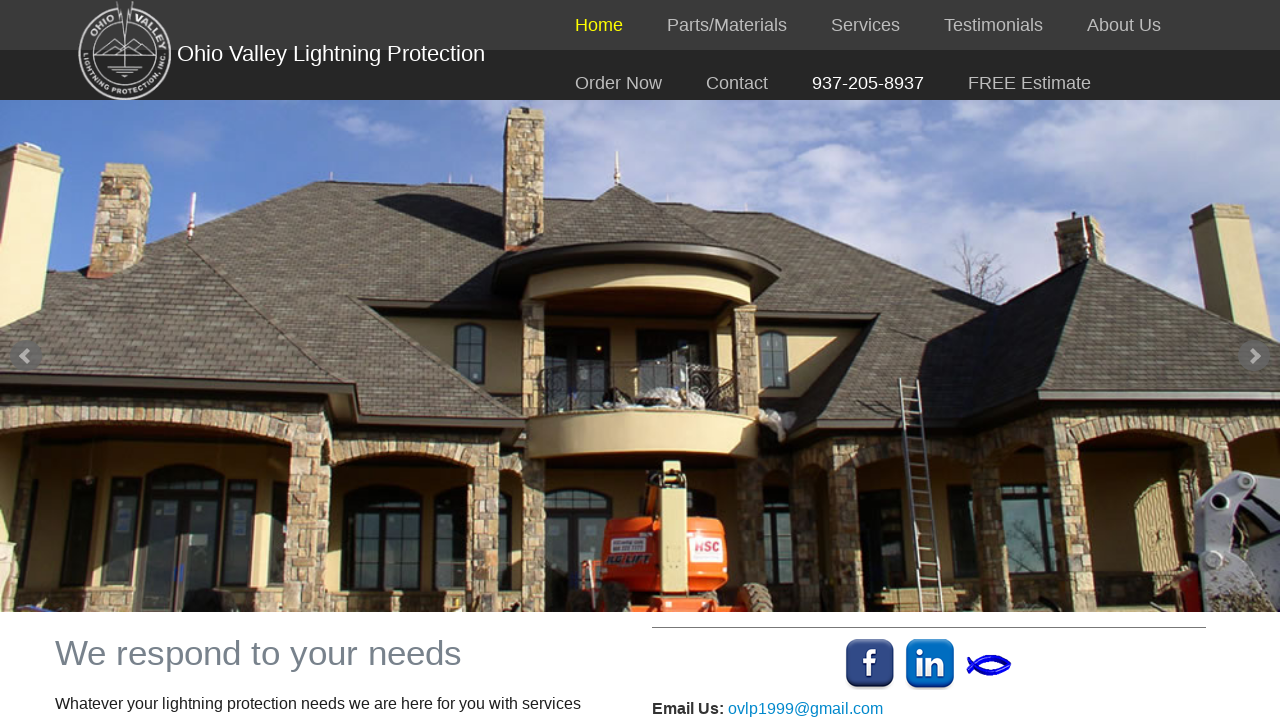

Retrieved href attribute from link: pdf/OhioValleyLightningProtection-Privacy-policy.pdf
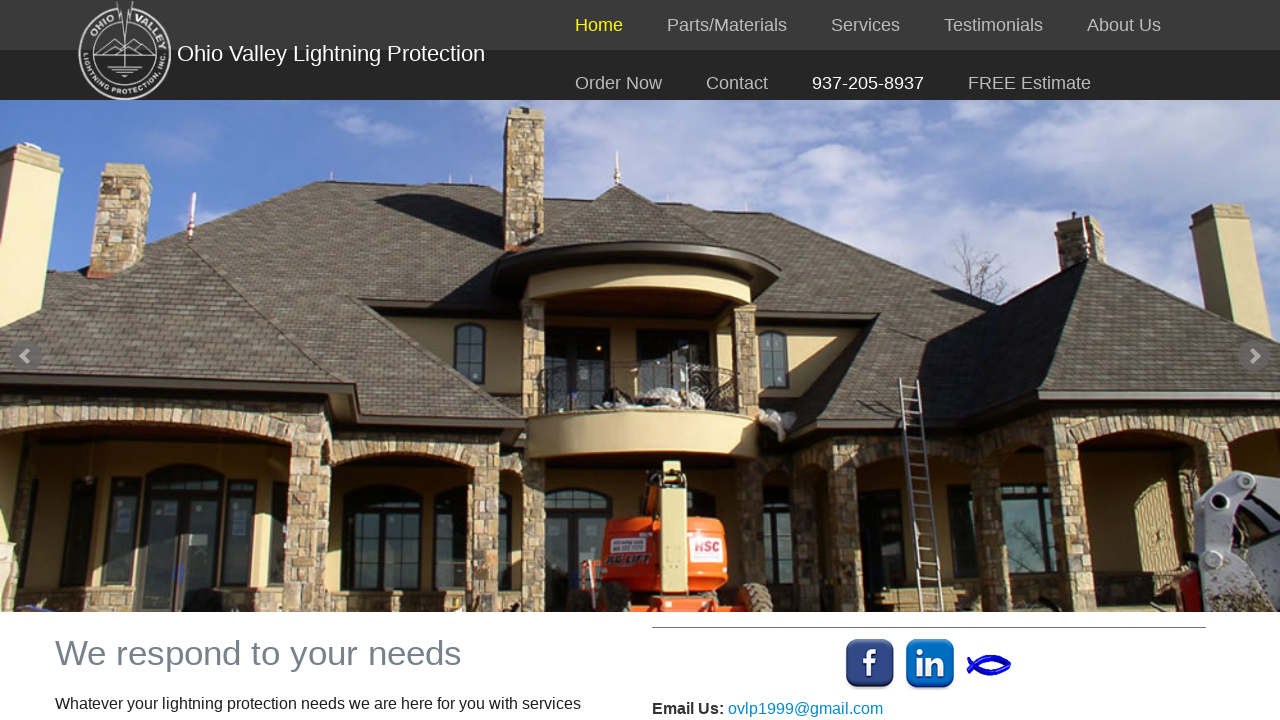

Error checking link pdf/OhioValleyLightningProtection-Privacy-policy.pdf: APIRequestContext.get: Invalid URL
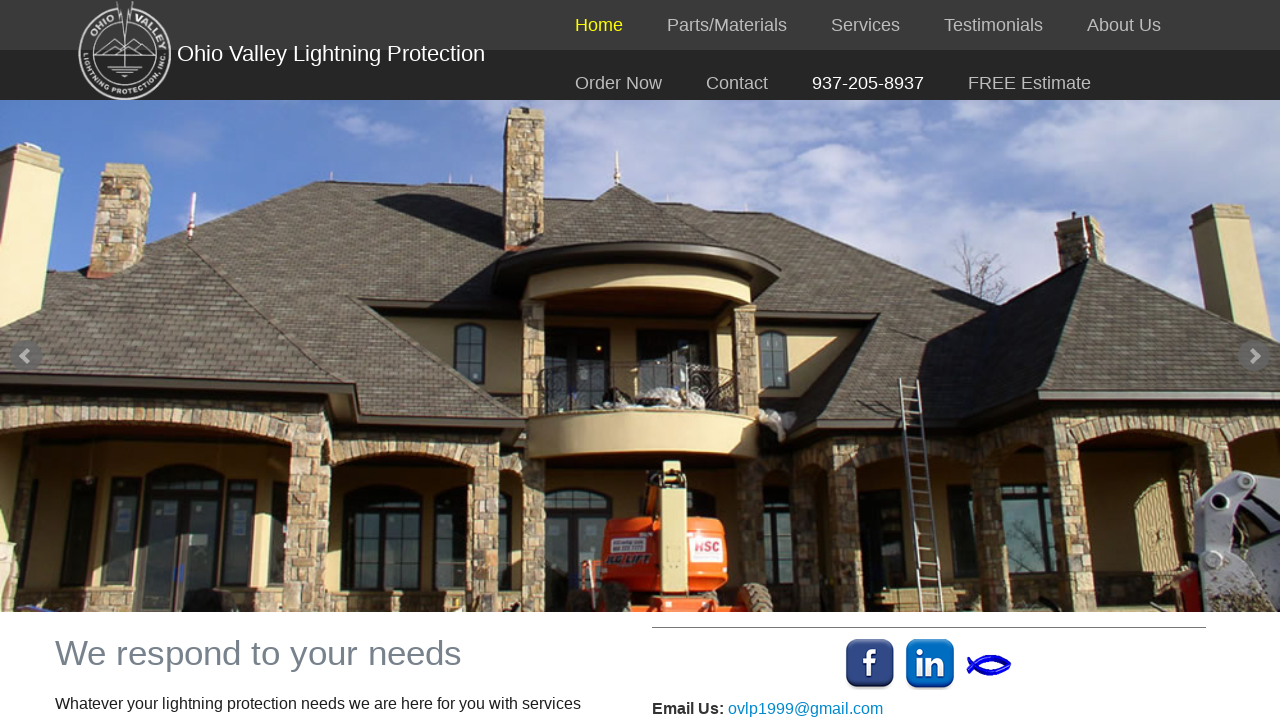

Retrieved href attribute from link: mailto:ovlp1999@gmail.com
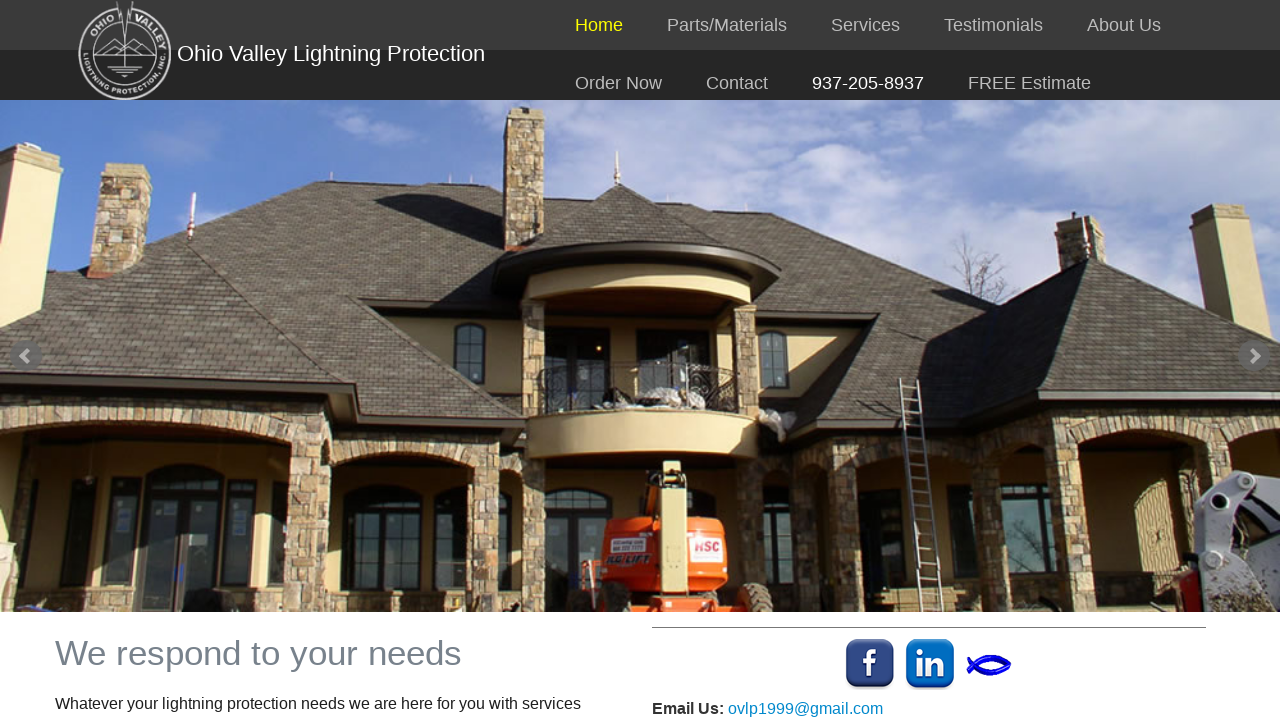

Error checking link mailto:ovlp1999@gmail.com: APIRequestContext.get: Protocol "mailto:" not supported. Expected "http:"
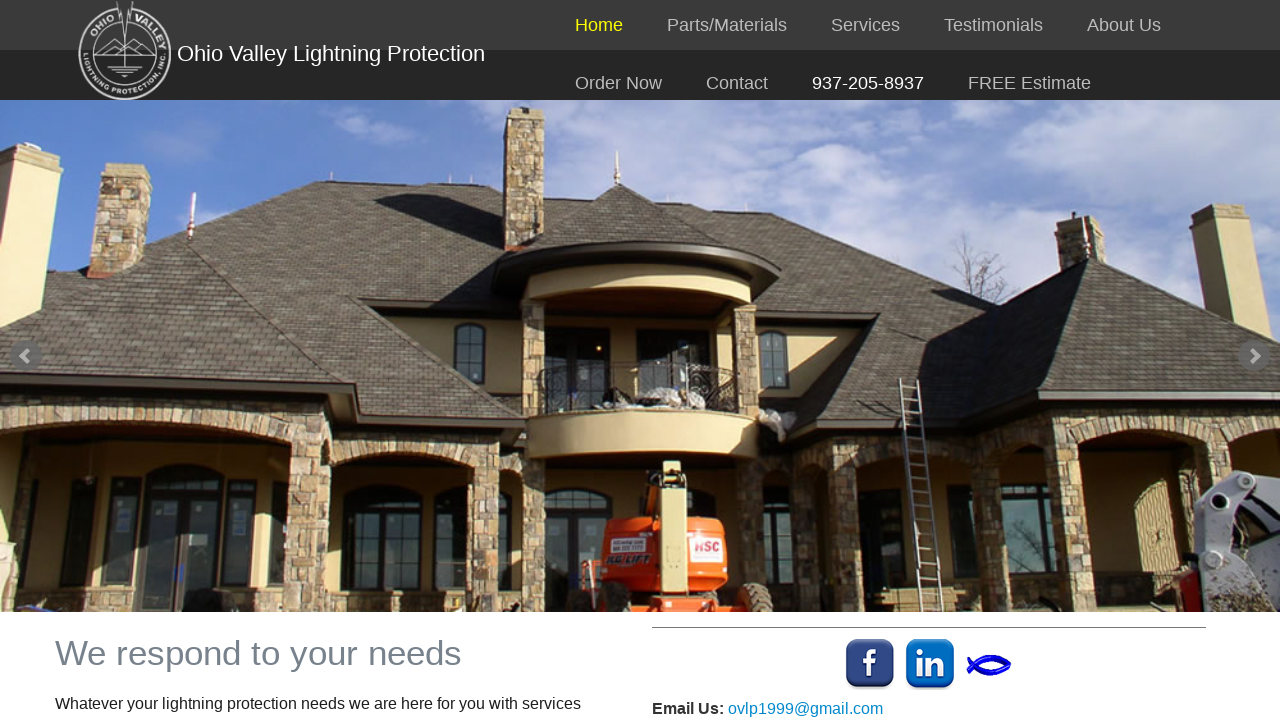

Retrieved href attribute from link: http://www.spiritsgifts.com/portfolio.php
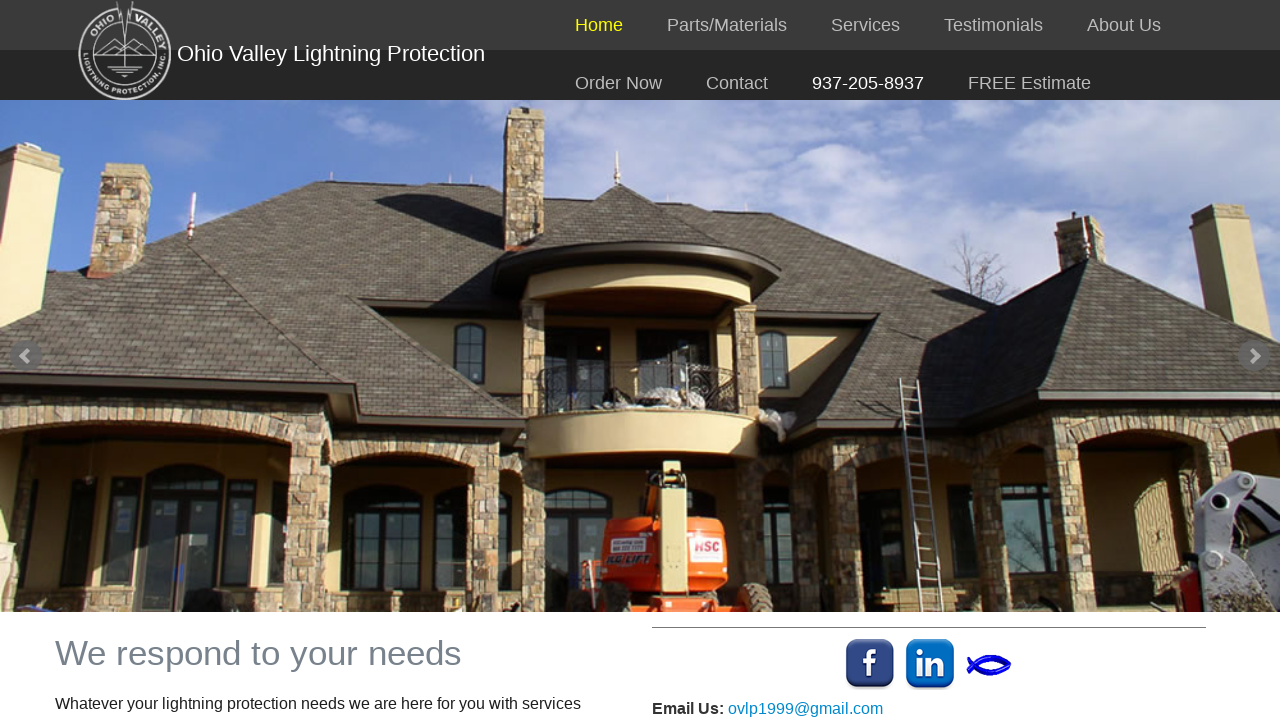

Checked HTTP response for http://www.spiritsgifts.com/portfolio.php: 200
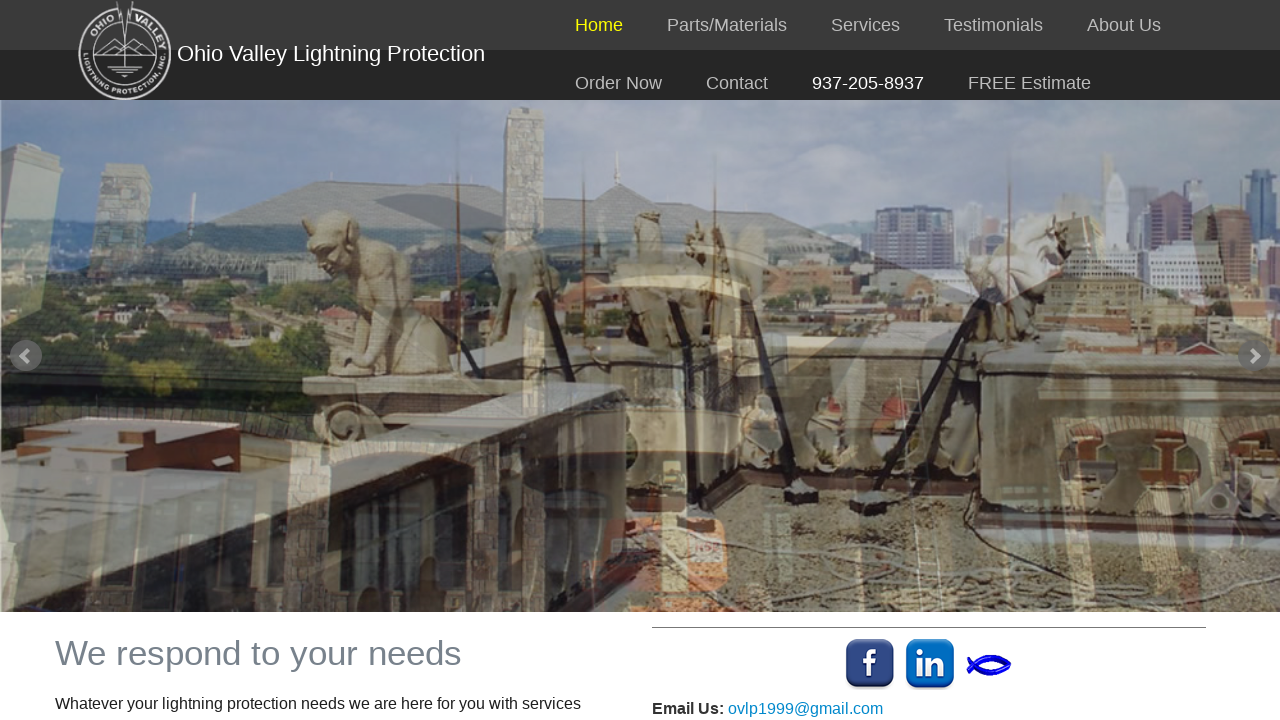

Verified valid link http://www.spiritsgifts.com/portfolio.php with status 200
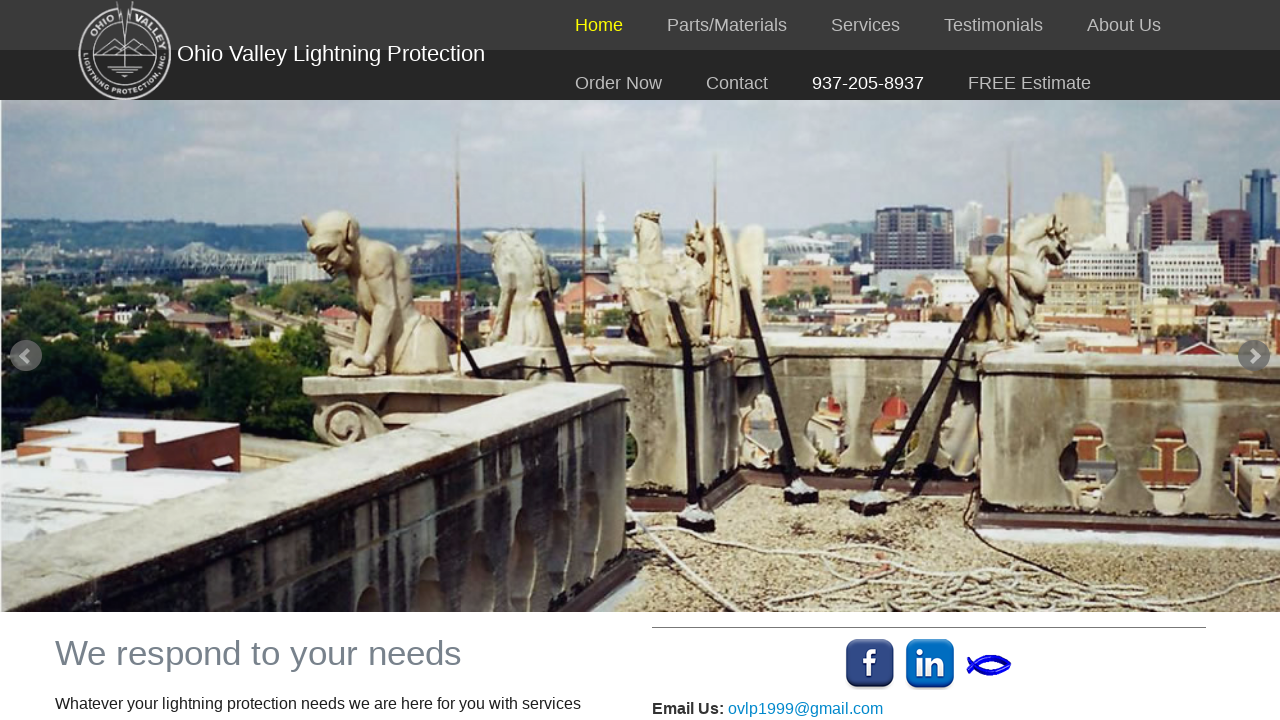

Retrieved href attribute from link: mailto:ovlp1999@gmail.com
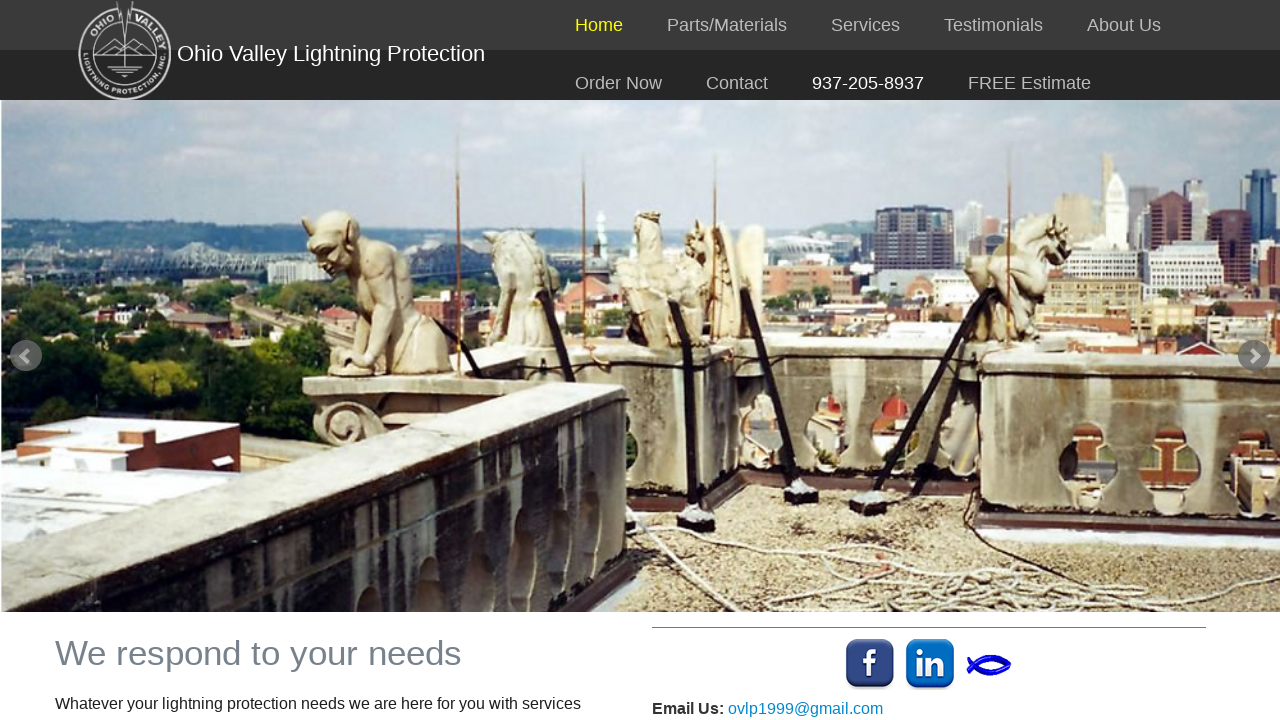

Error checking link mailto:ovlp1999@gmail.com: APIRequestContext.get: Protocol "mailto:" not supported. Expected "http:"
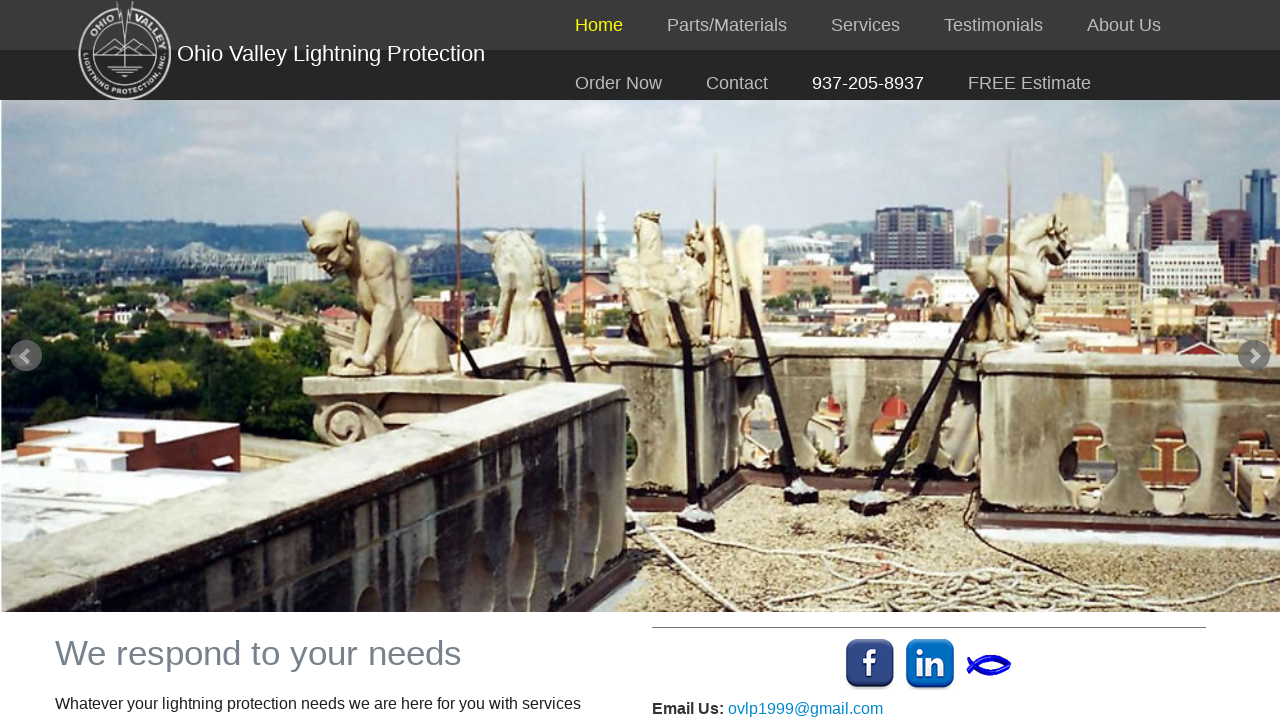

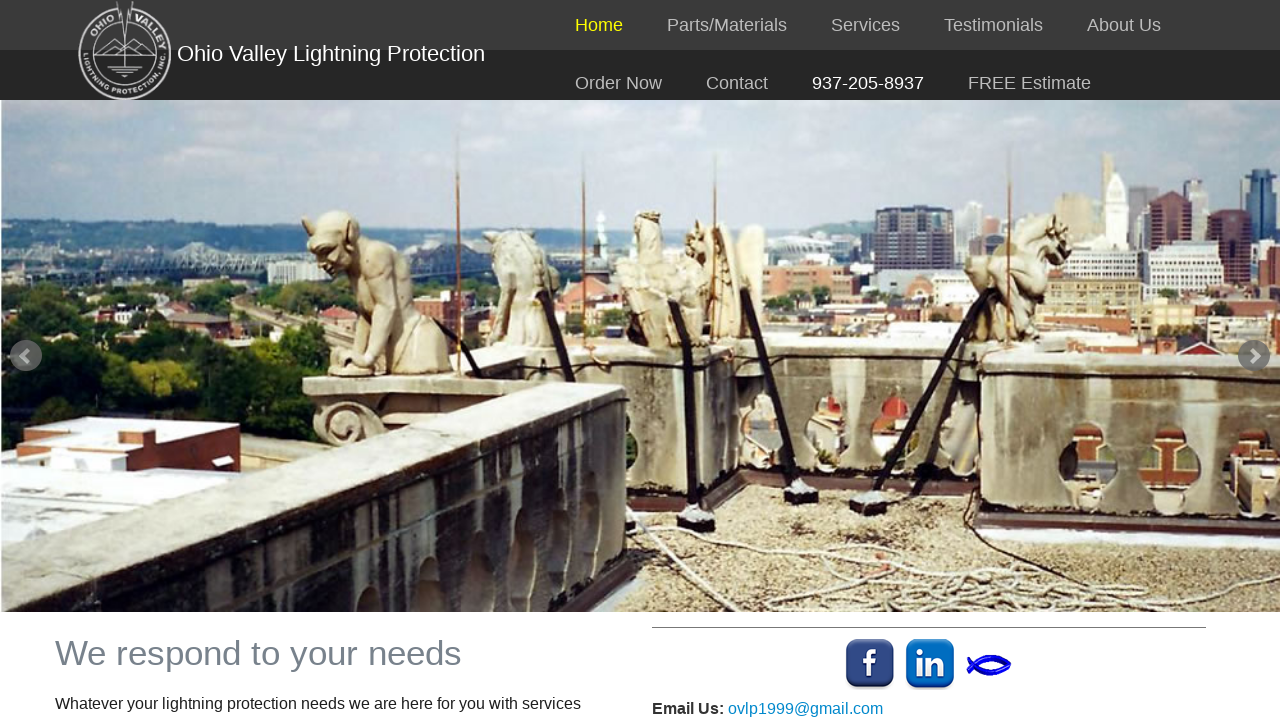